Tests the add/remove elements functionality by clicking the "Add Element" button 100 times to create 100 delete buttons on the page.

Starting URL: http://the-internet.herokuapp.com/add_remove_elements/

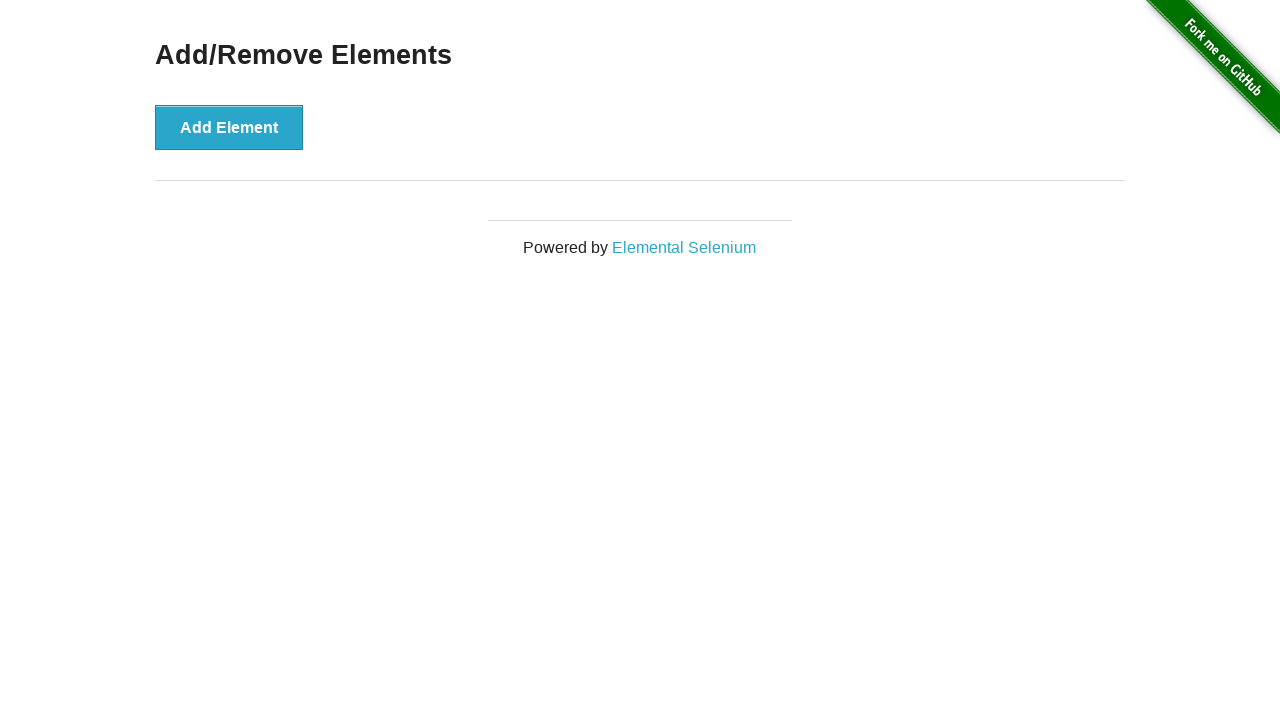

Navigated to add/remove elements page
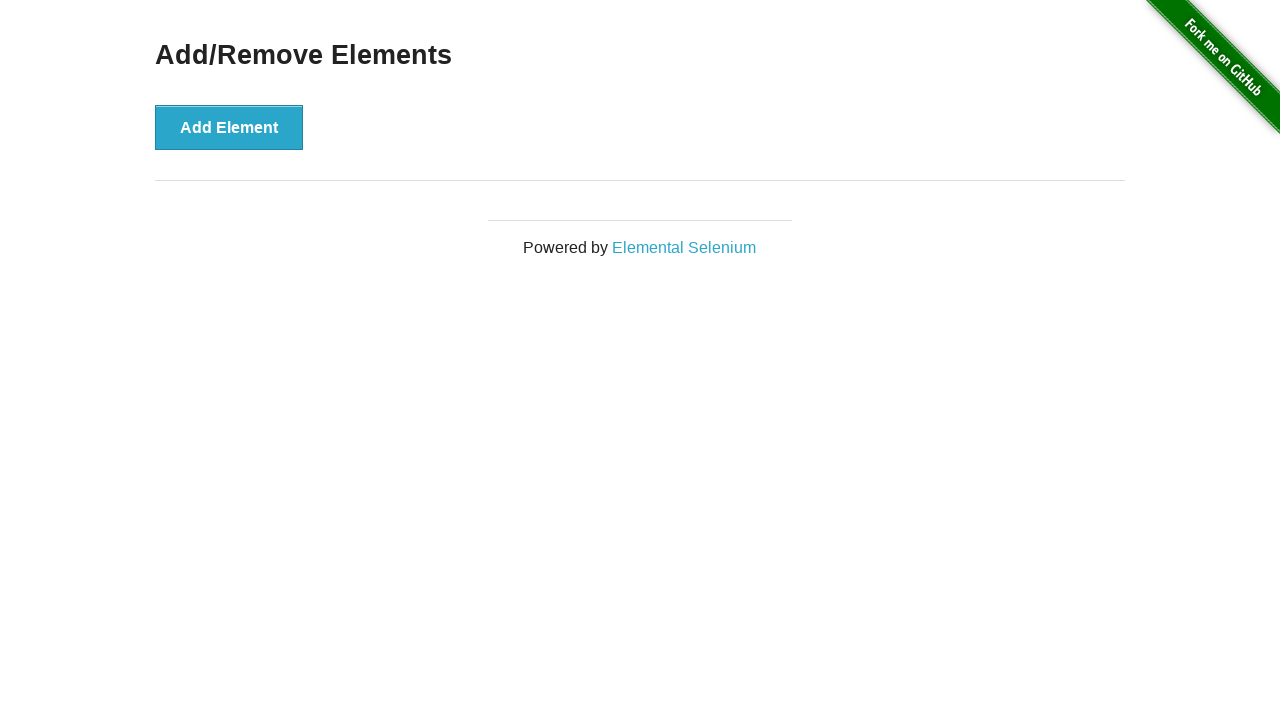

Clicked 'Add Element' button (iteration 1/100) at (229, 127) on xpath=//button[text()='Add Element']
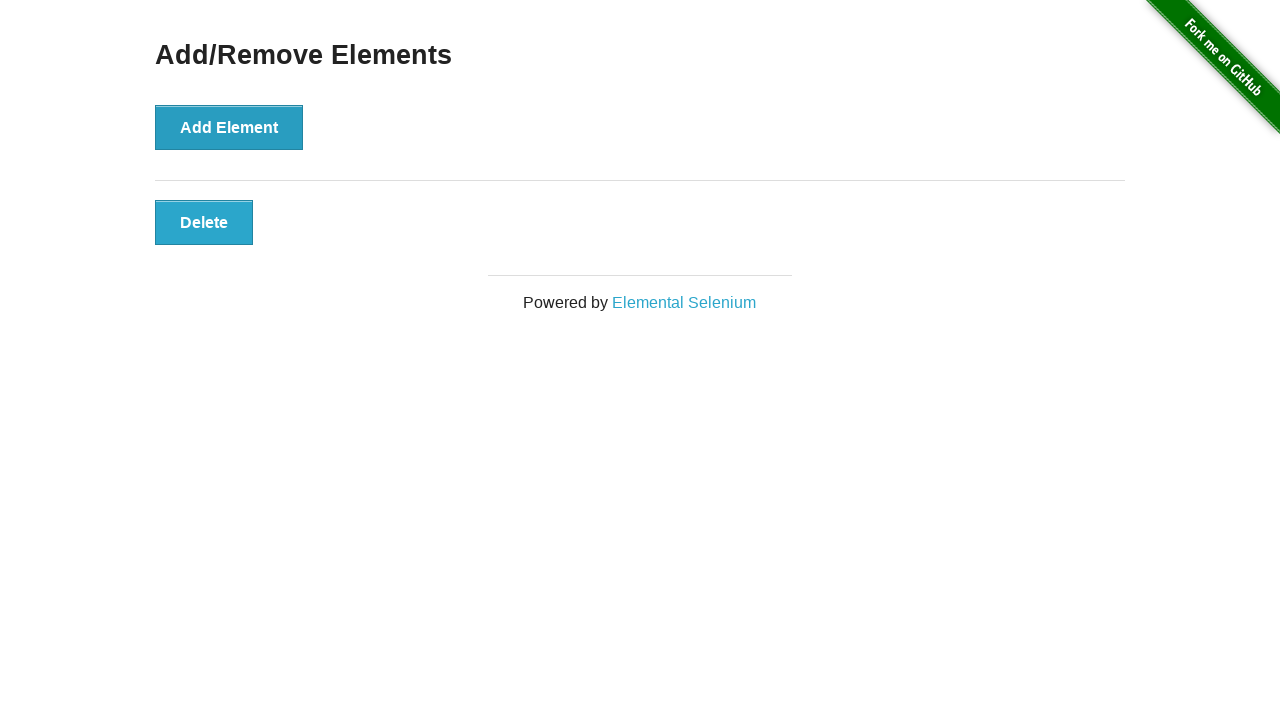

Clicked 'Add Element' button (iteration 2/100) at (229, 127) on xpath=//button[text()='Add Element']
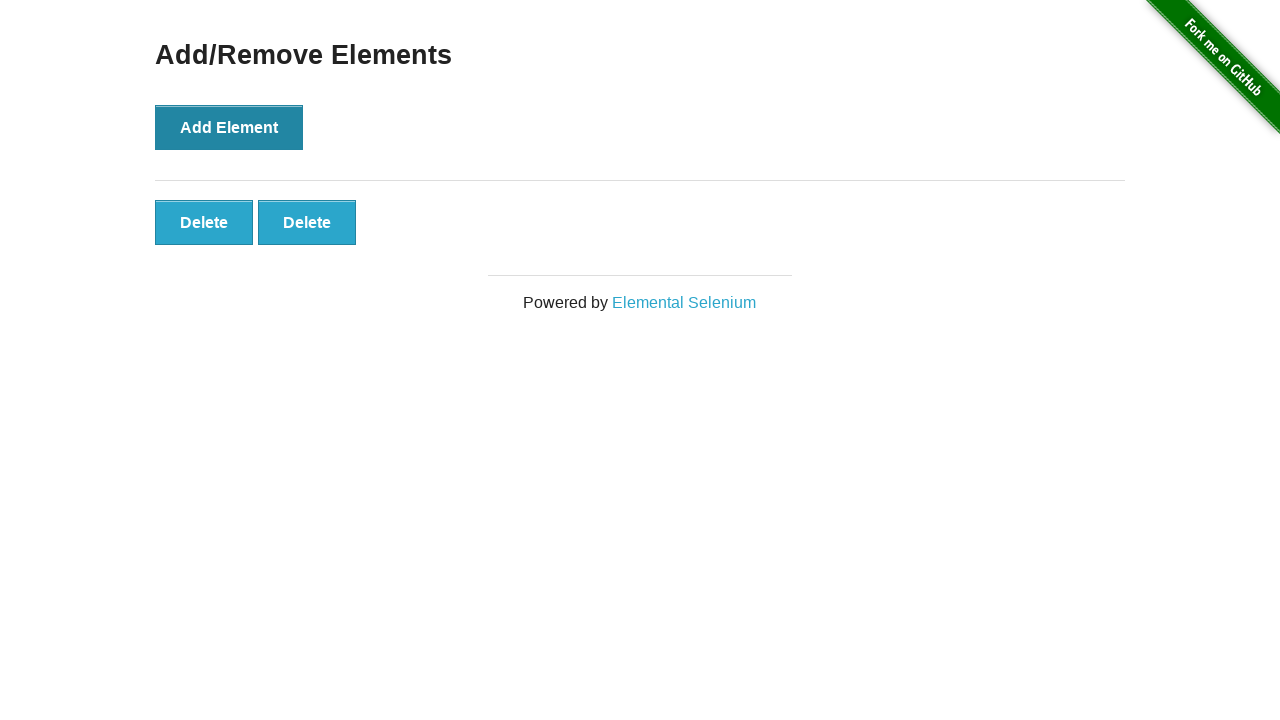

Clicked 'Add Element' button (iteration 3/100) at (229, 127) on xpath=//button[text()='Add Element']
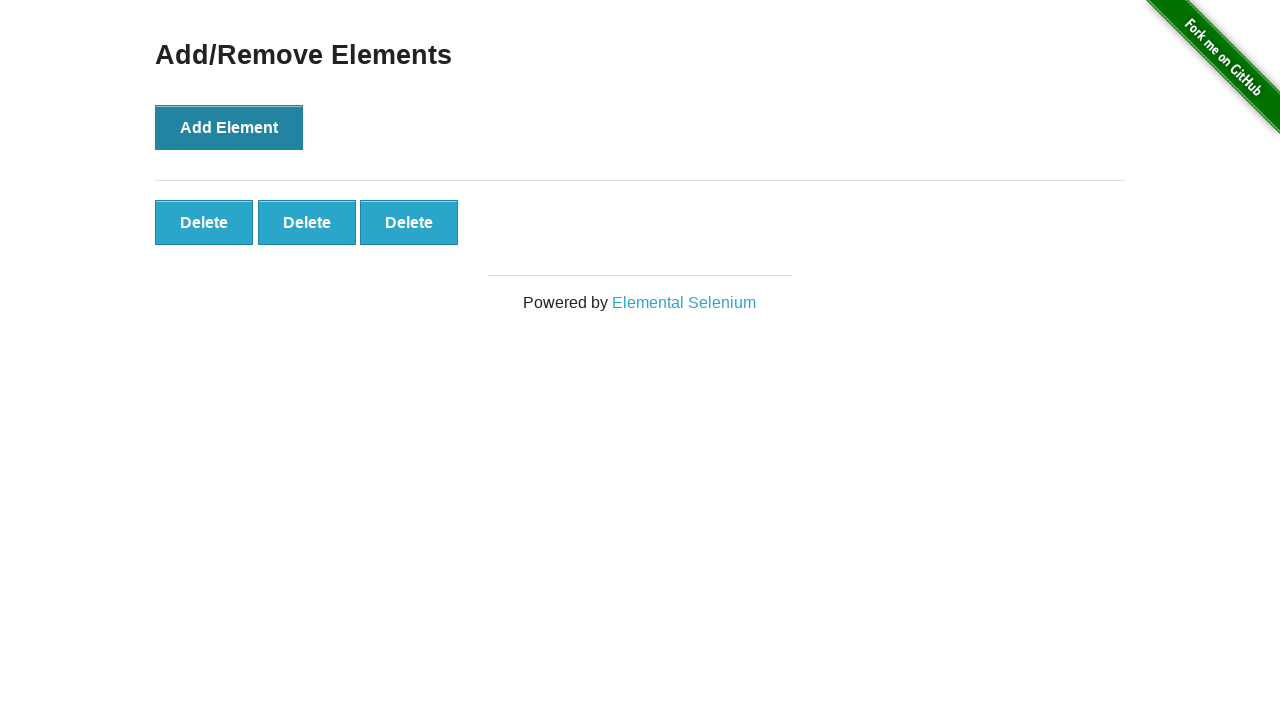

Clicked 'Add Element' button (iteration 4/100) at (229, 127) on xpath=//button[text()='Add Element']
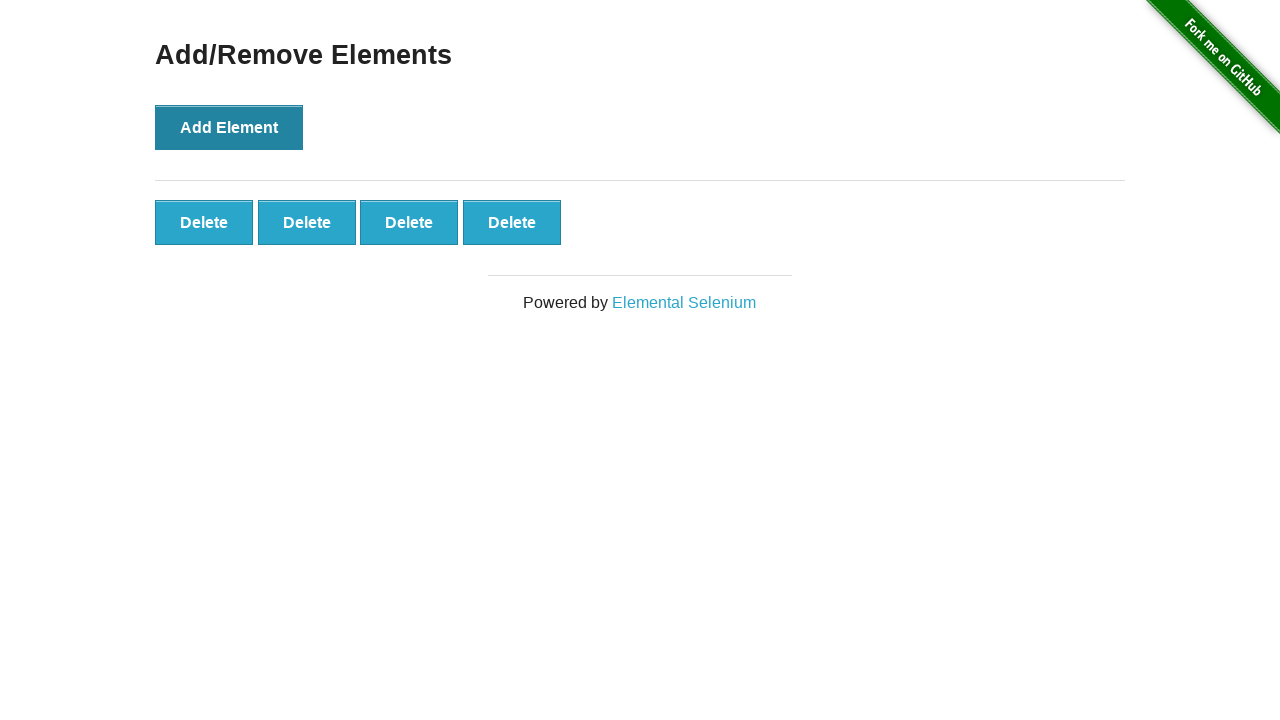

Clicked 'Add Element' button (iteration 5/100) at (229, 127) on xpath=//button[text()='Add Element']
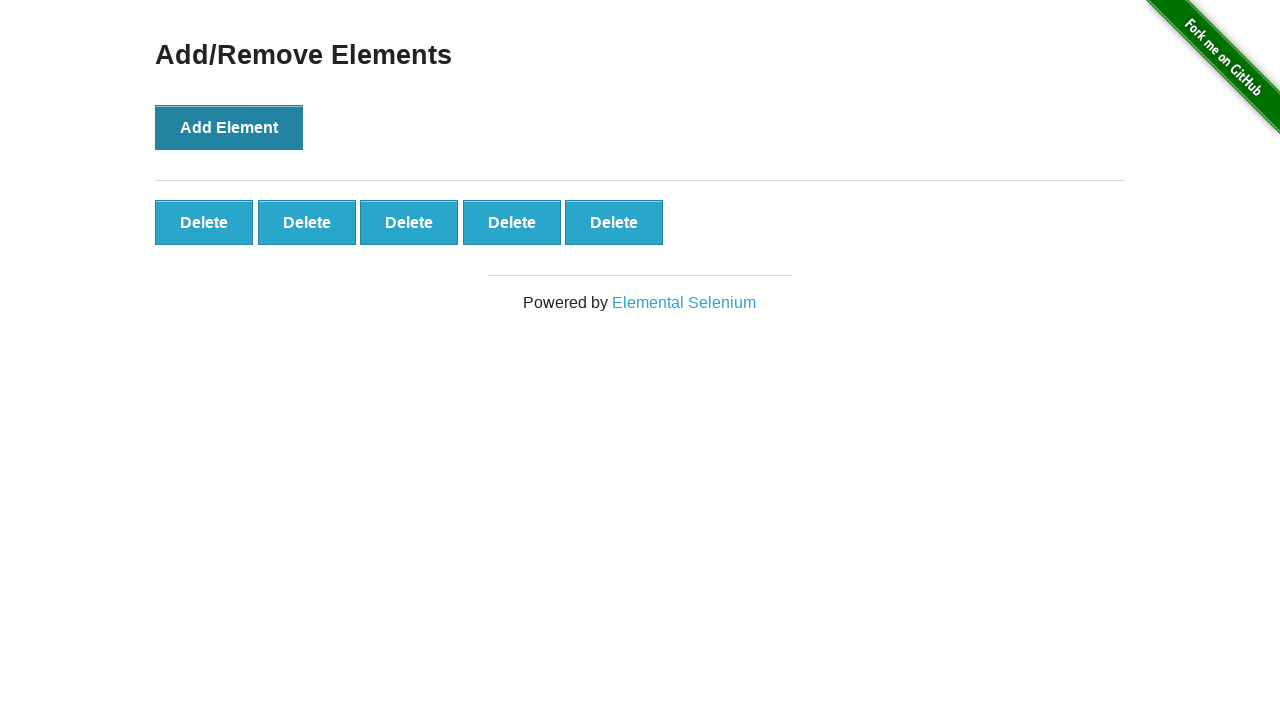

Clicked 'Add Element' button (iteration 6/100) at (229, 127) on xpath=//button[text()='Add Element']
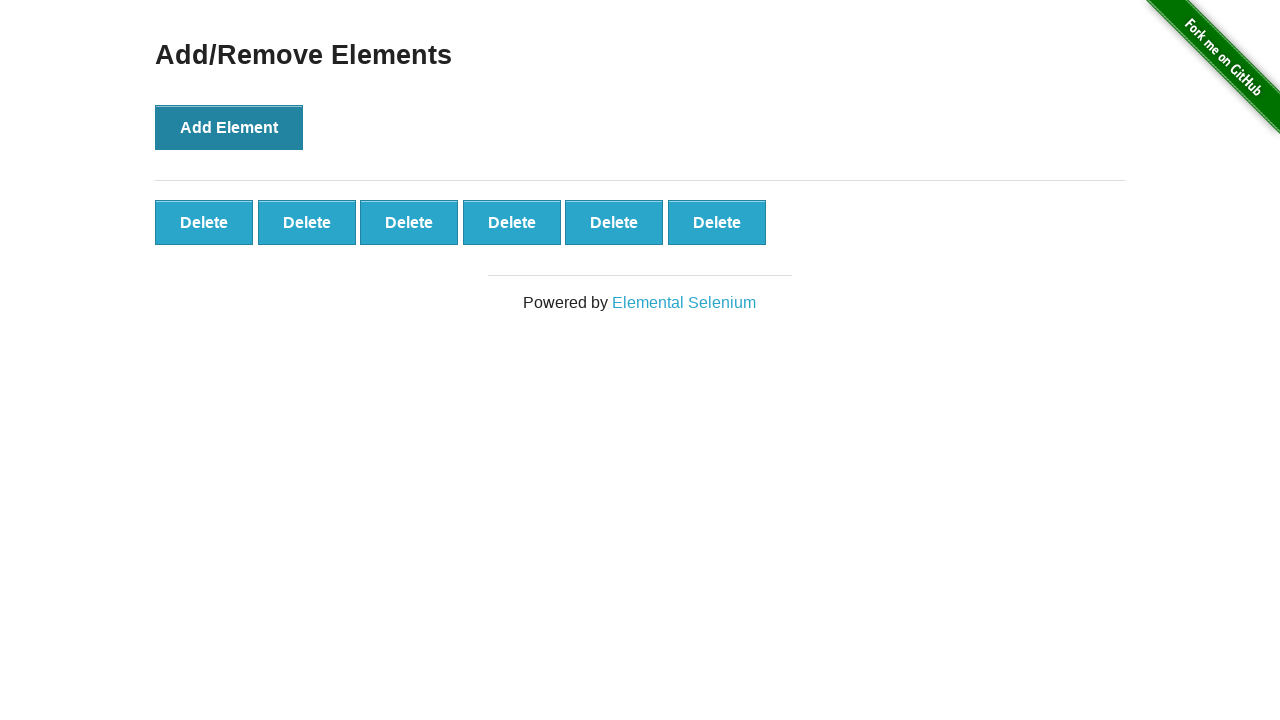

Clicked 'Add Element' button (iteration 7/100) at (229, 127) on xpath=//button[text()='Add Element']
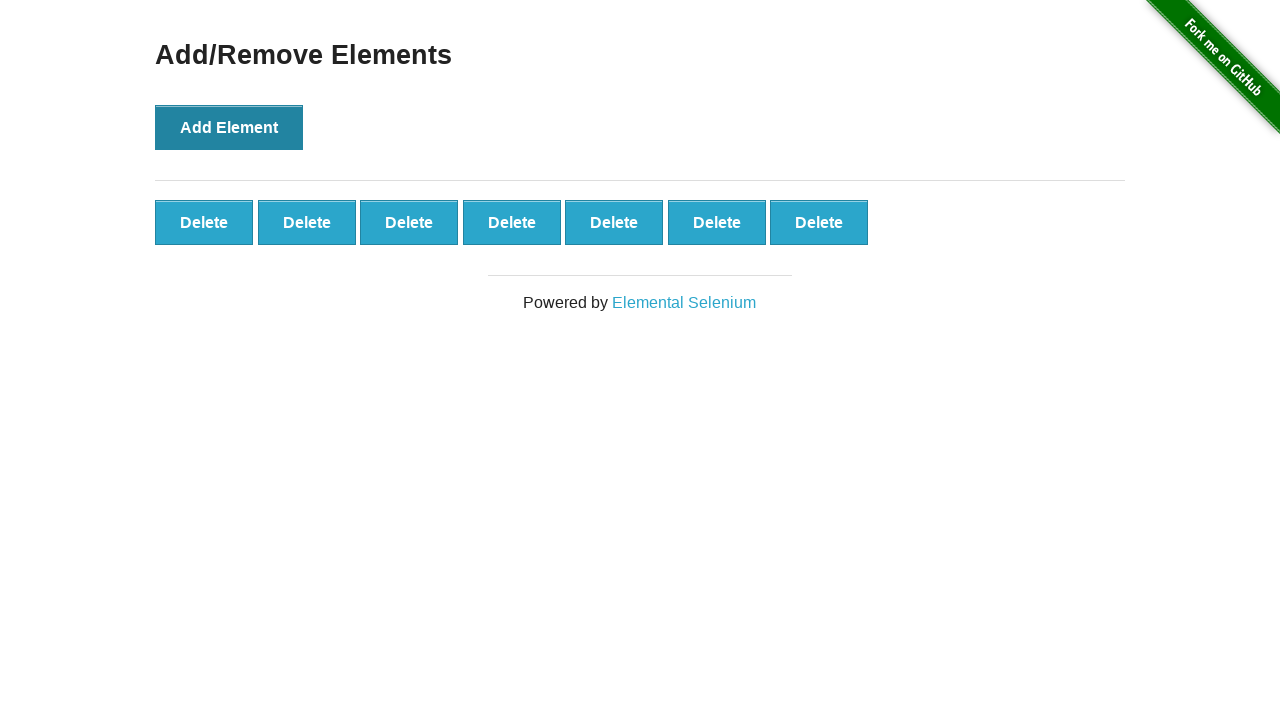

Clicked 'Add Element' button (iteration 8/100) at (229, 127) on xpath=//button[text()='Add Element']
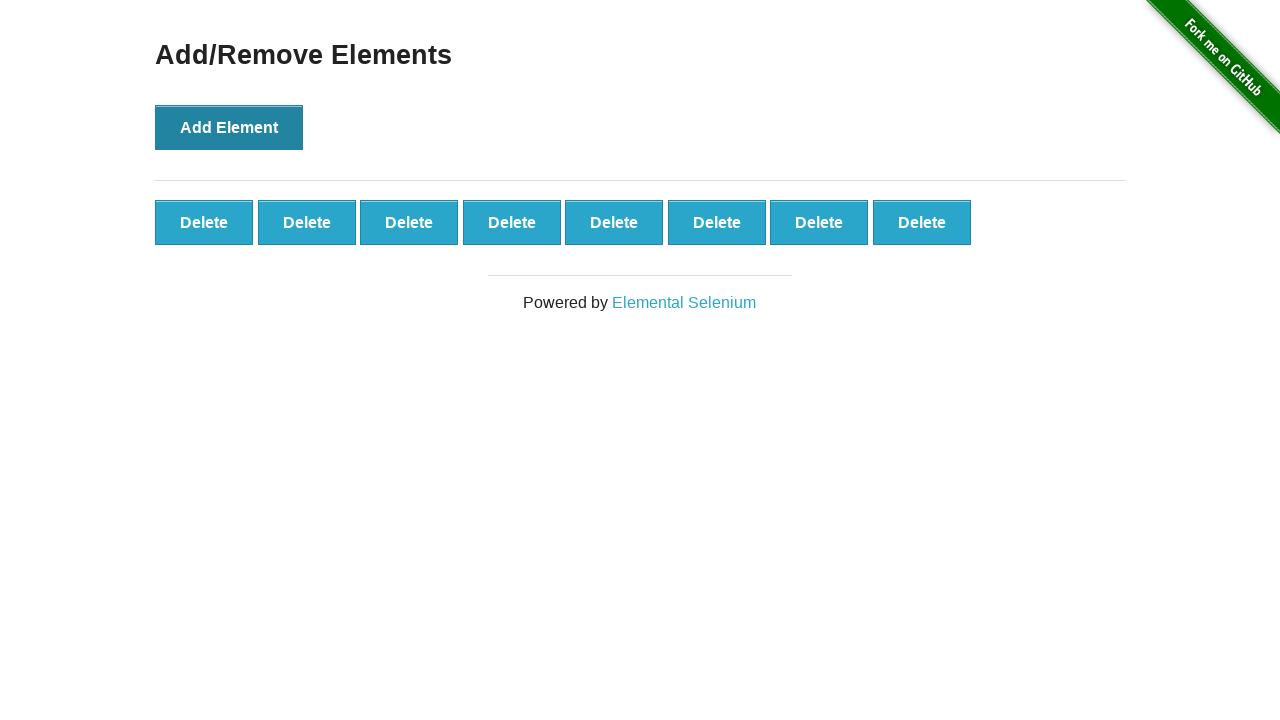

Clicked 'Add Element' button (iteration 9/100) at (229, 127) on xpath=//button[text()='Add Element']
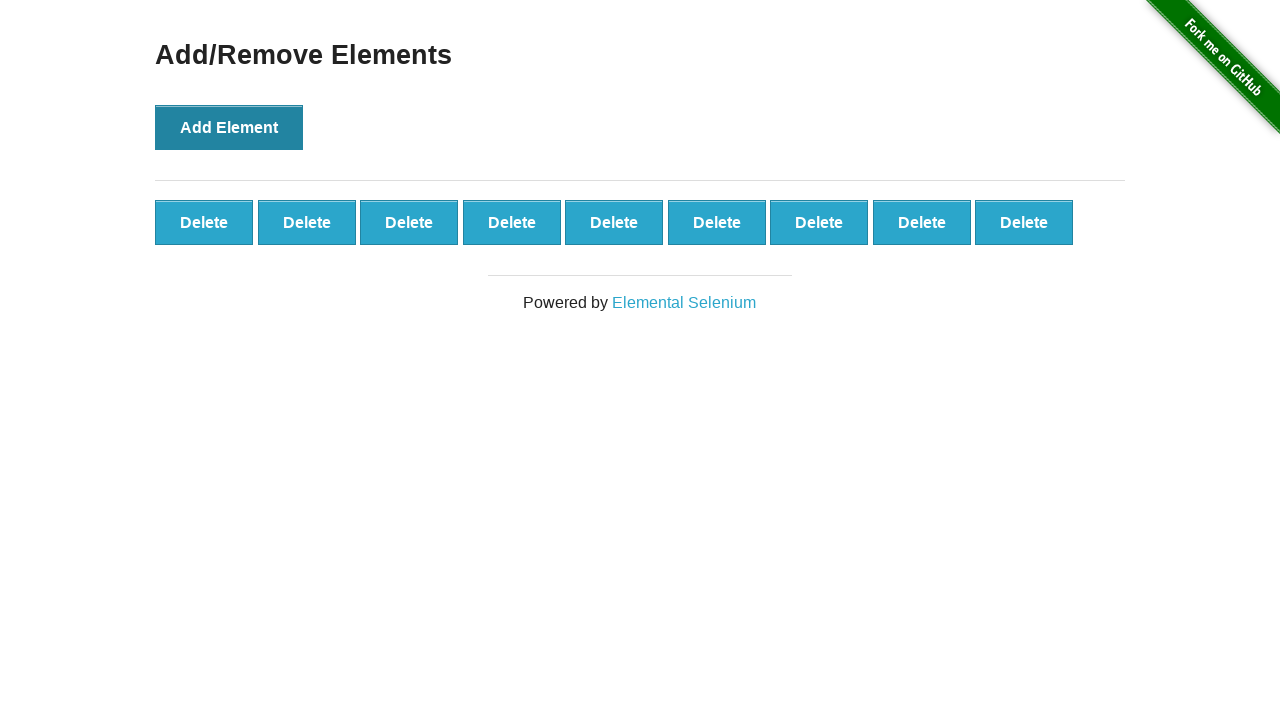

Clicked 'Add Element' button (iteration 10/100) at (229, 127) on xpath=//button[text()='Add Element']
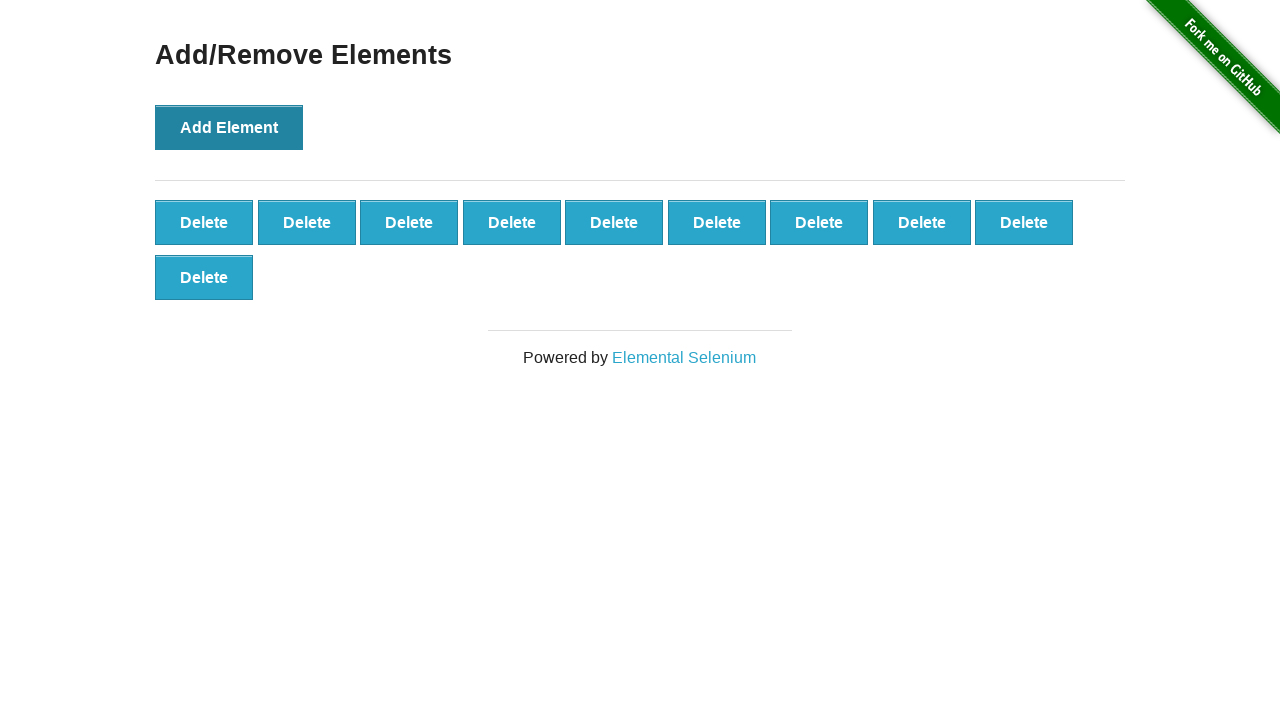

Clicked 'Add Element' button (iteration 11/100) at (229, 127) on xpath=//button[text()='Add Element']
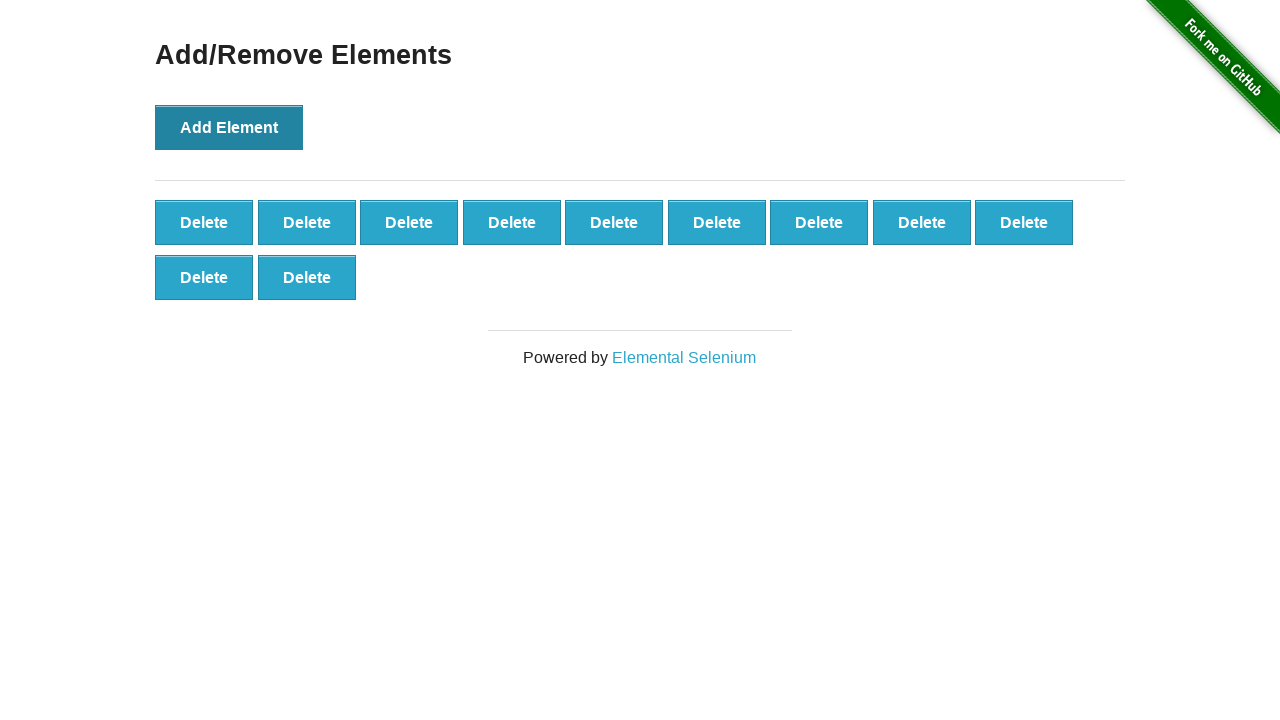

Clicked 'Add Element' button (iteration 12/100) at (229, 127) on xpath=//button[text()='Add Element']
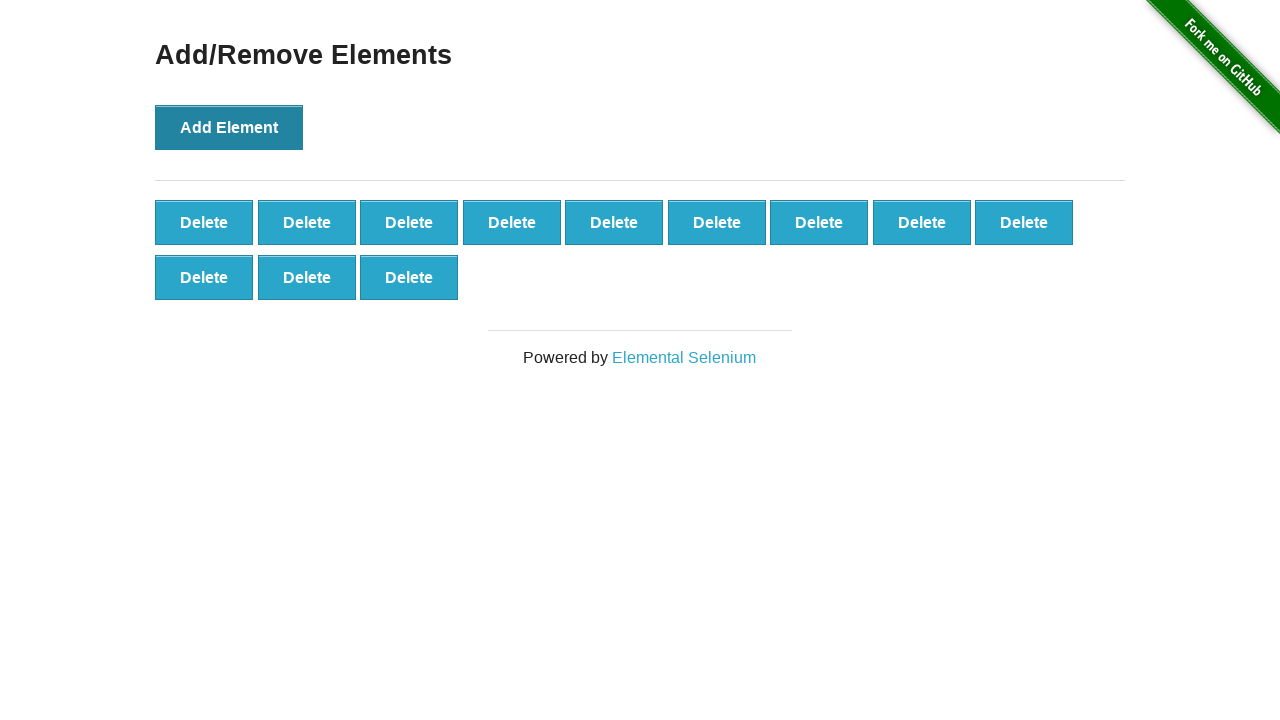

Clicked 'Add Element' button (iteration 13/100) at (229, 127) on xpath=//button[text()='Add Element']
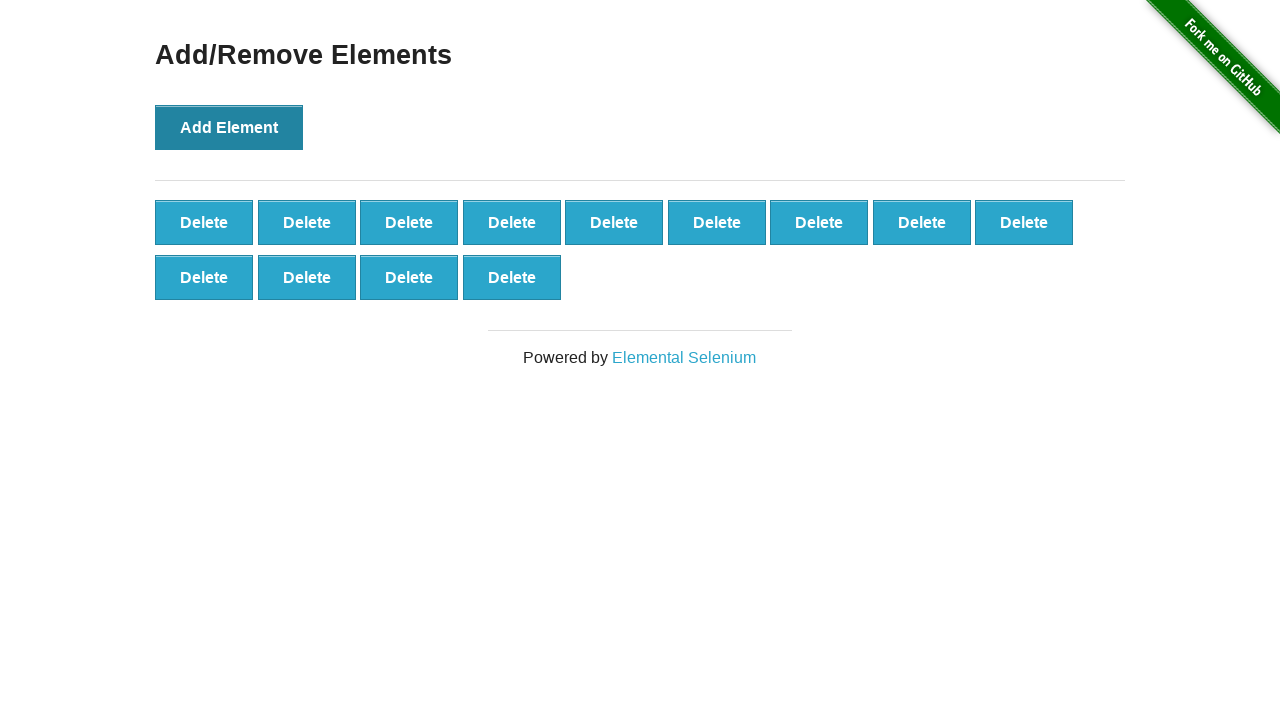

Clicked 'Add Element' button (iteration 14/100) at (229, 127) on xpath=//button[text()='Add Element']
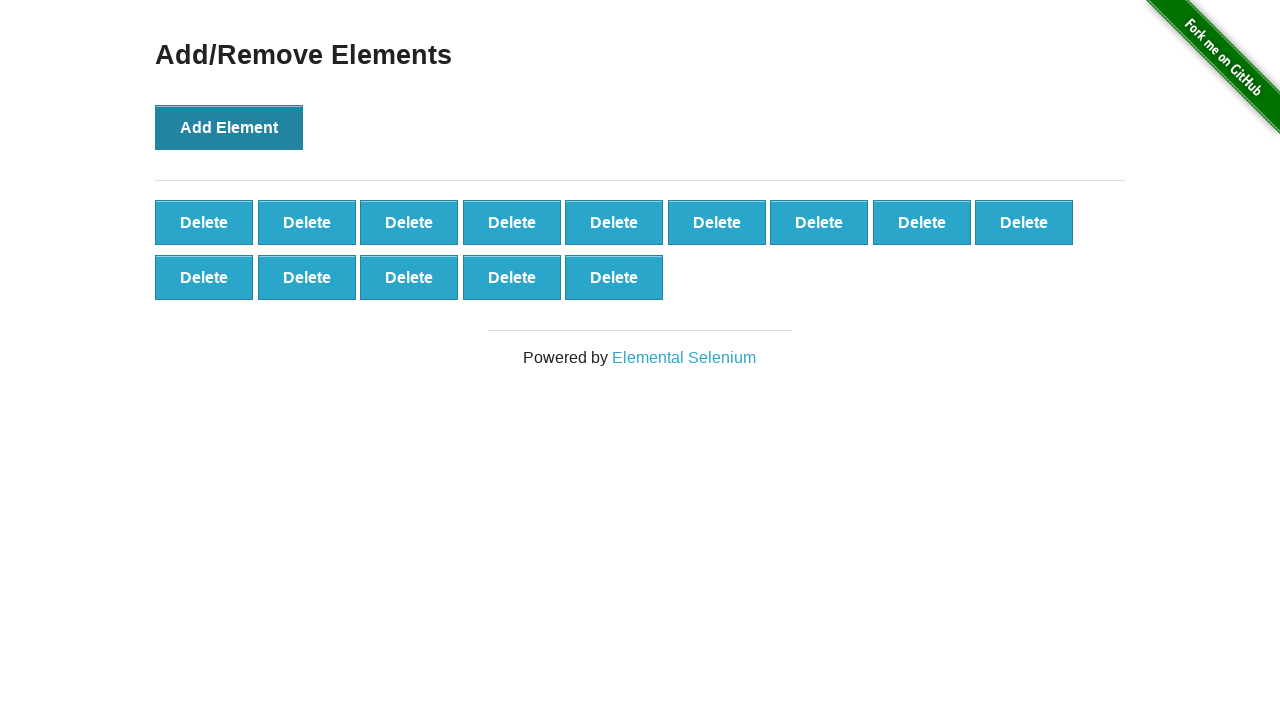

Clicked 'Add Element' button (iteration 15/100) at (229, 127) on xpath=//button[text()='Add Element']
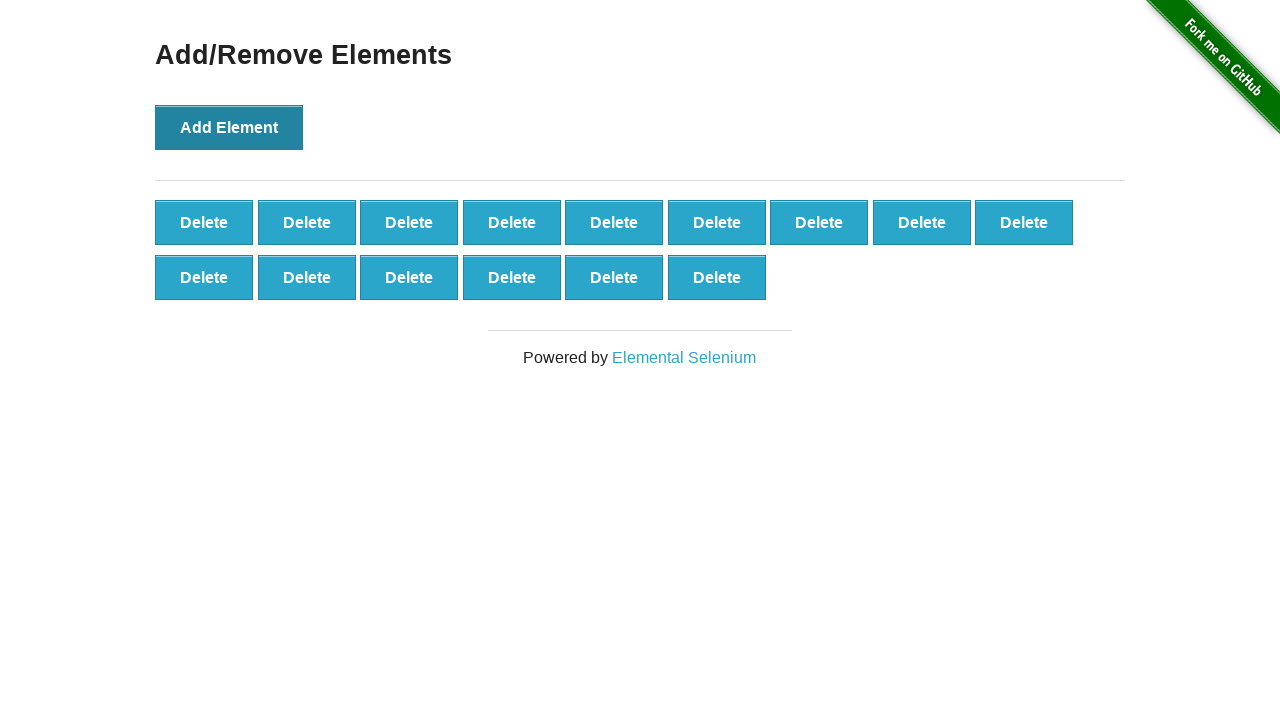

Clicked 'Add Element' button (iteration 16/100) at (229, 127) on xpath=//button[text()='Add Element']
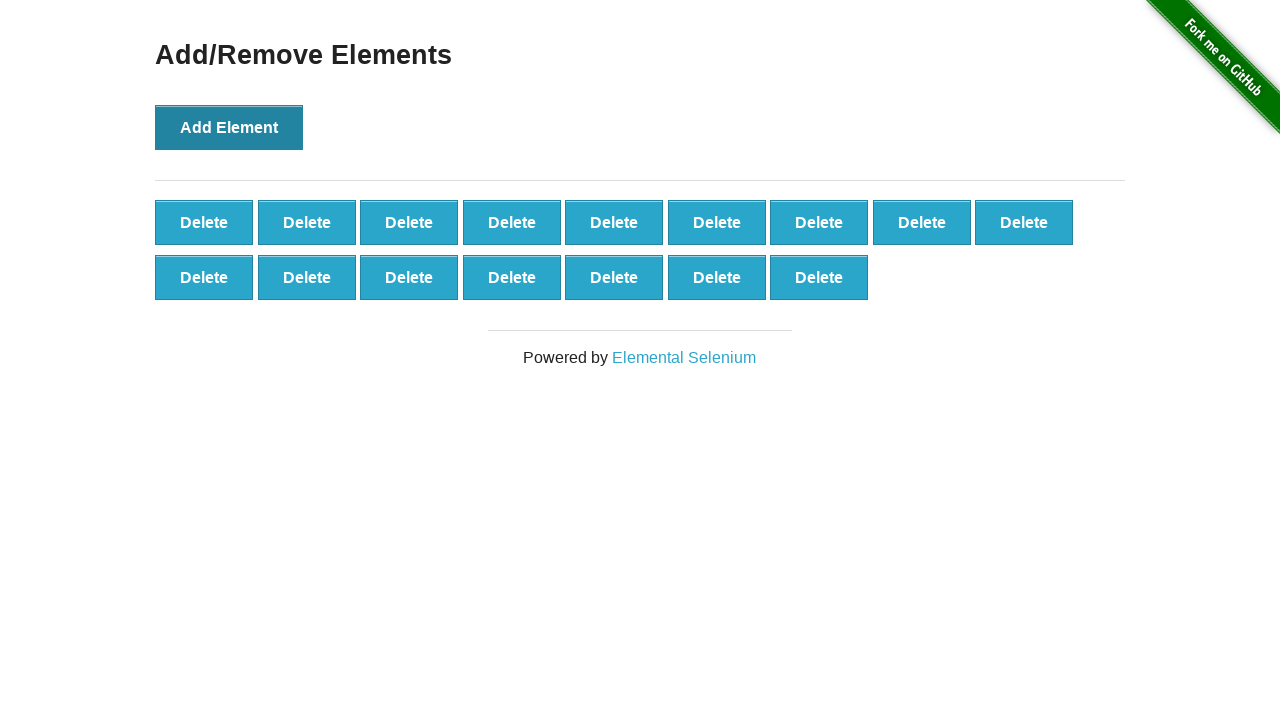

Clicked 'Add Element' button (iteration 17/100) at (229, 127) on xpath=//button[text()='Add Element']
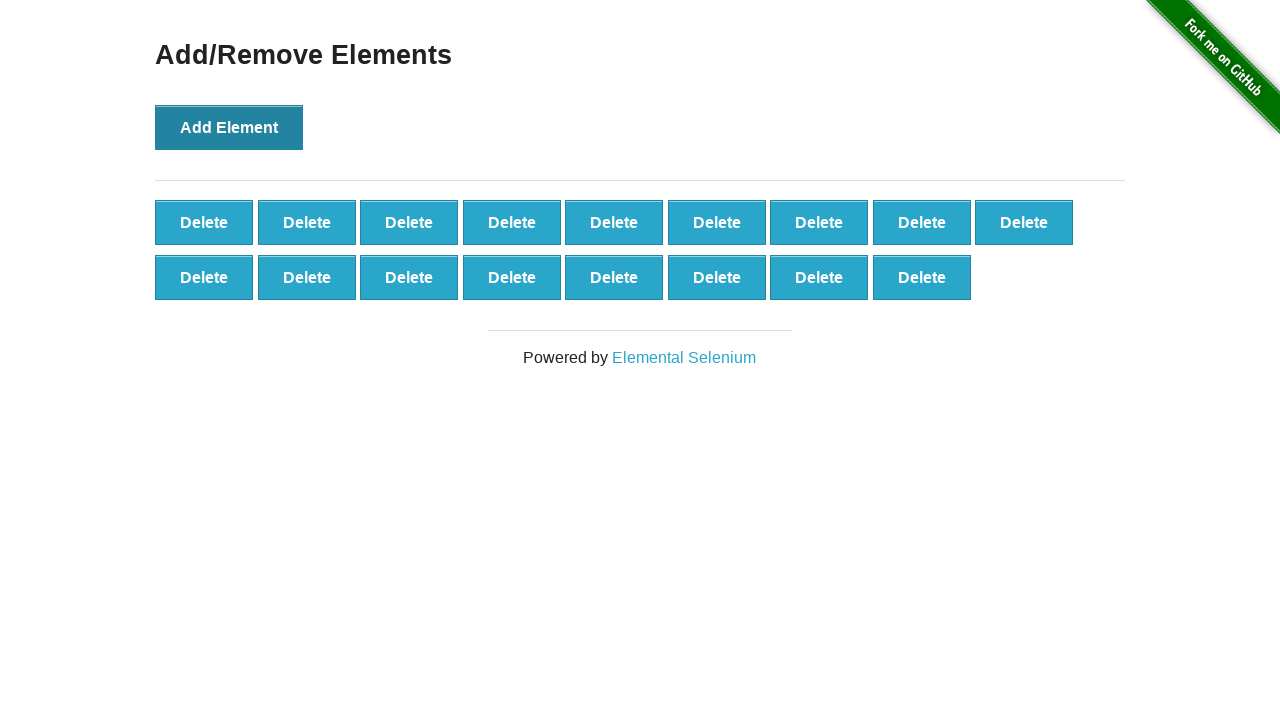

Clicked 'Add Element' button (iteration 18/100) at (229, 127) on xpath=//button[text()='Add Element']
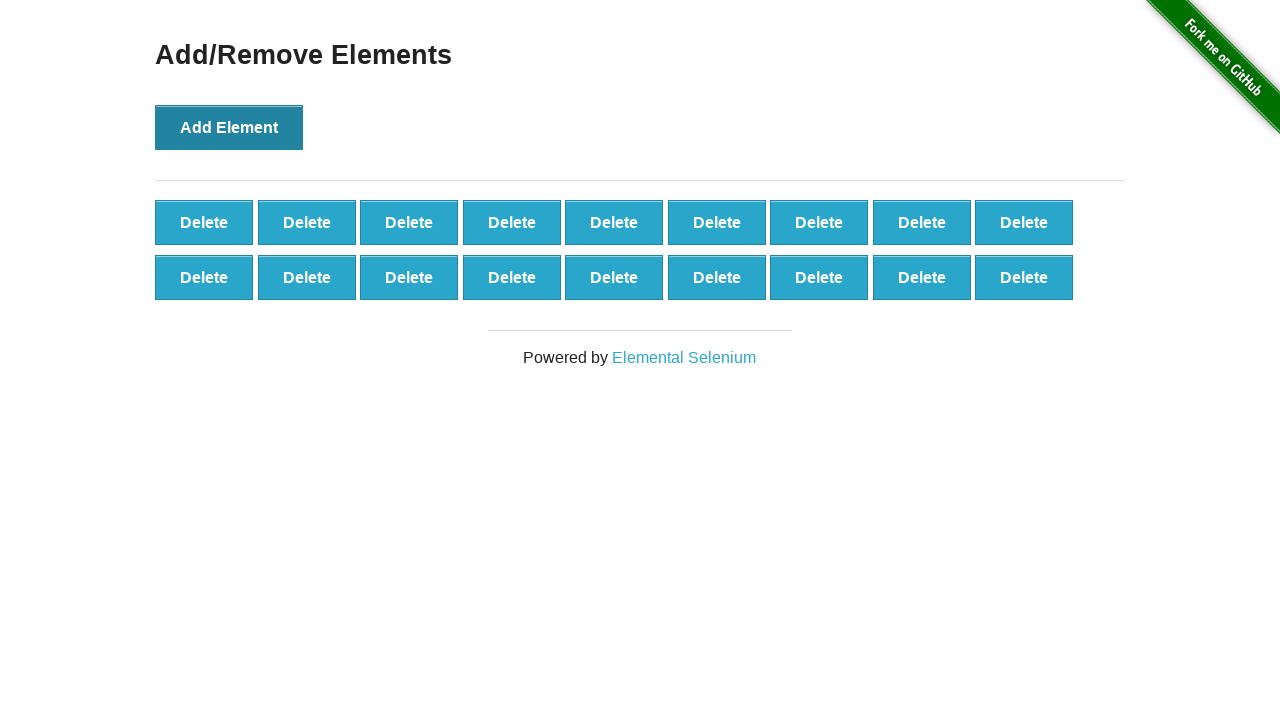

Clicked 'Add Element' button (iteration 19/100) at (229, 127) on xpath=//button[text()='Add Element']
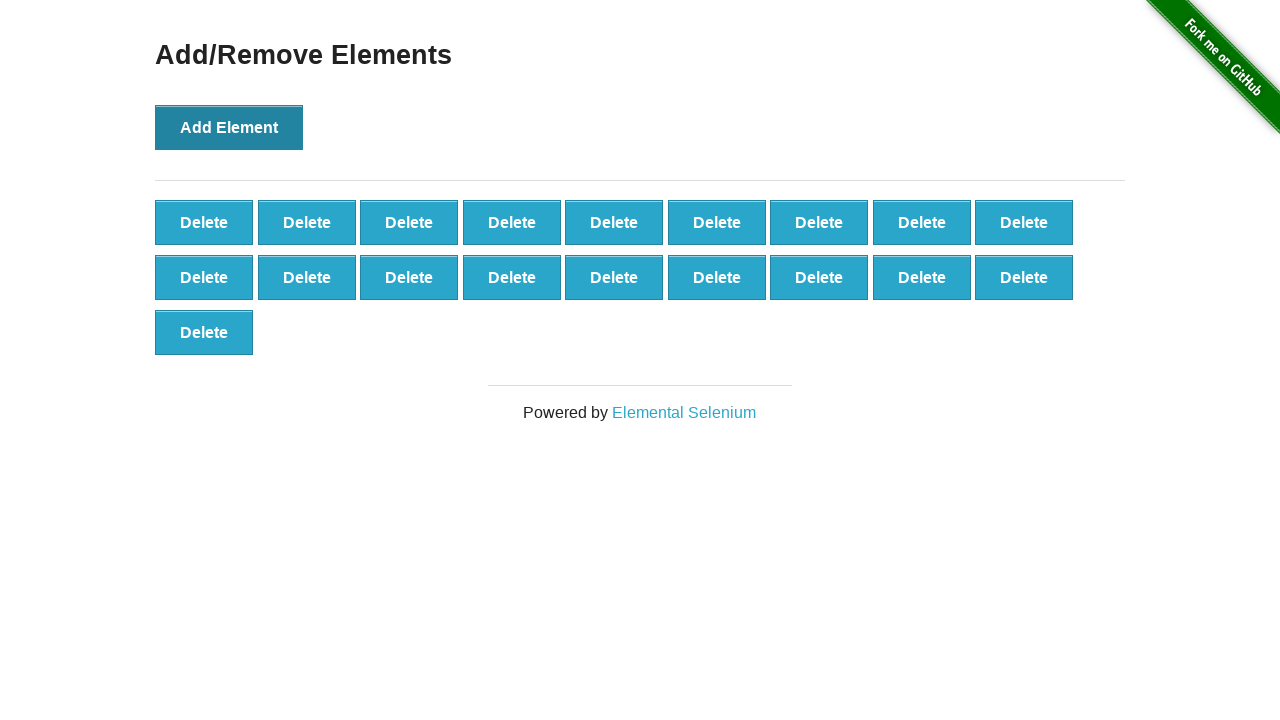

Clicked 'Add Element' button (iteration 20/100) at (229, 127) on xpath=//button[text()='Add Element']
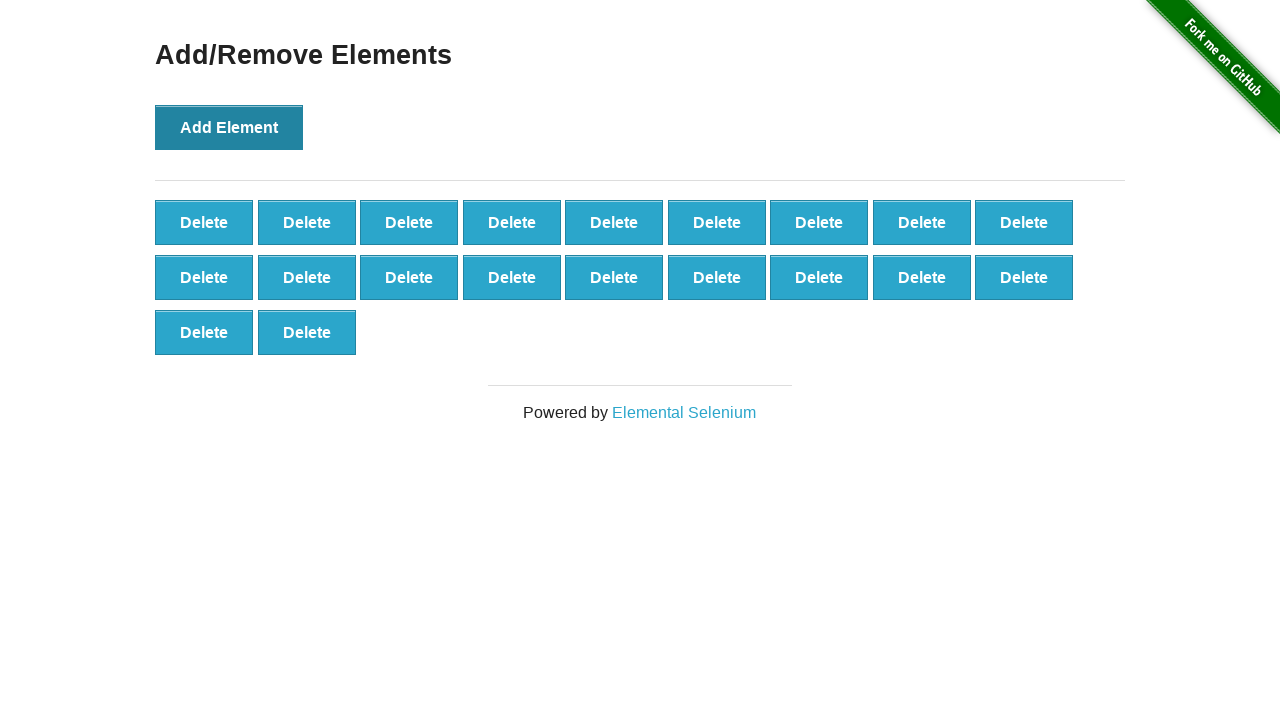

Clicked 'Add Element' button (iteration 21/100) at (229, 127) on xpath=//button[text()='Add Element']
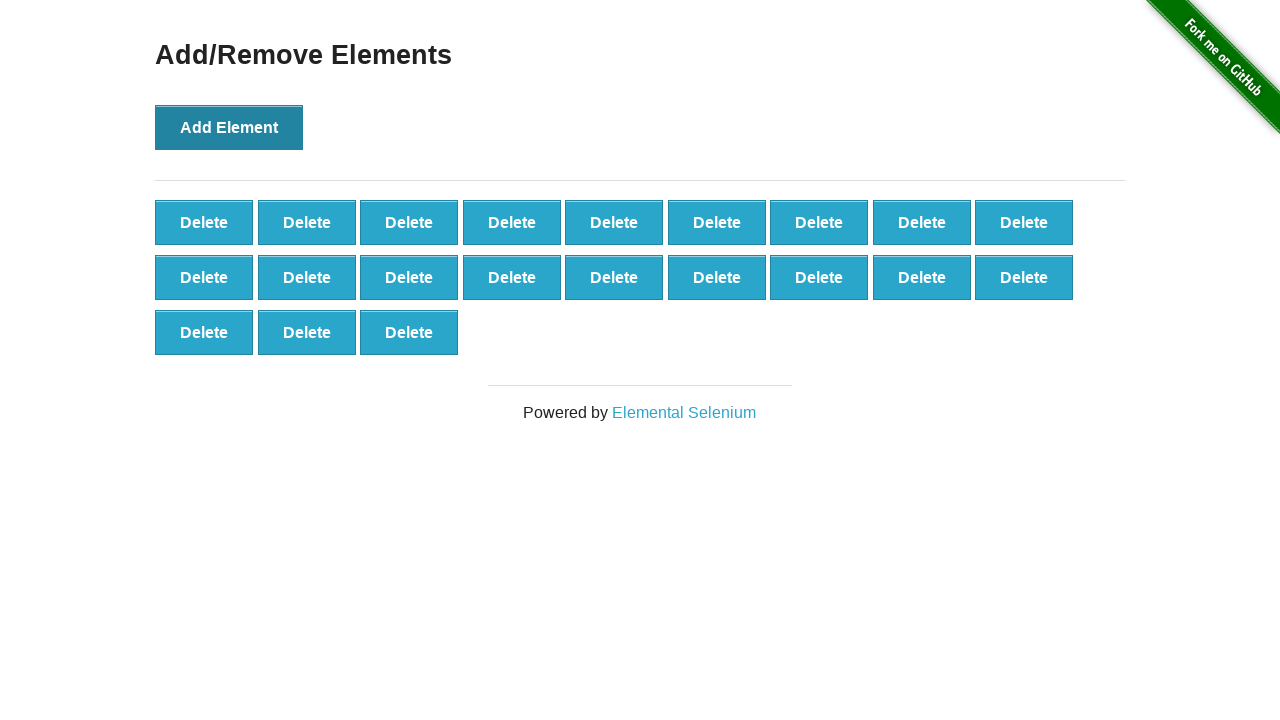

Clicked 'Add Element' button (iteration 22/100) at (229, 127) on xpath=//button[text()='Add Element']
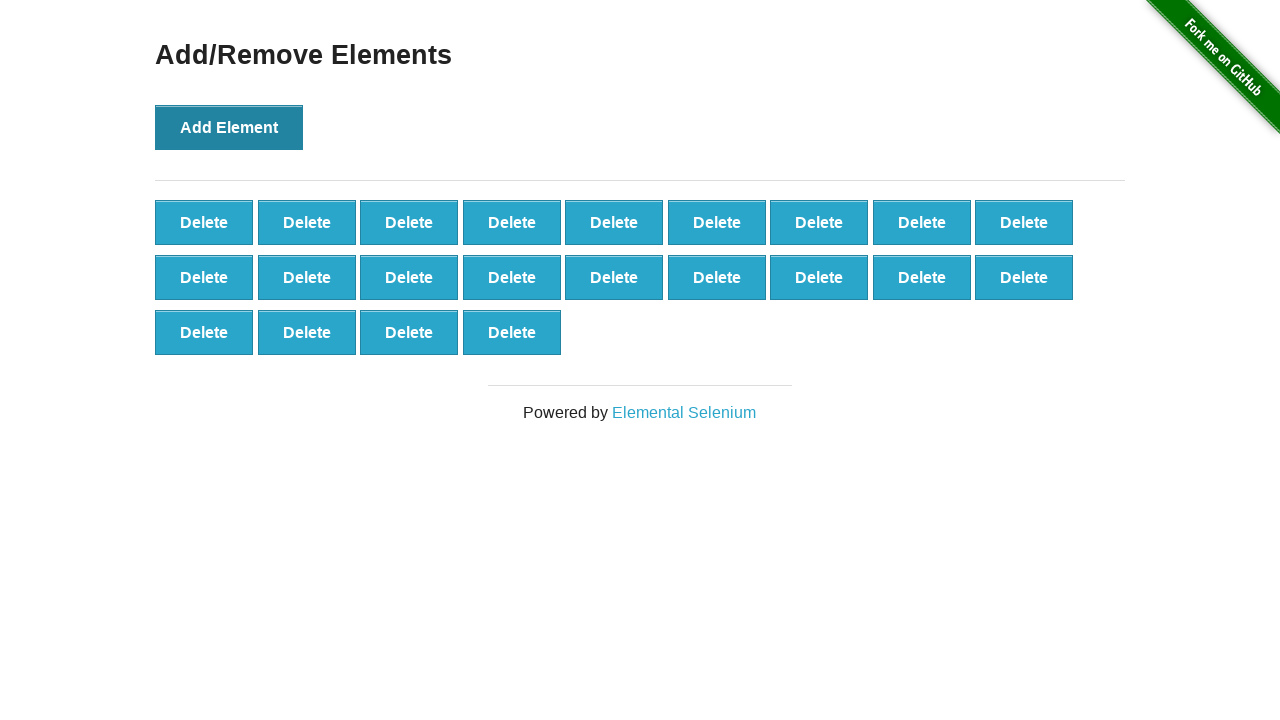

Clicked 'Add Element' button (iteration 23/100) at (229, 127) on xpath=//button[text()='Add Element']
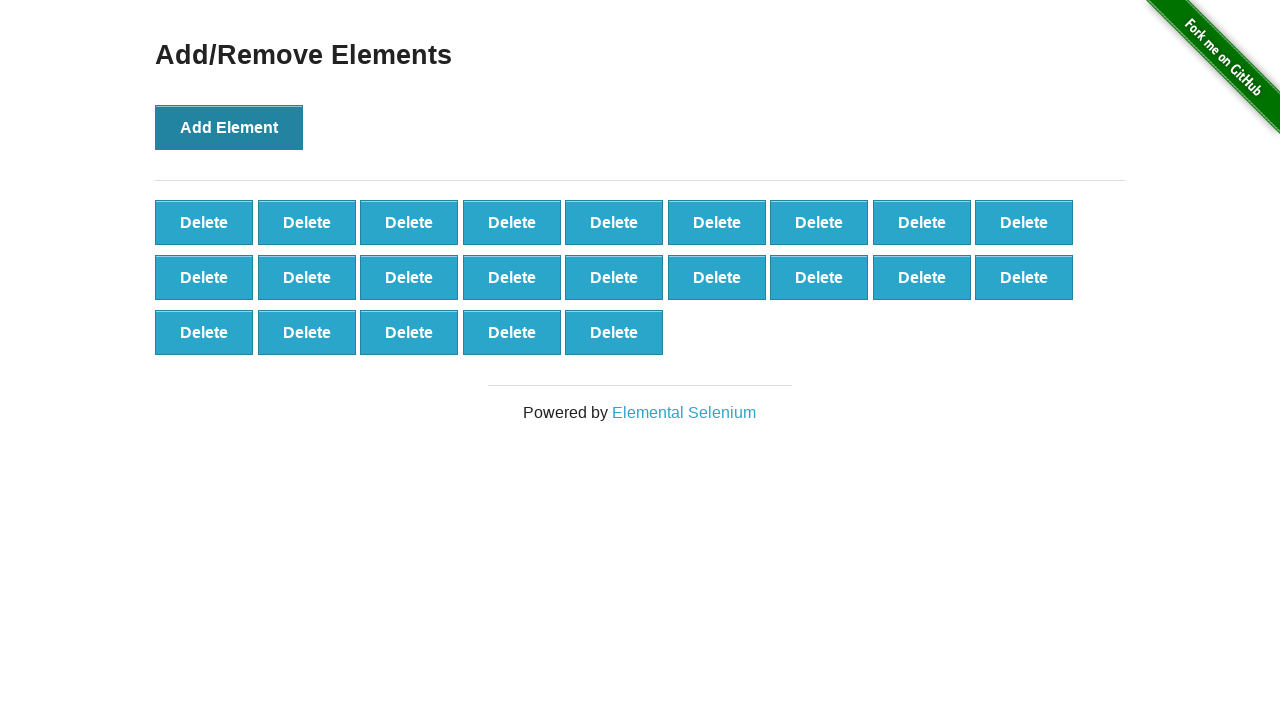

Clicked 'Add Element' button (iteration 24/100) at (229, 127) on xpath=//button[text()='Add Element']
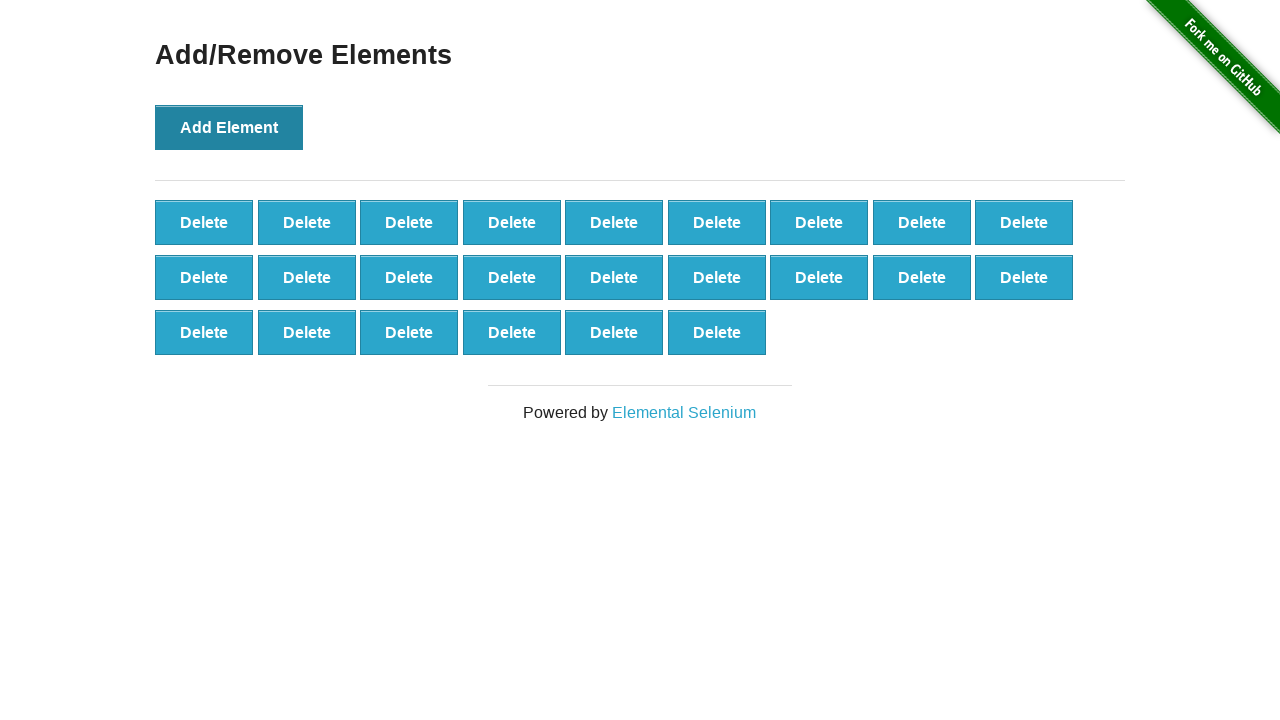

Clicked 'Add Element' button (iteration 25/100) at (229, 127) on xpath=//button[text()='Add Element']
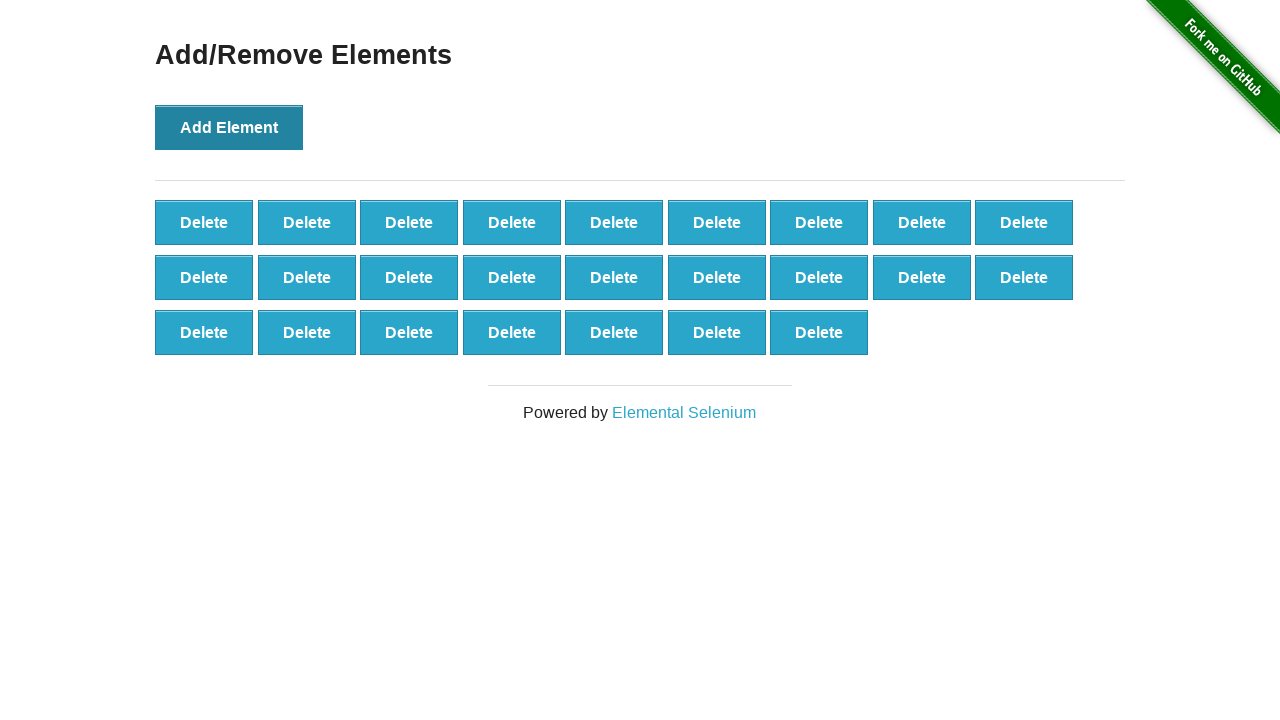

Clicked 'Add Element' button (iteration 26/100) at (229, 127) on xpath=//button[text()='Add Element']
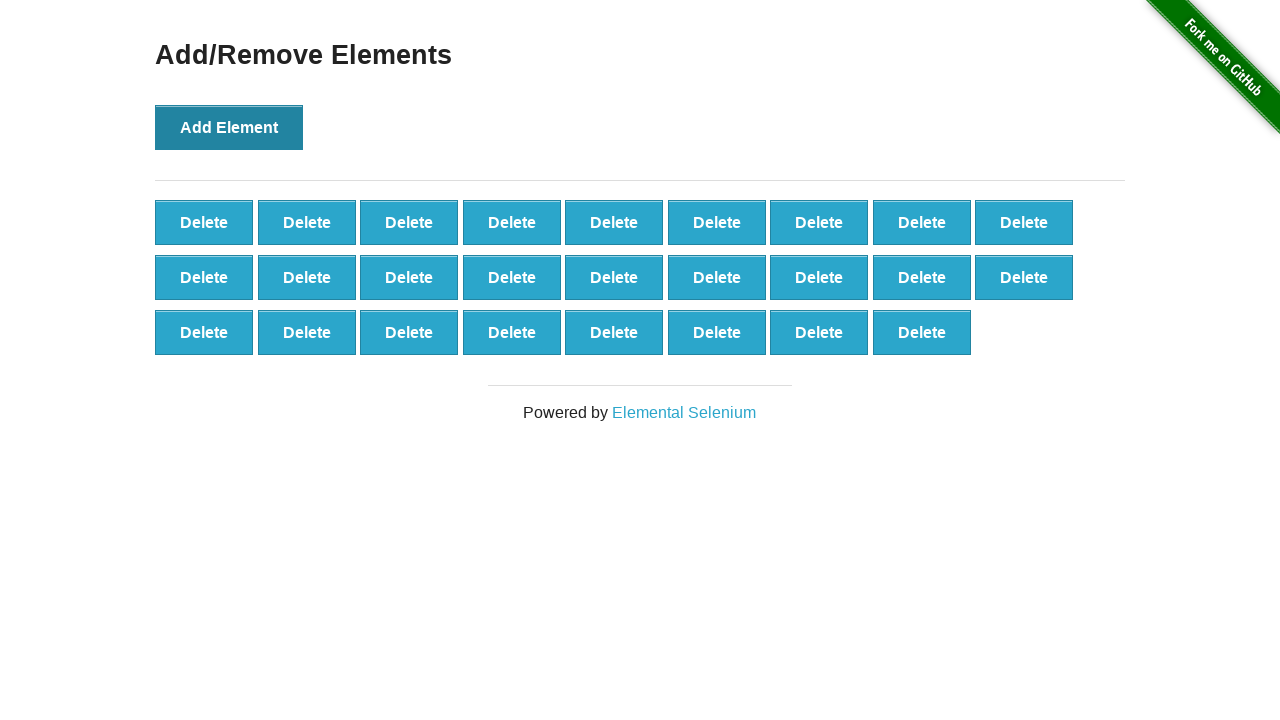

Clicked 'Add Element' button (iteration 27/100) at (229, 127) on xpath=//button[text()='Add Element']
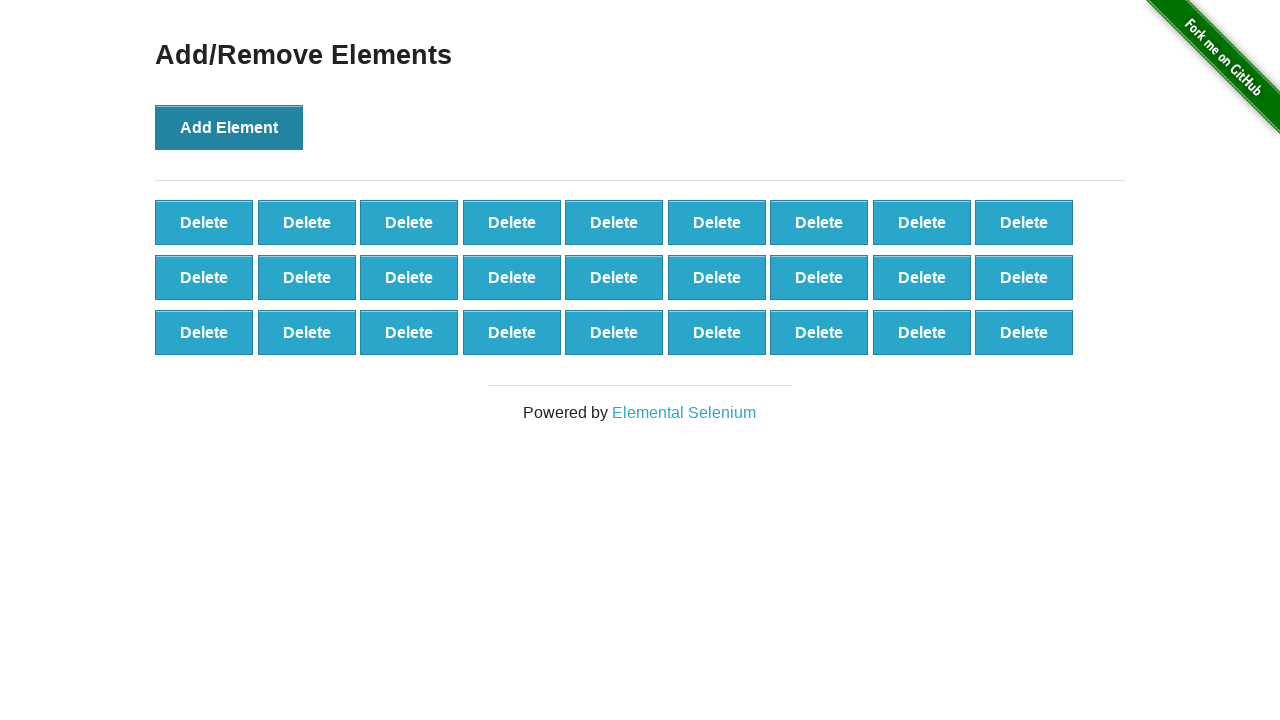

Clicked 'Add Element' button (iteration 28/100) at (229, 127) on xpath=//button[text()='Add Element']
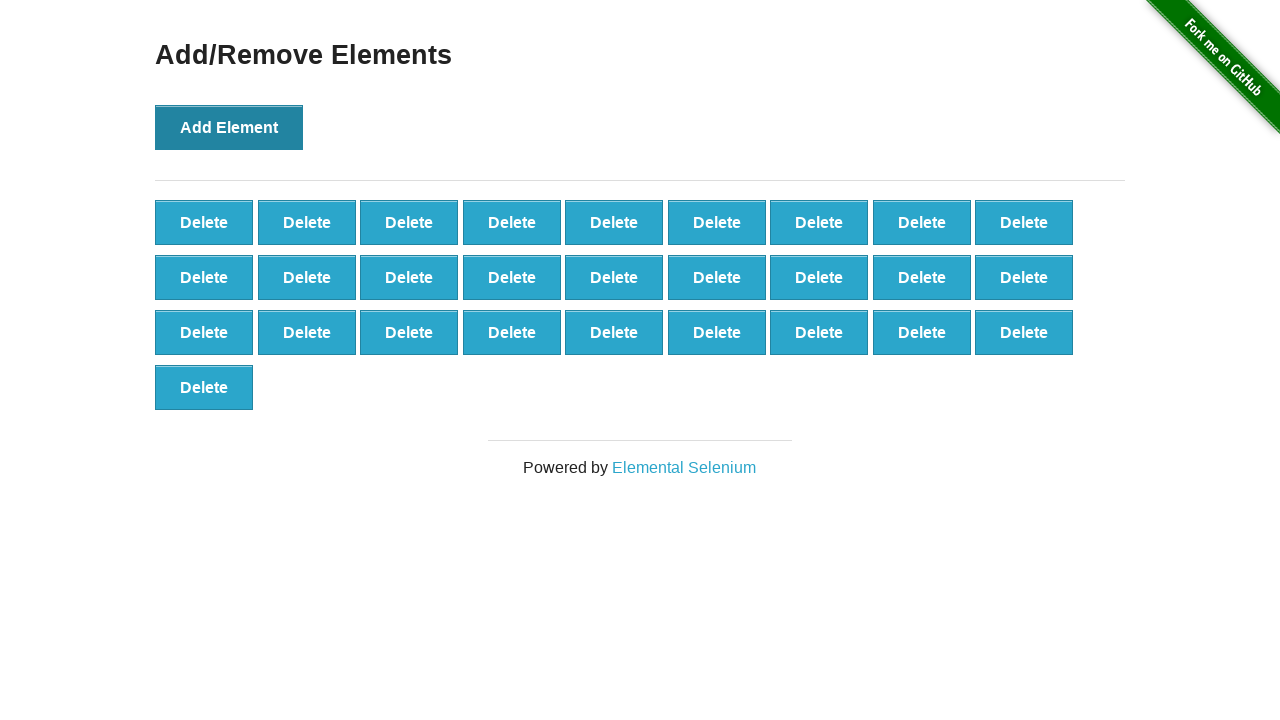

Clicked 'Add Element' button (iteration 29/100) at (229, 127) on xpath=//button[text()='Add Element']
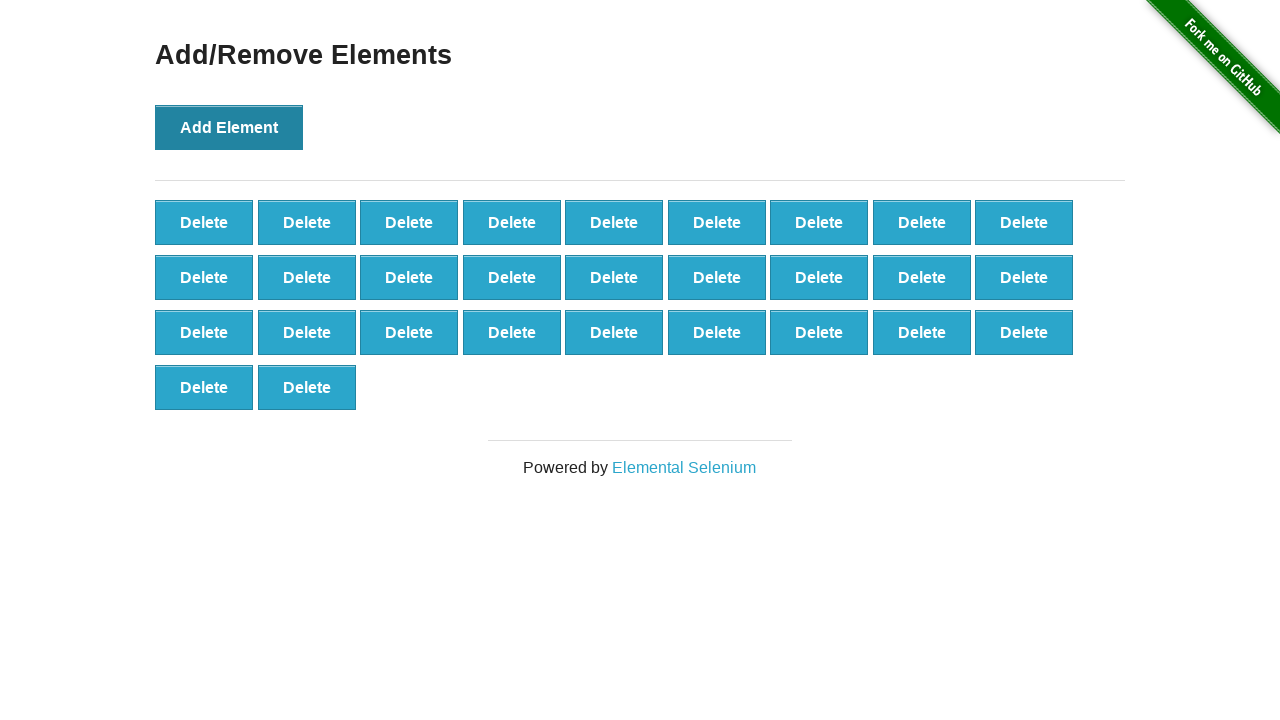

Clicked 'Add Element' button (iteration 30/100) at (229, 127) on xpath=//button[text()='Add Element']
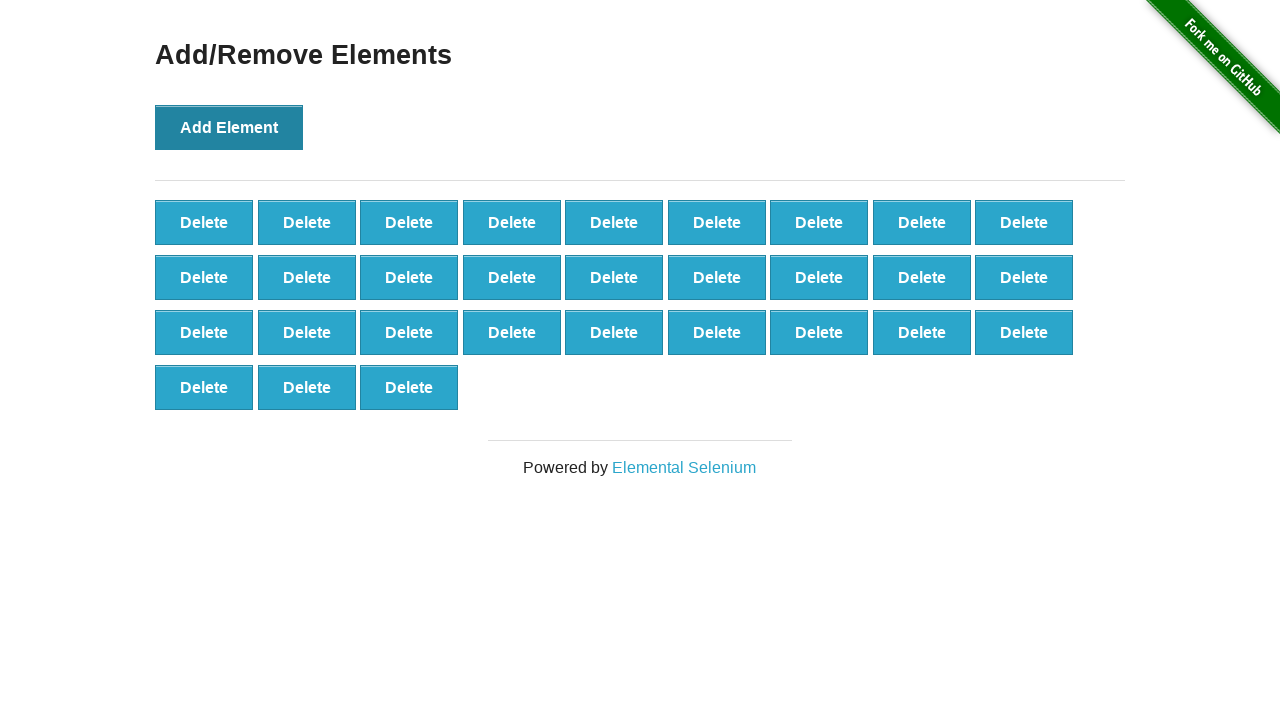

Clicked 'Add Element' button (iteration 31/100) at (229, 127) on xpath=//button[text()='Add Element']
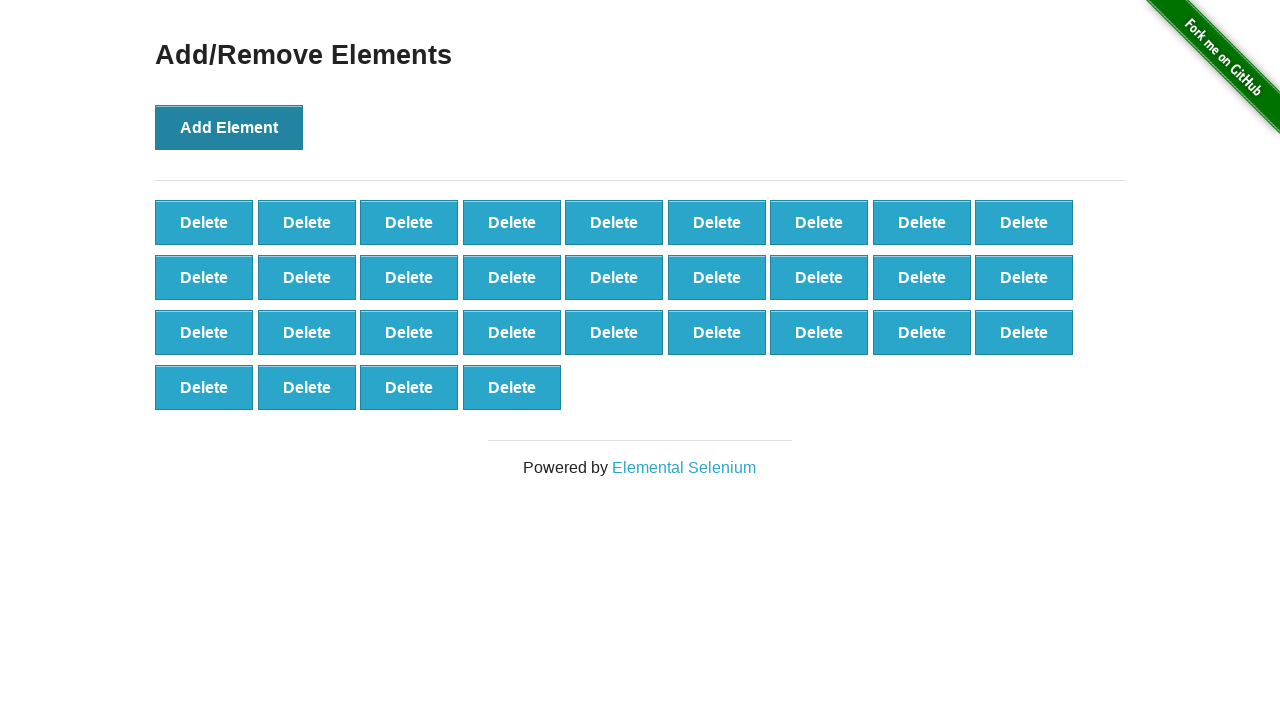

Clicked 'Add Element' button (iteration 32/100) at (229, 127) on xpath=//button[text()='Add Element']
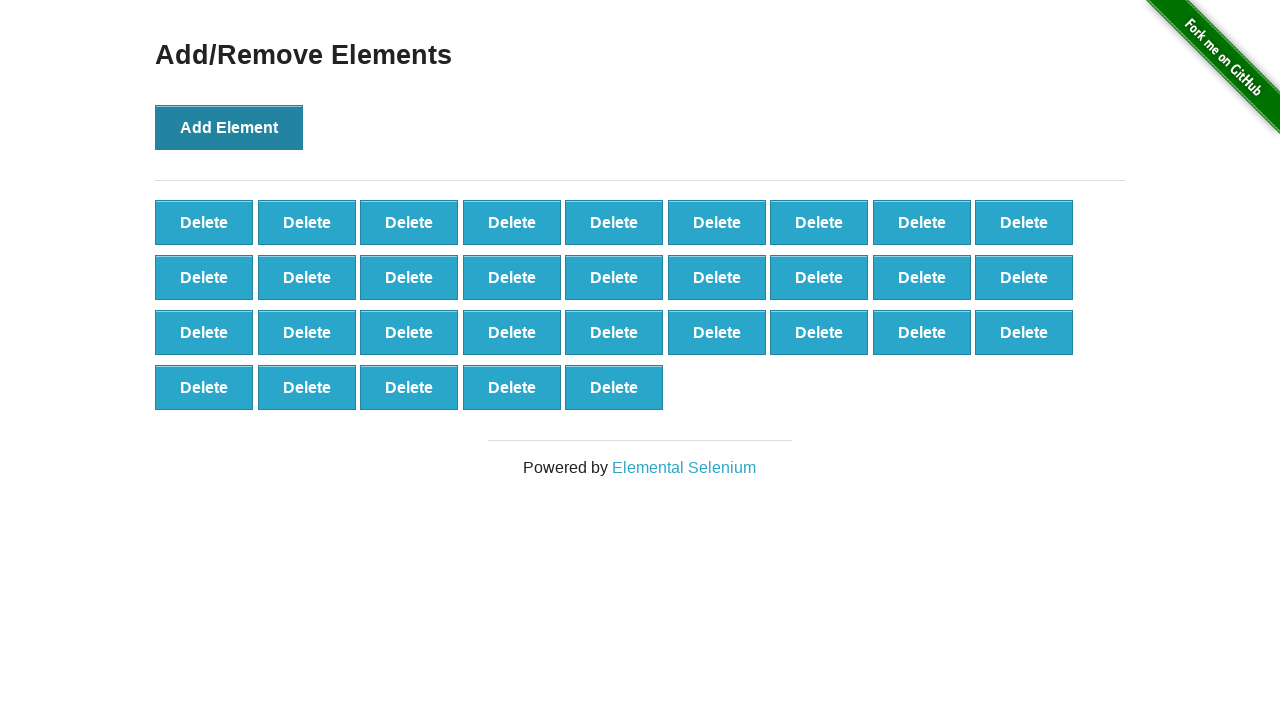

Clicked 'Add Element' button (iteration 33/100) at (229, 127) on xpath=//button[text()='Add Element']
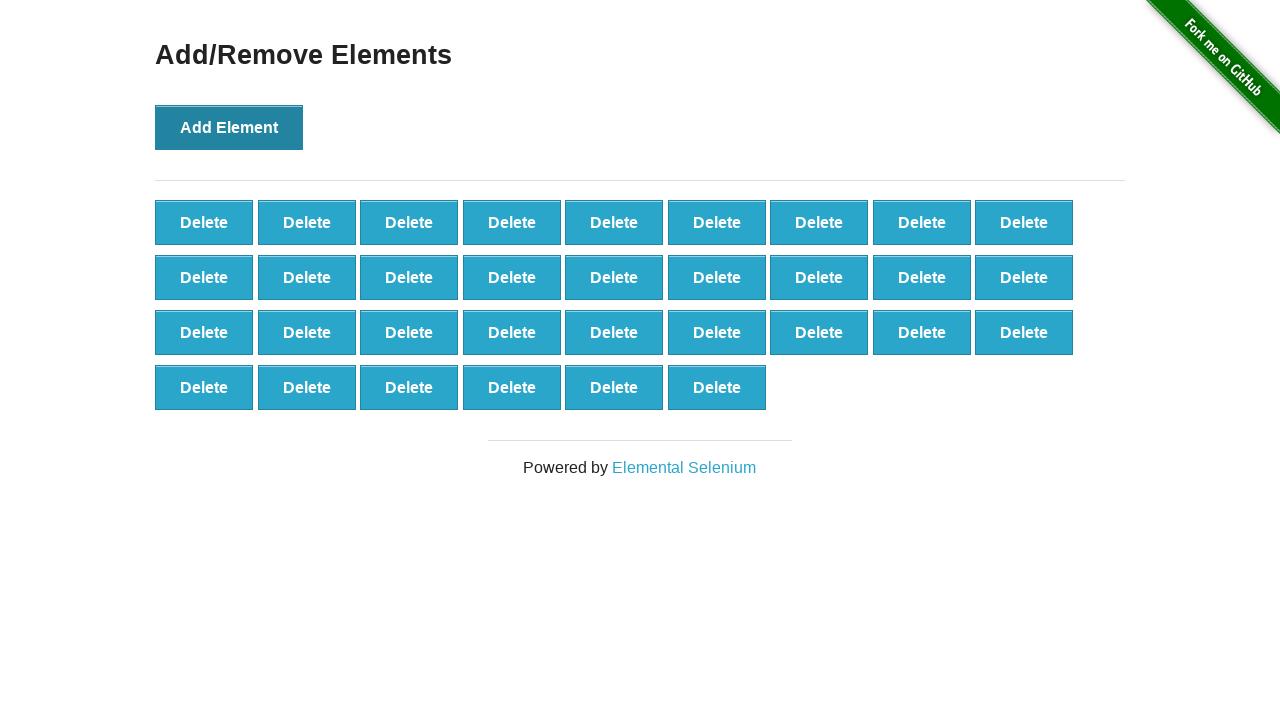

Clicked 'Add Element' button (iteration 34/100) at (229, 127) on xpath=//button[text()='Add Element']
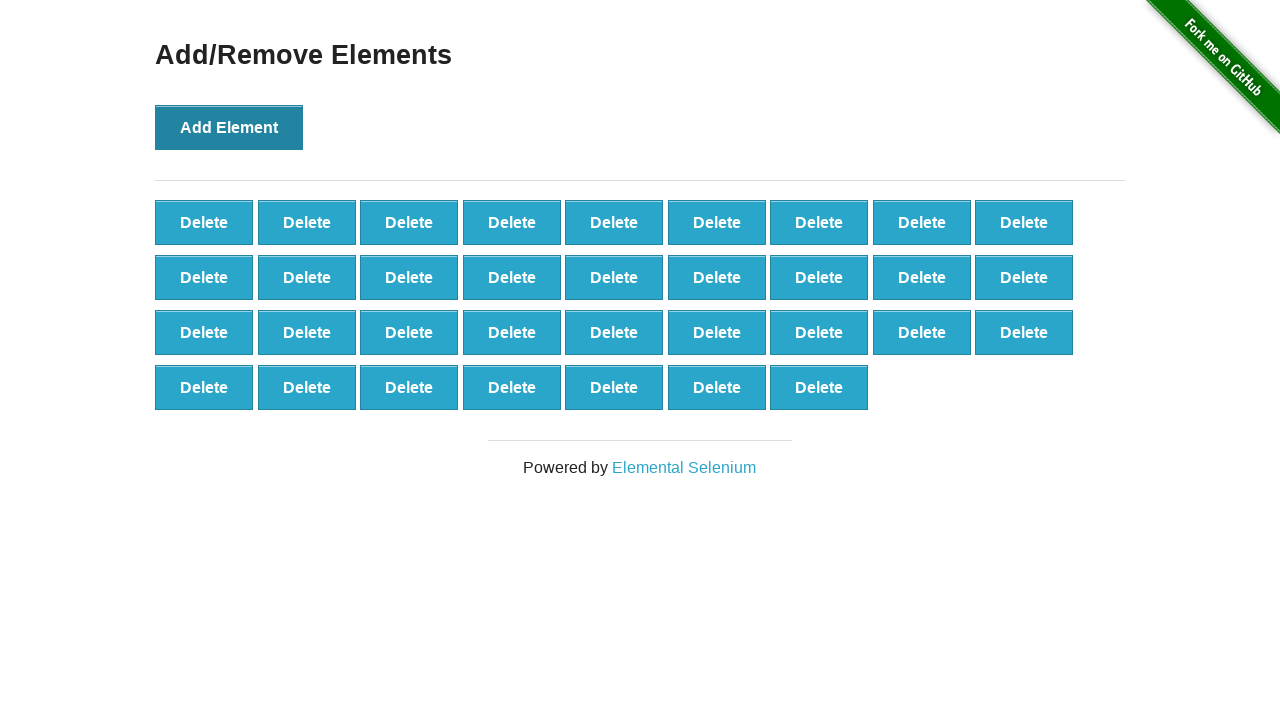

Clicked 'Add Element' button (iteration 35/100) at (229, 127) on xpath=//button[text()='Add Element']
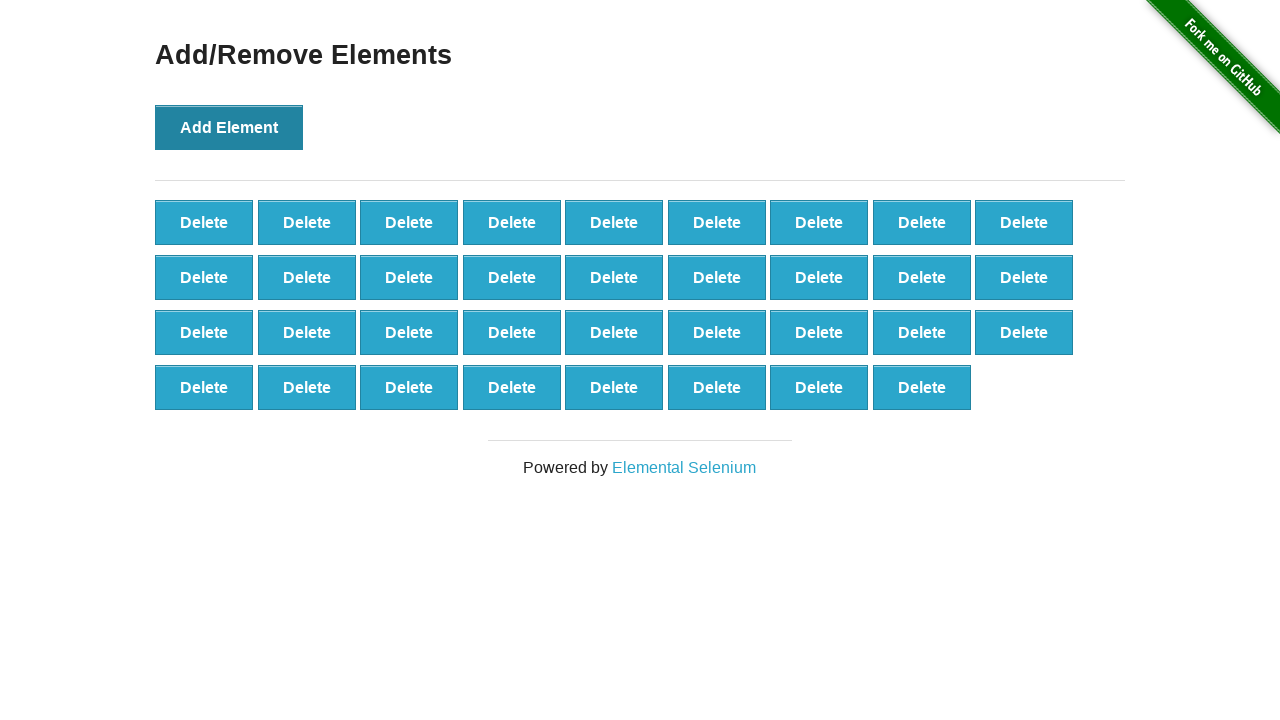

Clicked 'Add Element' button (iteration 36/100) at (229, 127) on xpath=//button[text()='Add Element']
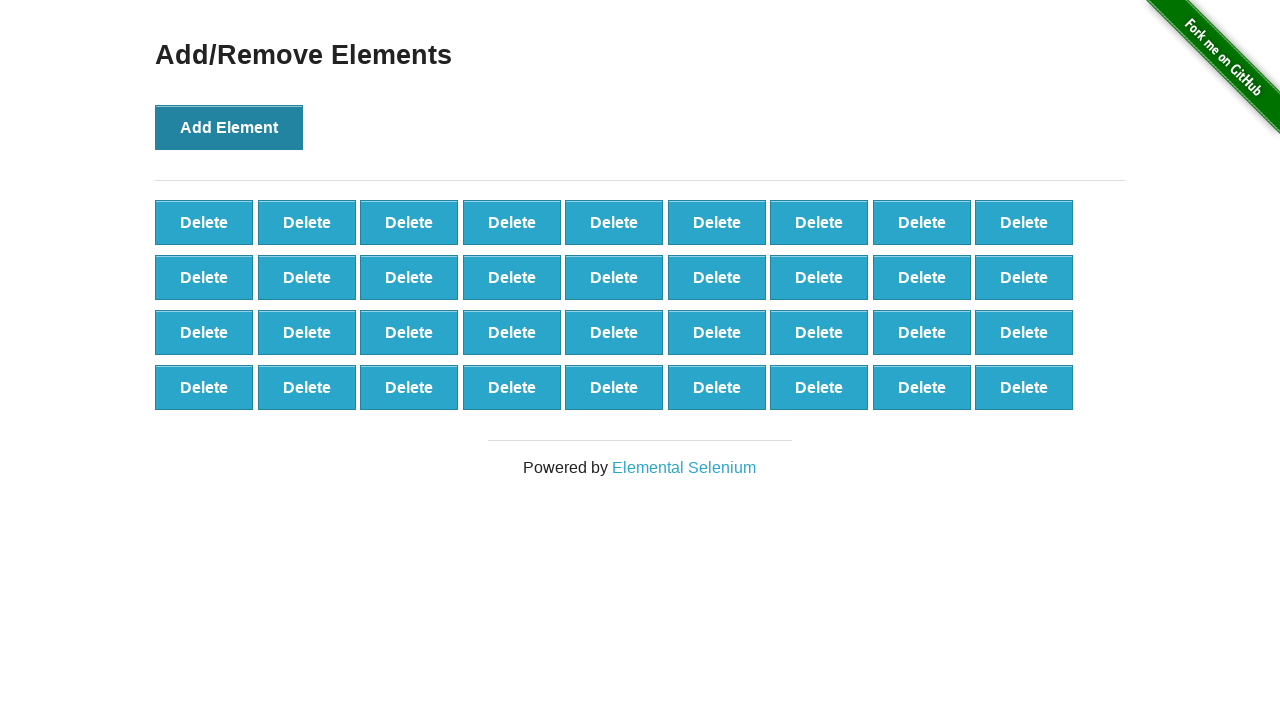

Clicked 'Add Element' button (iteration 37/100) at (229, 127) on xpath=//button[text()='Add Element']
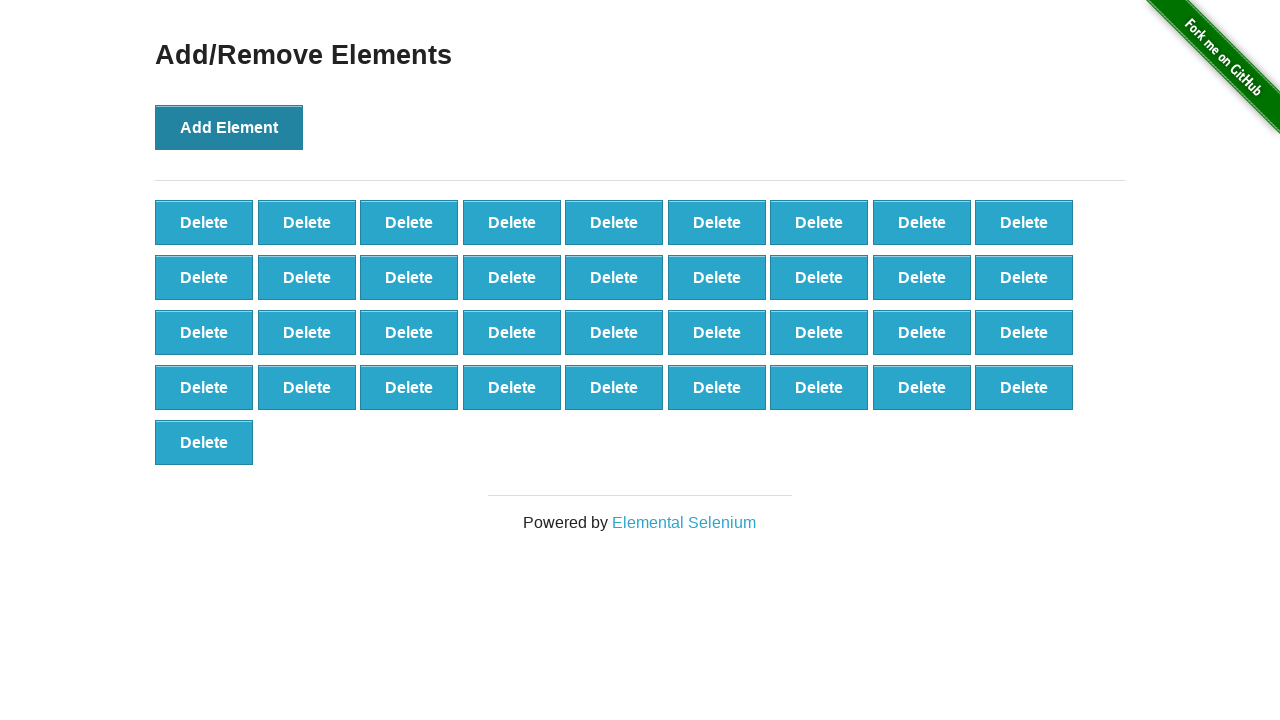

Clicked 'Add Element' button (iteration 38/100) at (229, 127) on xpath=//button[text()='Add Element']
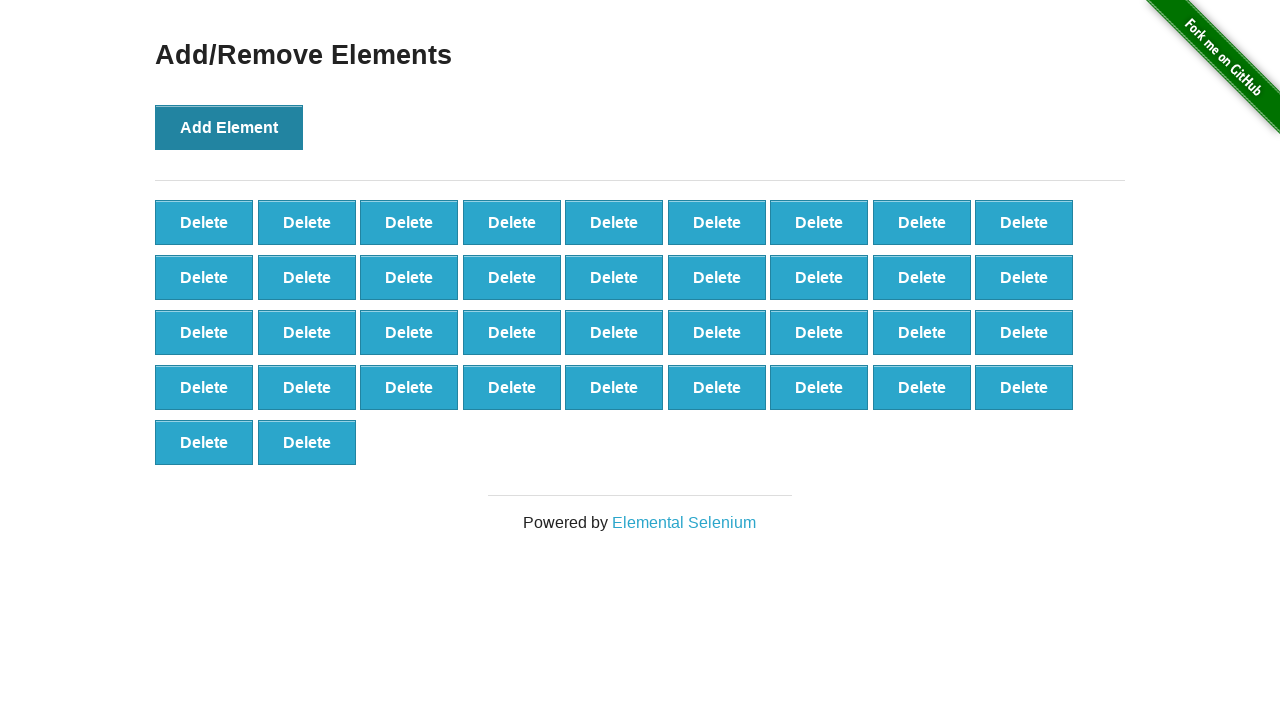

Clicked 'Add Element' button (iteration 39/100) at (229, 127) on xpath=//button[text()='Add Element']
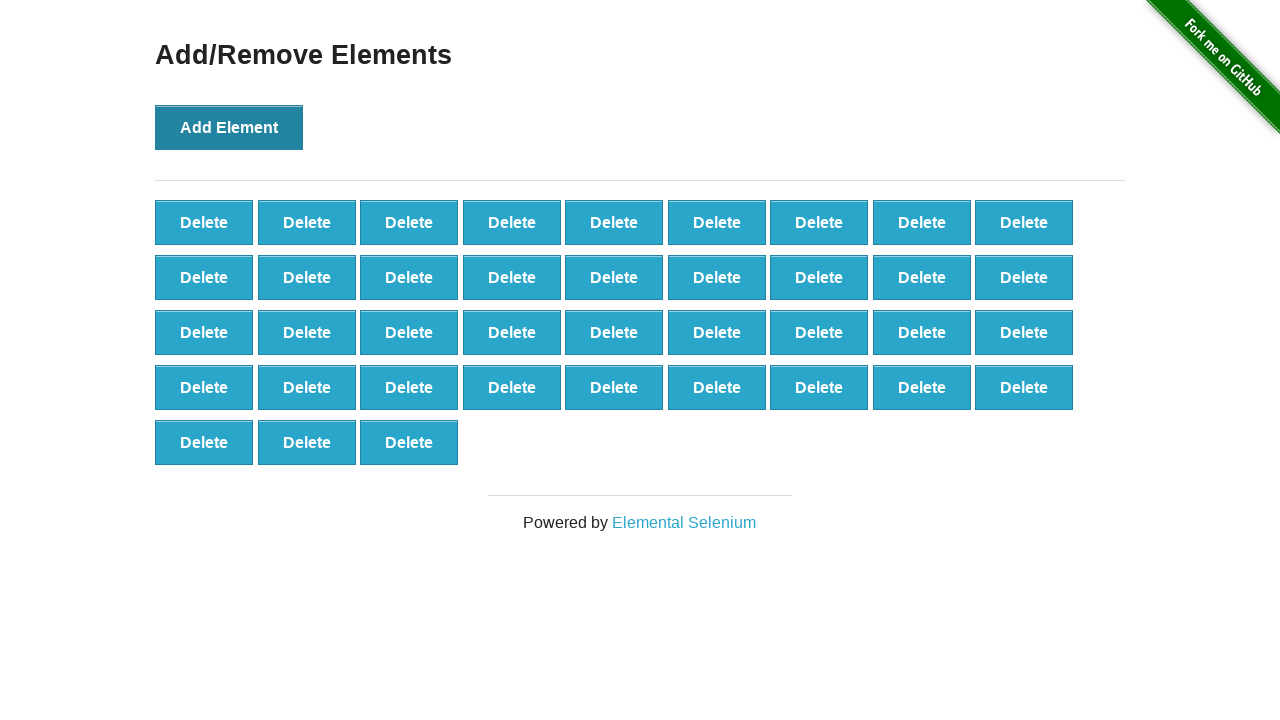

Clicked 'Add Element' button (iteration 40/100) at (229, 127) on xpath=//button[text()='Add Element']
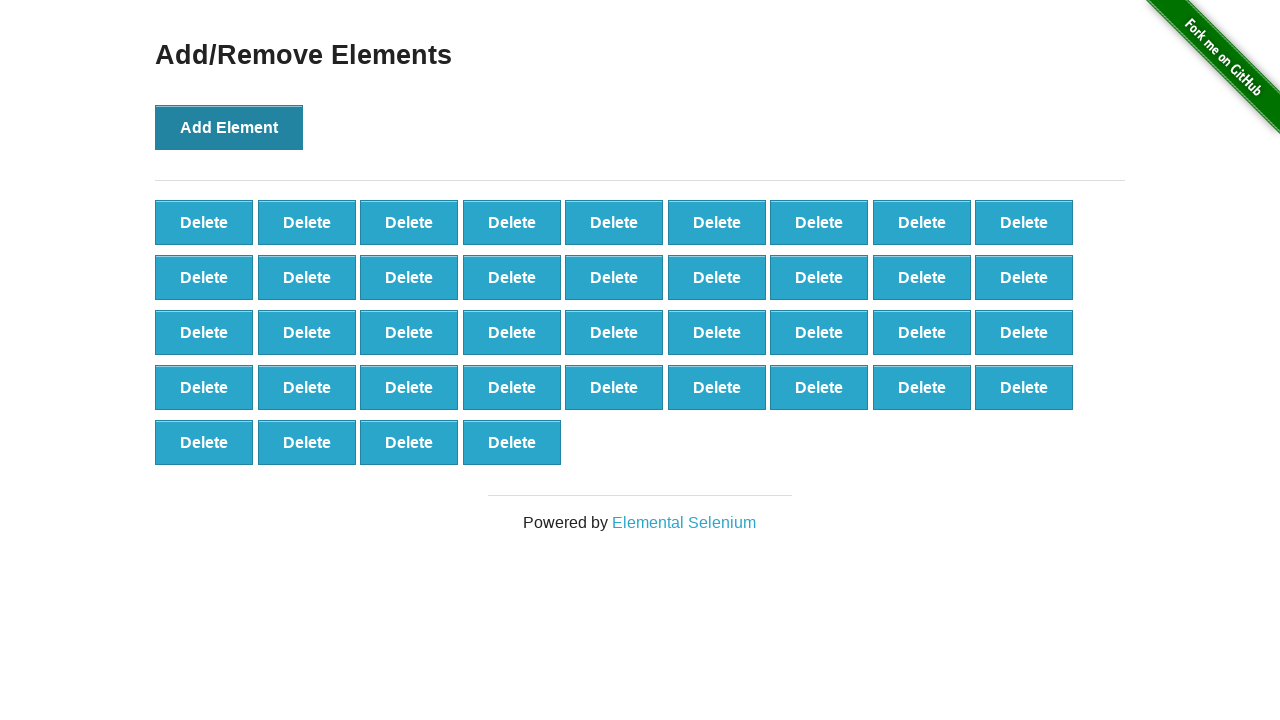

Clicked 'Add Element' button (iteration 41/100) at (229, 127) on xpath=//button[text()='Add Element']
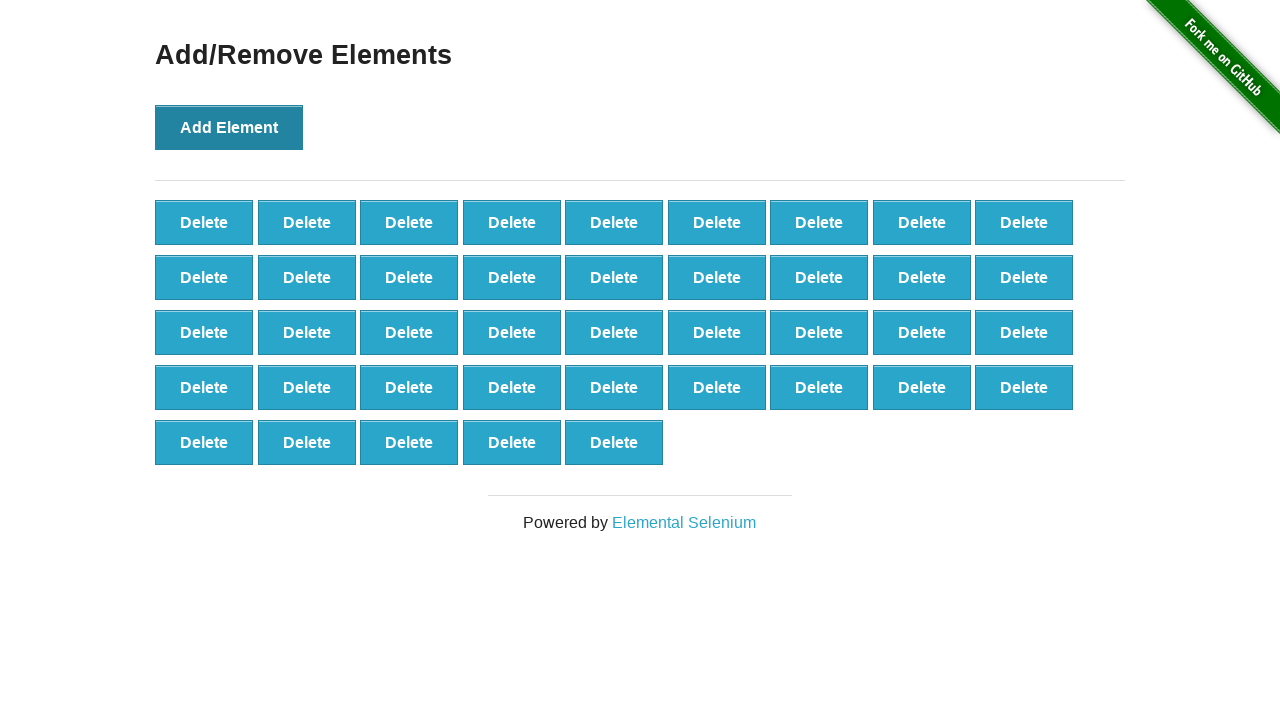

Clicked 'Add Element' button (iteration 42/100) at (229, 127) on xpath=//button[text()='Add Element']
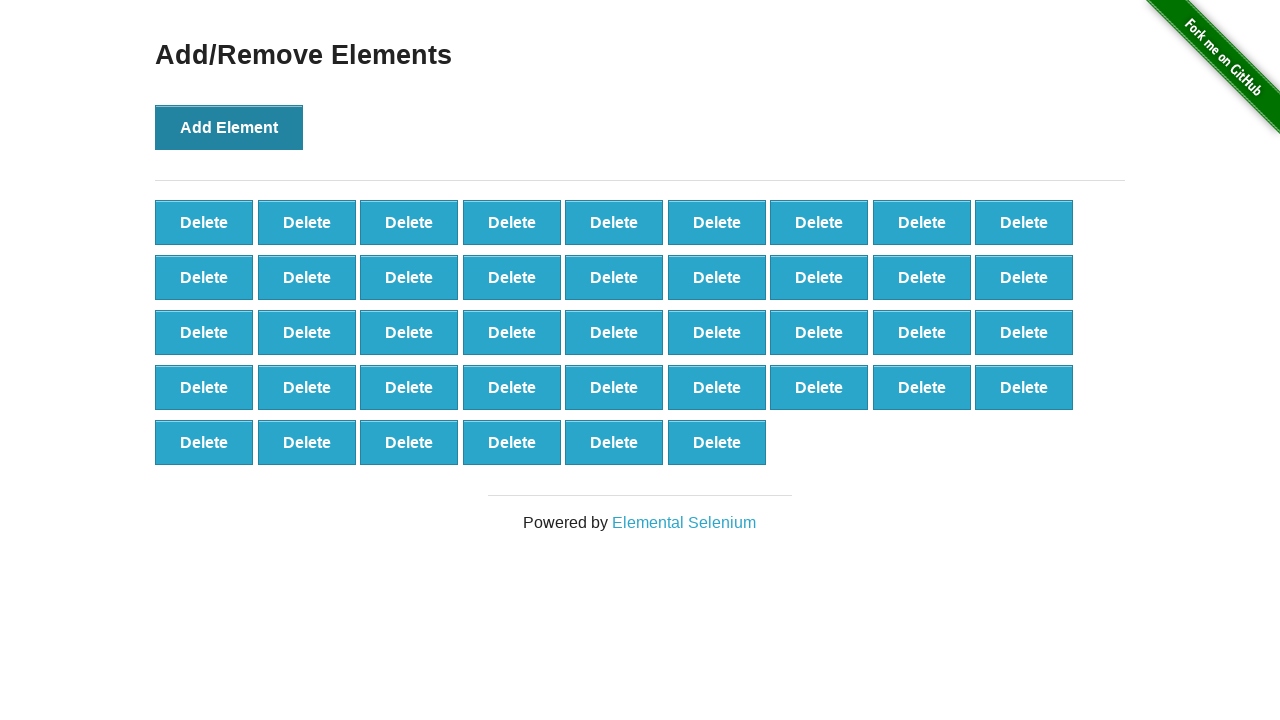

Clicked 'Add Element' button (iteration 43/100) at (229, 127) on xpath=//button[text()='Add Element']
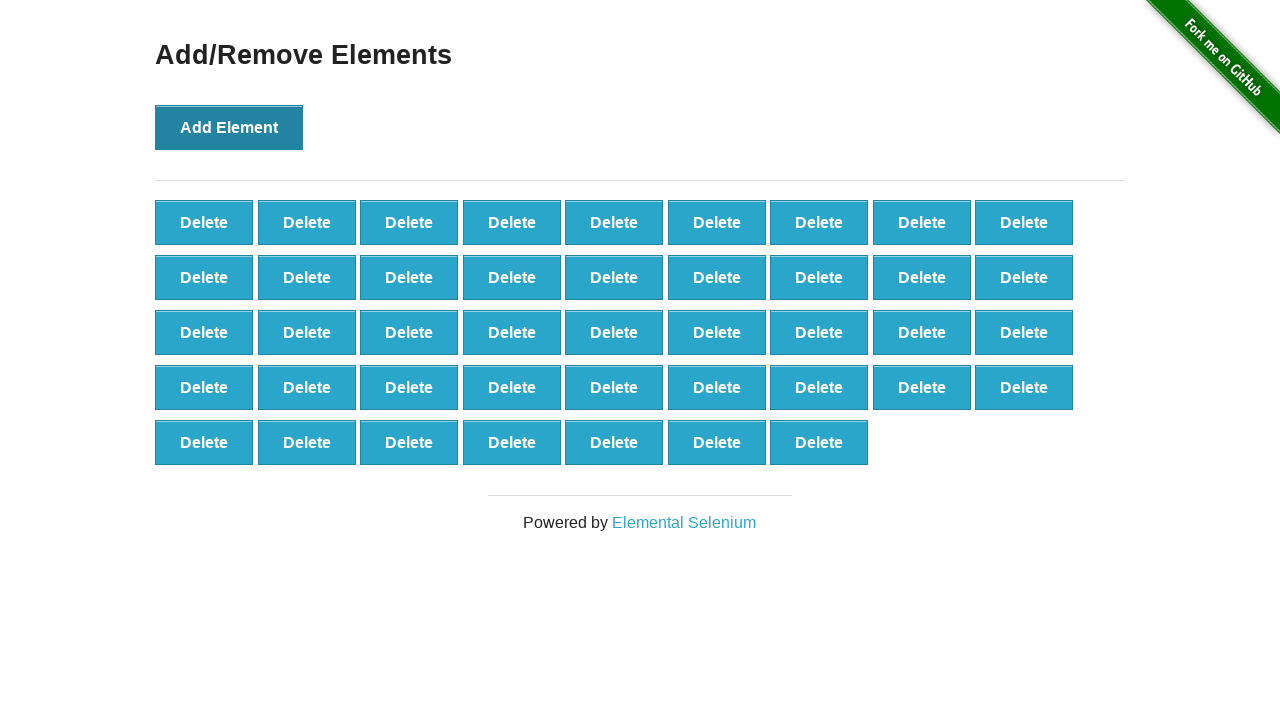

Clicked 'Add Element' button (iteration 44/100) at (229, 127) on xpath=//button[text()='Add Element']
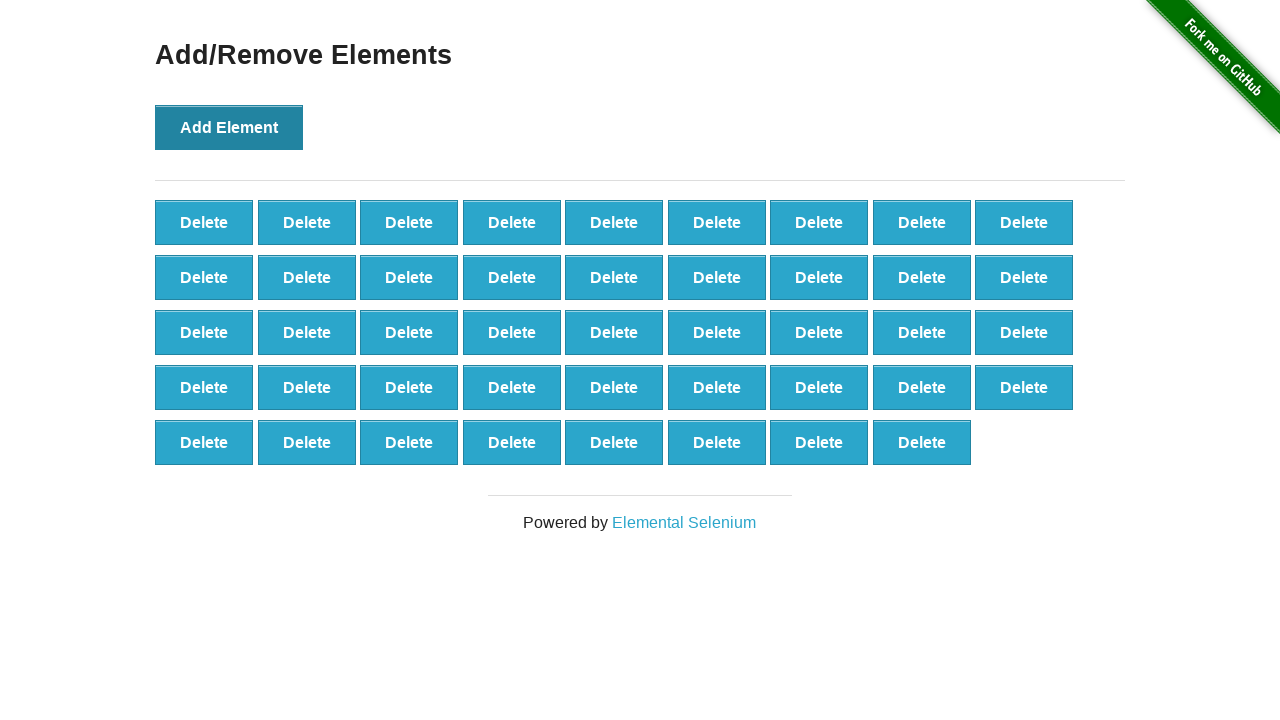

Clicked 'Add Element' button (iteration 45/100) at (229, 127) on xpath=//button[text()='Add Element']
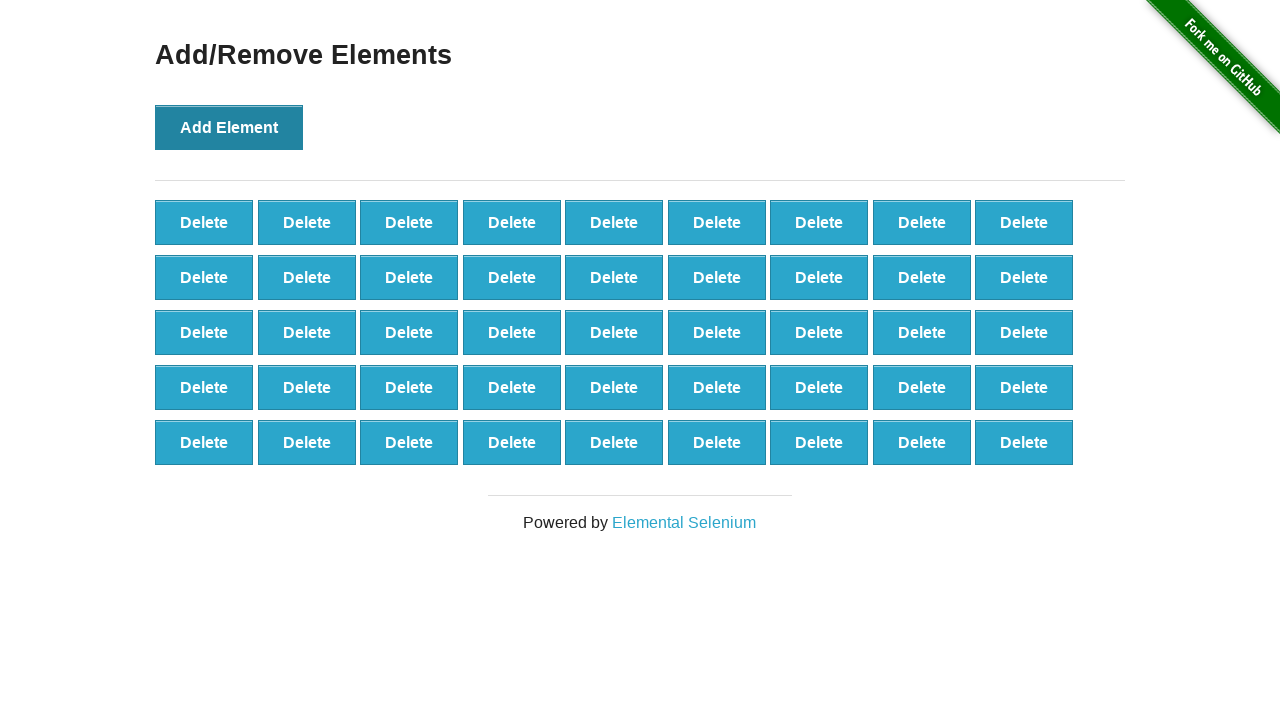

Clicked 'Add Element' button (iteration 46/100) at (229, 127) on xpath=//button[text()='Add Element']
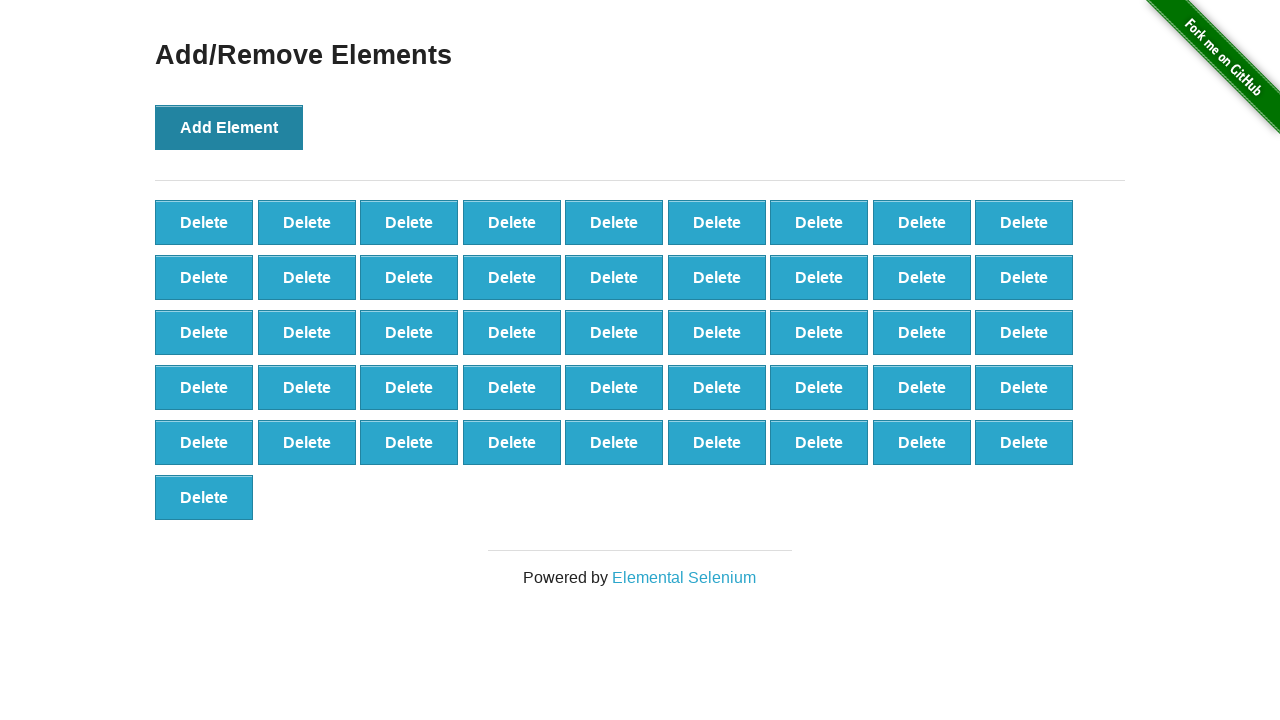

Clicked 'Add Element' button (iteration 47/100) at (229, 127) on xpath=//button[text()='Add Element']
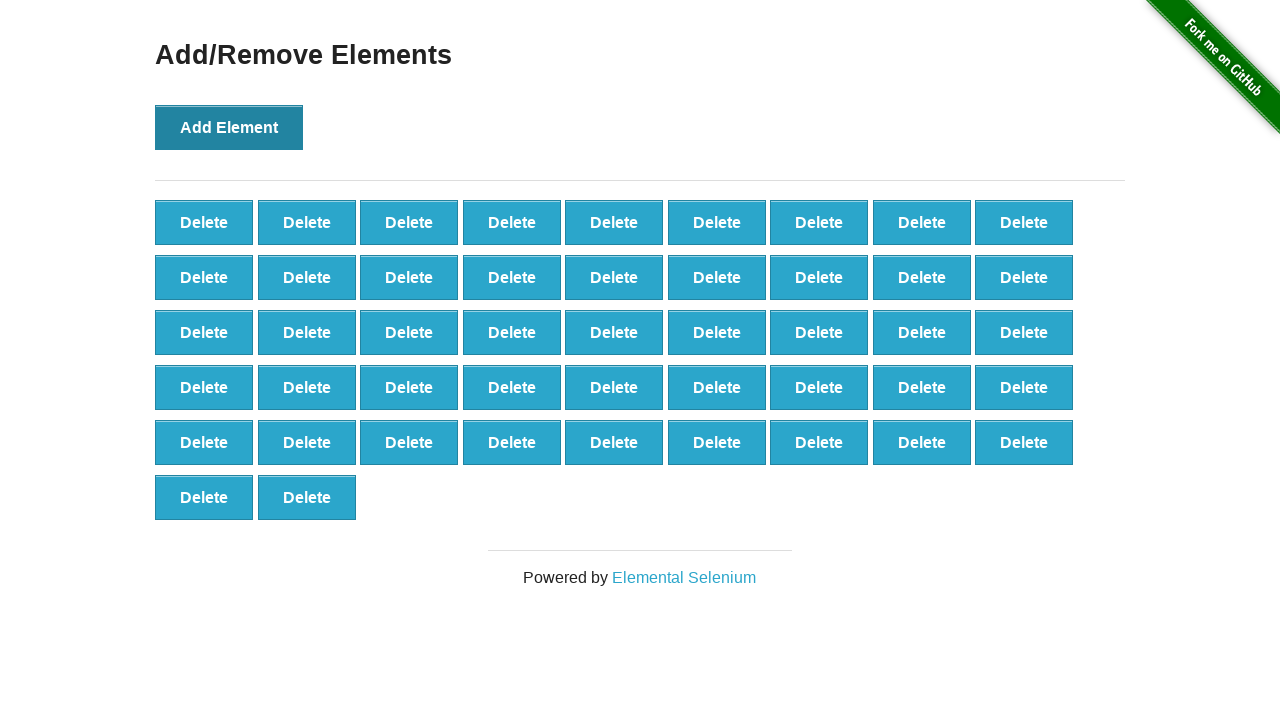

Clicked 'Add Element' button (iteration 48/100) at (229, 127) on xpath=//button[text()='Add Element']
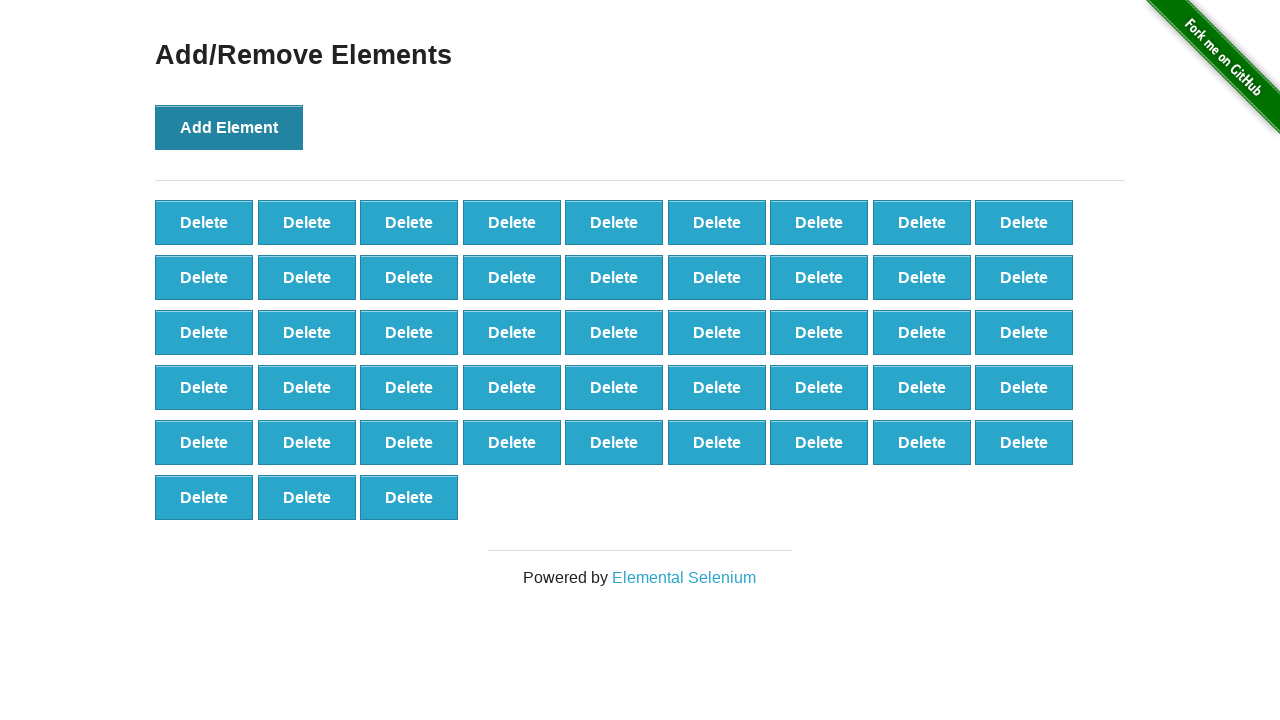

Clicked 'Add Element' button (iteration 49/100) at (229, 127) on xpath=//button[text()='Add Element']
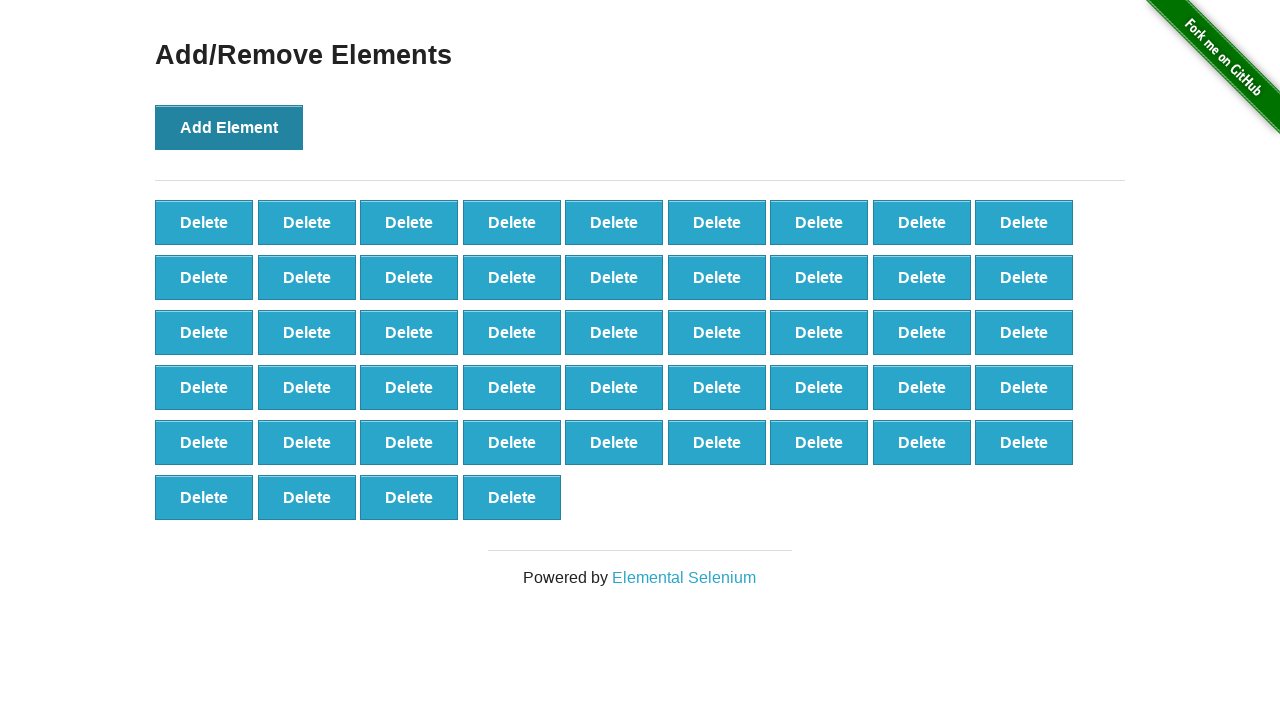

Clicked 'Add Element' button (iteration 50/100) at (229, 127) on xpath=//button[text()='Add Element']
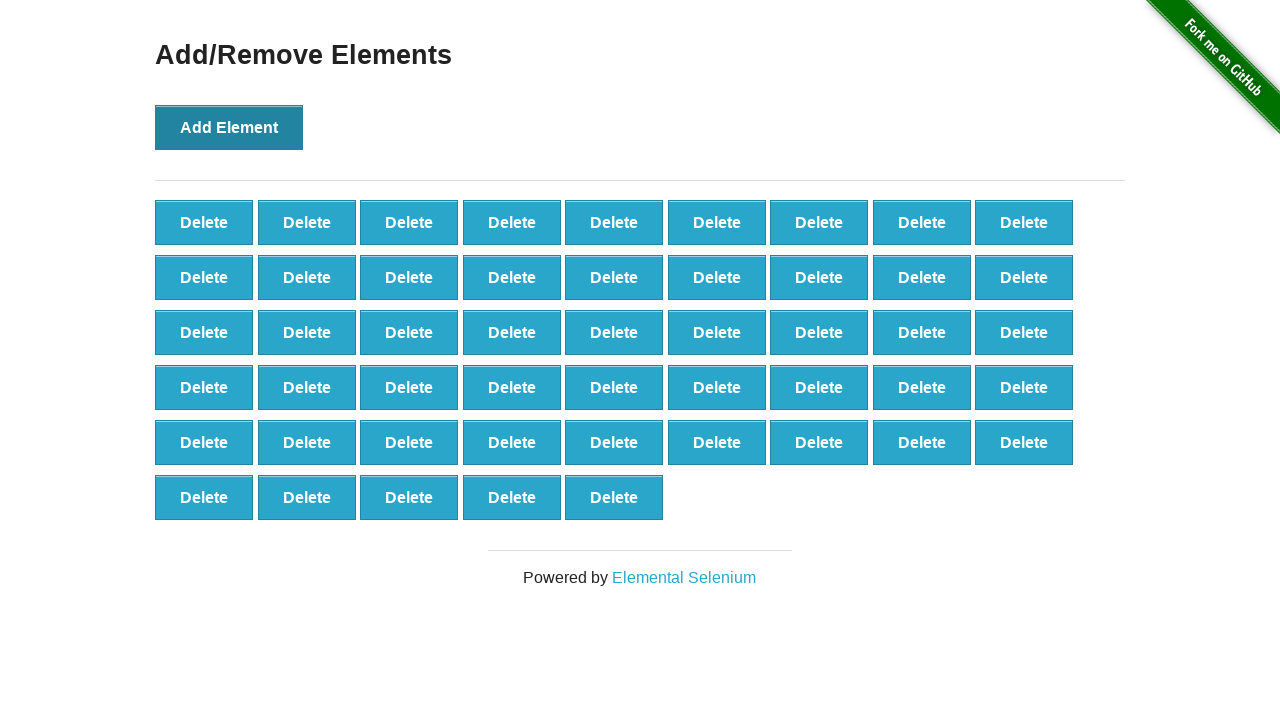

Clicked 'Add Element' button (iteration 51/100) at (229, 127) on xpath=//button[text()='Add Element']
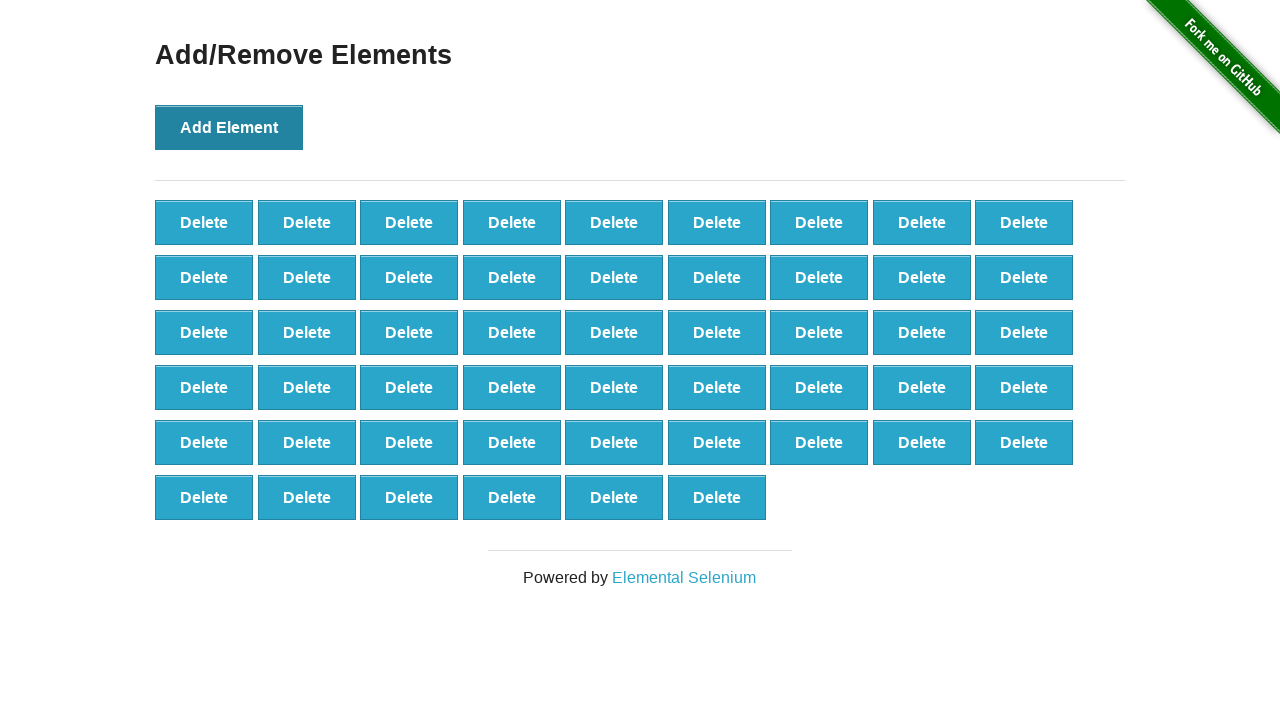

Clicked 'Add Element' button (iteration 52/100) at (229, 127) on xpath=//button[text()='Add Element']
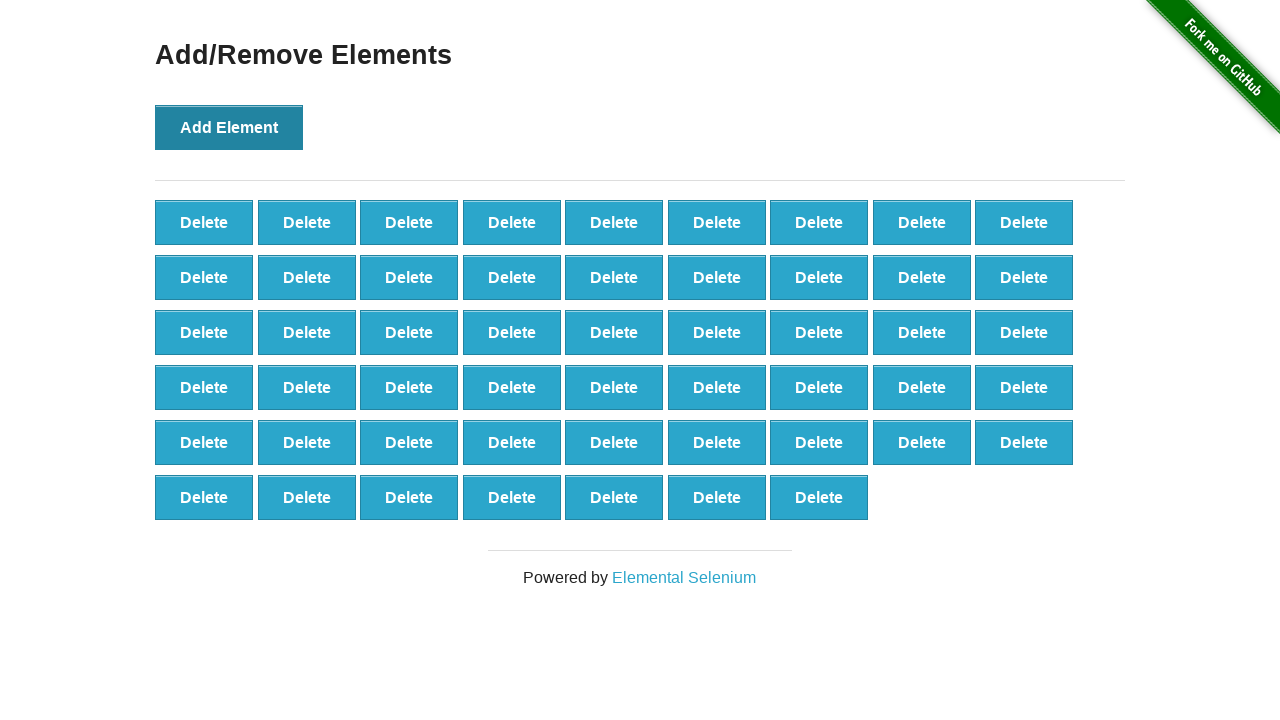

Clicked 'Add Element' button (iteration 53/100) at (229, 127) on xpath=//button[text()='Add Element']
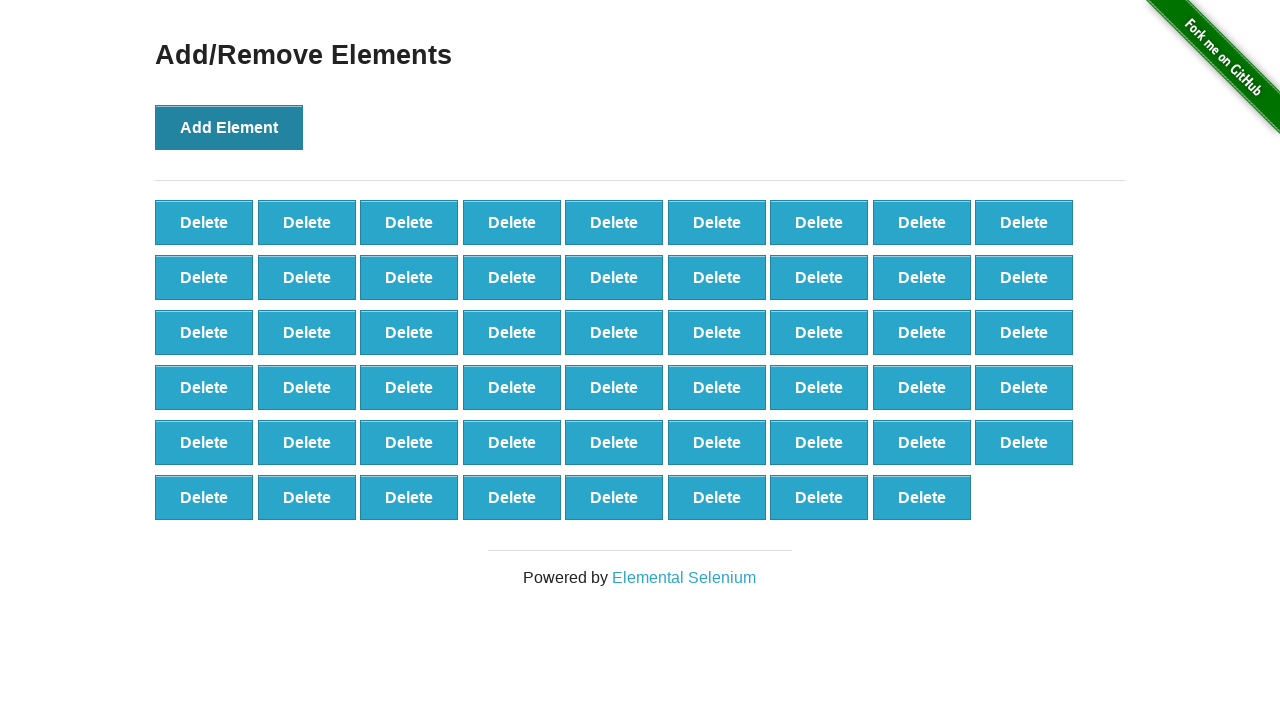

Clicked 'Add Element' button (iteration 54/100) at (229, 127) on xpath=//button[text()='Add Element']
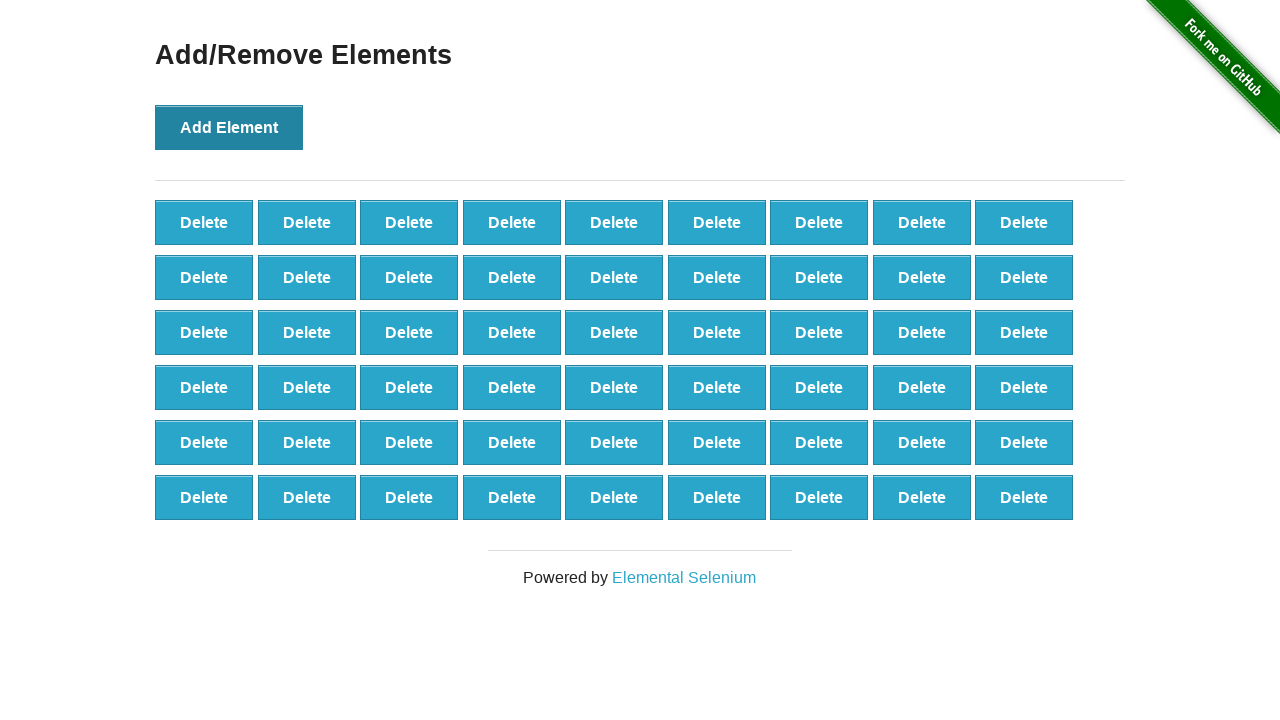

Clicked 'Add Element' button (iteration 55/100) at (229, 127) on xpath=//button[text()='Add Element']
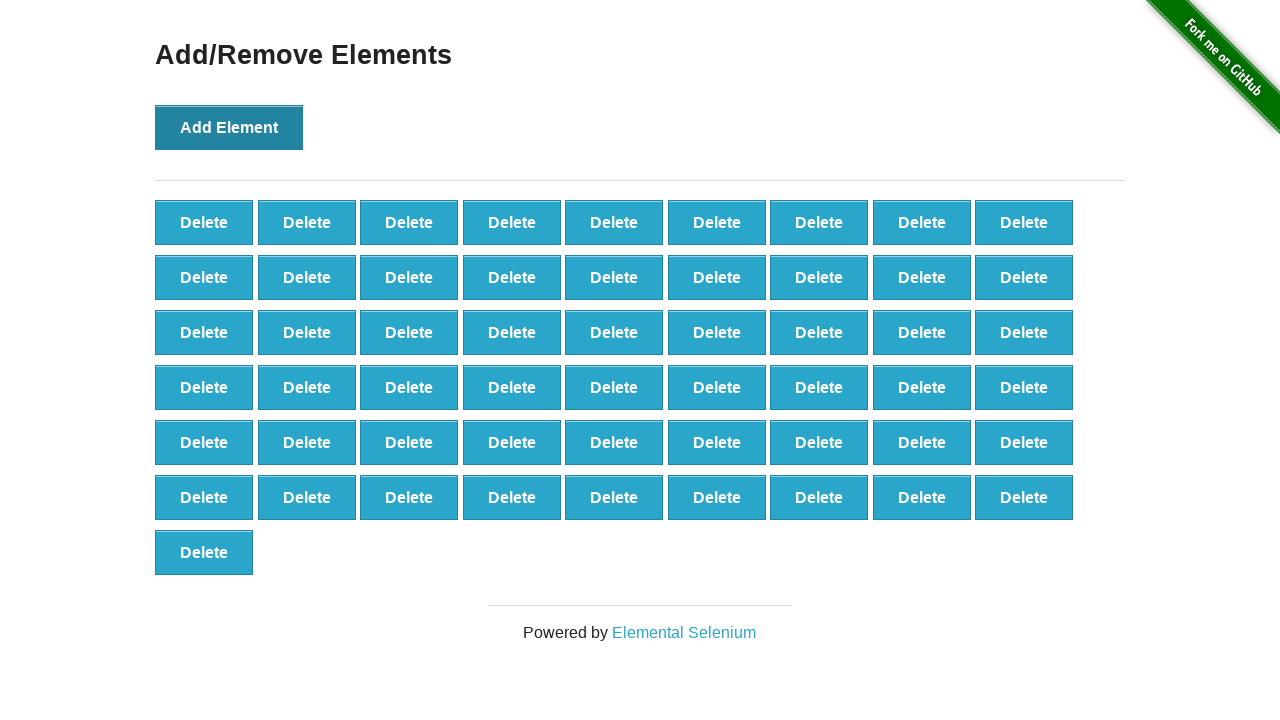

Clicked 'Add Element' button (iteration 56/100) at (229, 127) on xpath=//button[text()='Add Element']
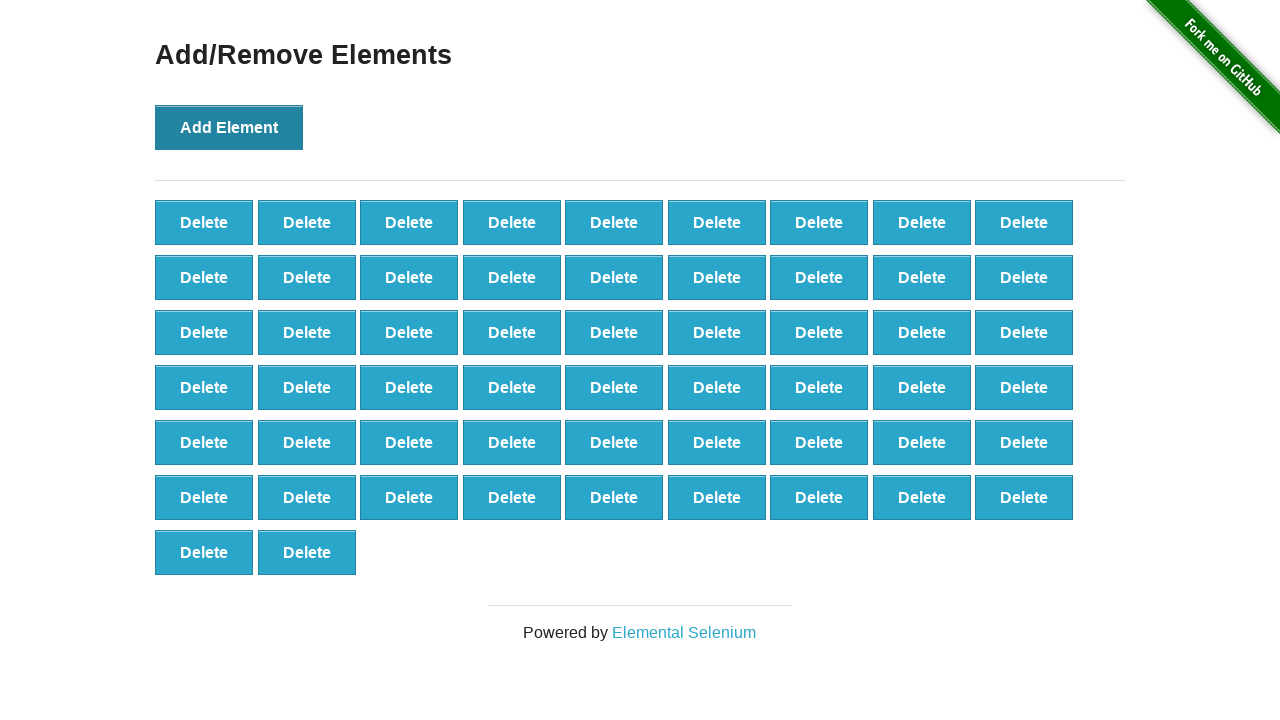

Clicked 'Add Element' button (iteration 57/100) at (229, 127) on xpath=//button[text()='Add Element']
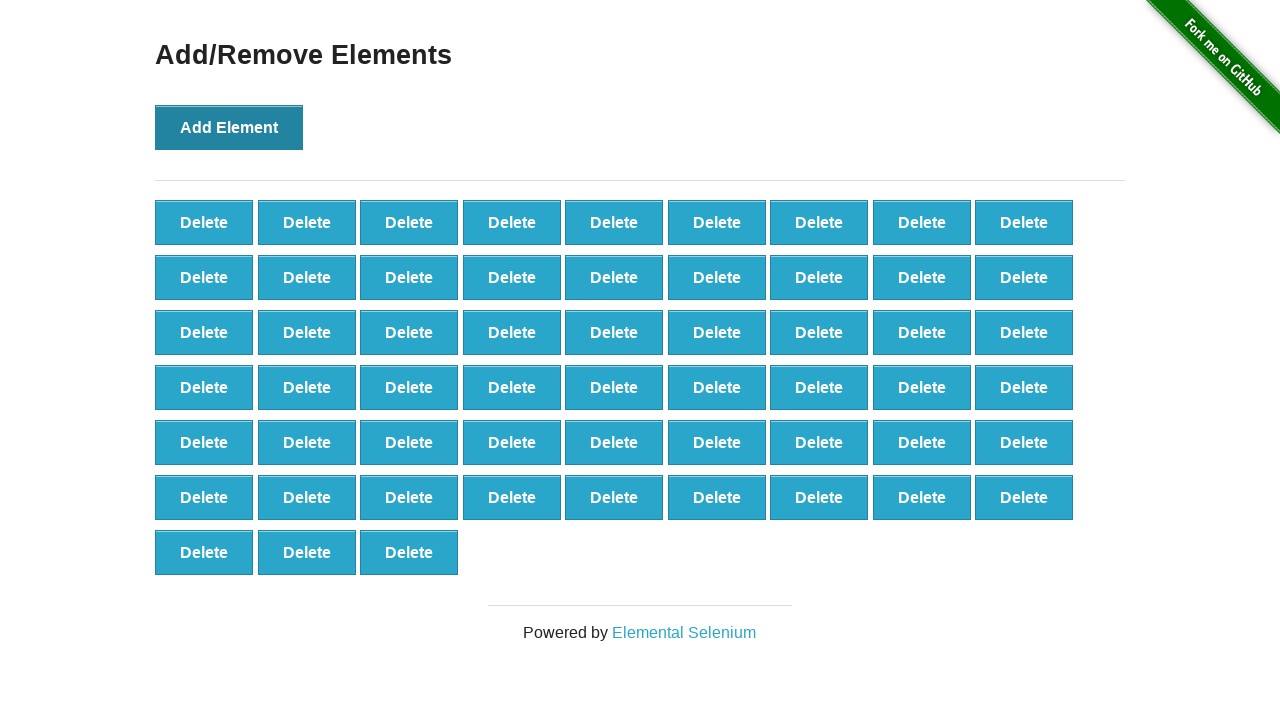

Clicked 'Add Element' button (iteration 58/100) at (229, 127) on xpath=//button[text()='Add Element']
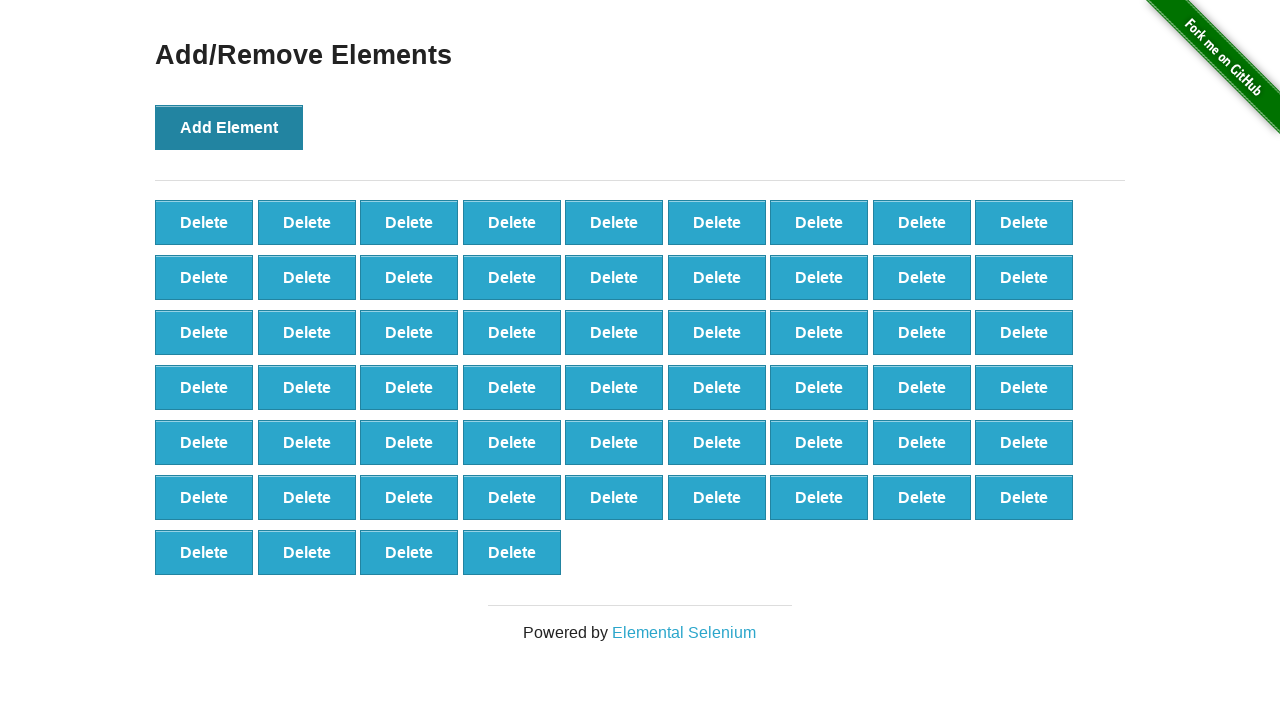

Clicked 'Add Element' button (iteration 59/100) at (229, 127) on xpath=//button[text()='Add Element']
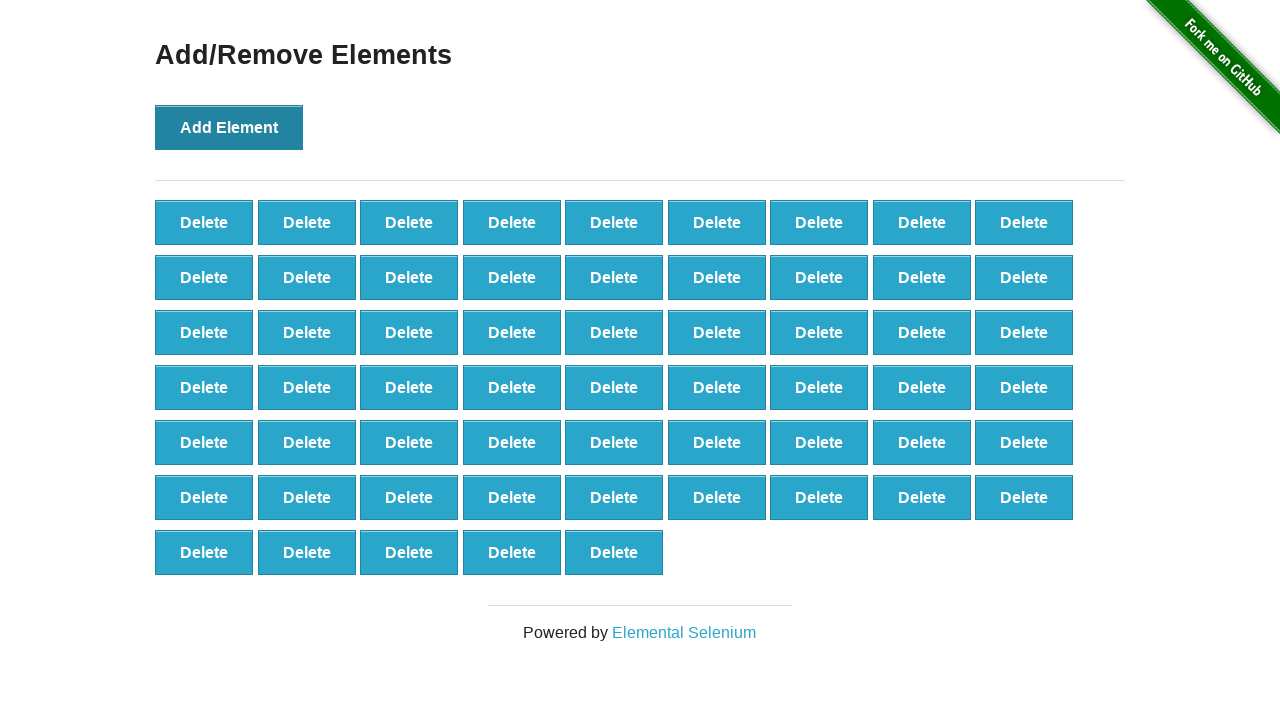

Clicked 'Add Element' button (iteration 60/100) at (229, 127) on xpath=//button[text()='Add Element']
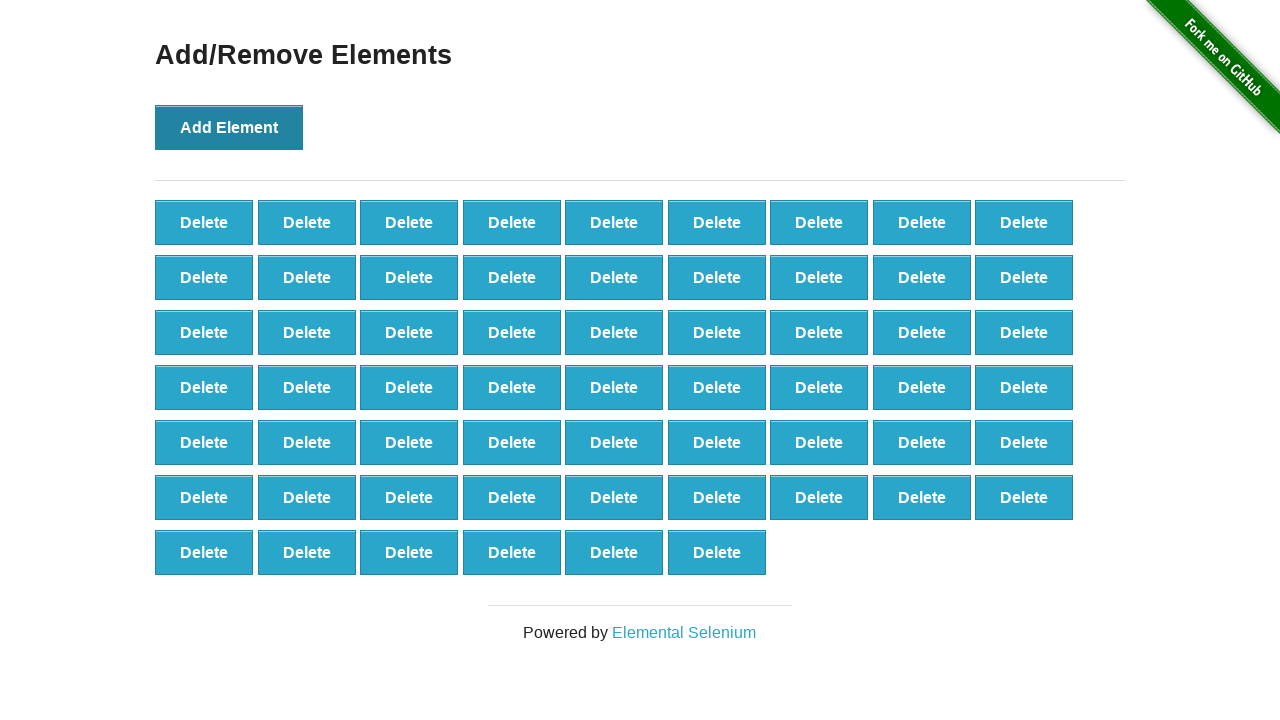

Clicked 'Add Element' button (iteration 61/100) at (229, 127) on xpath=//button[text()='Add Element']
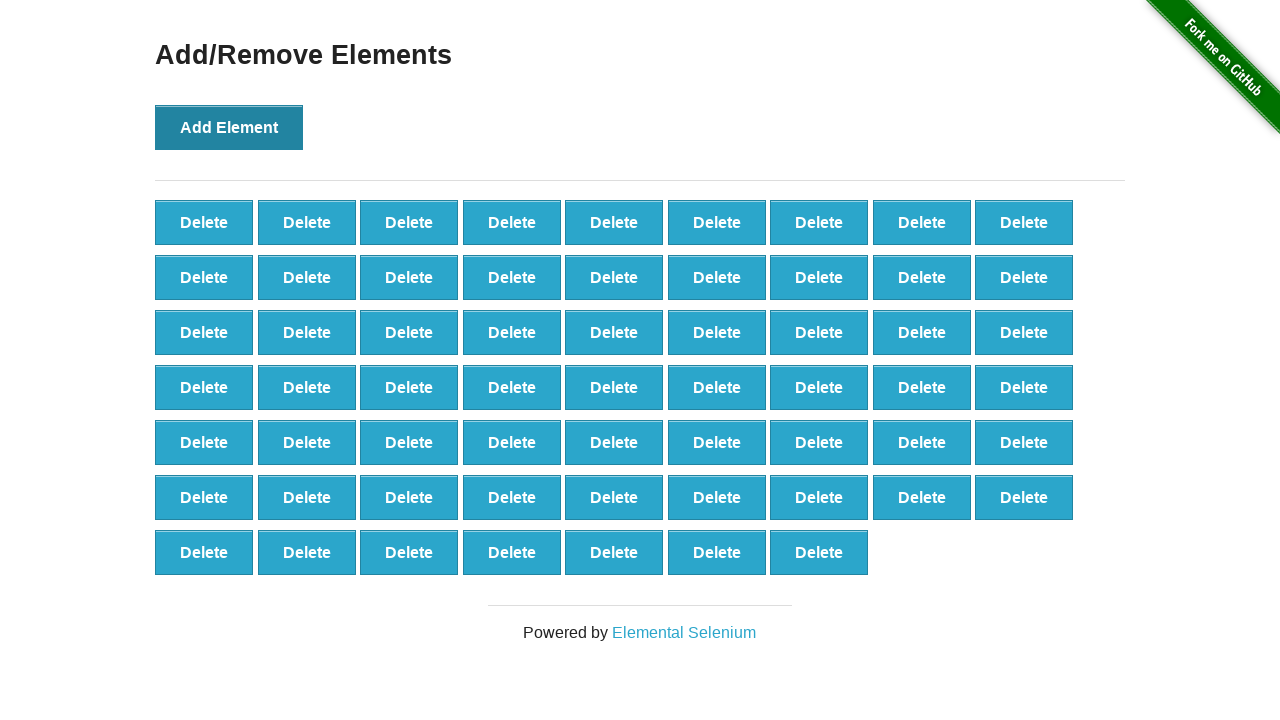

Clicked 'Add Element' button (iteration 62/100) at (229, 127) on xpath=//button[text()='Add Element']
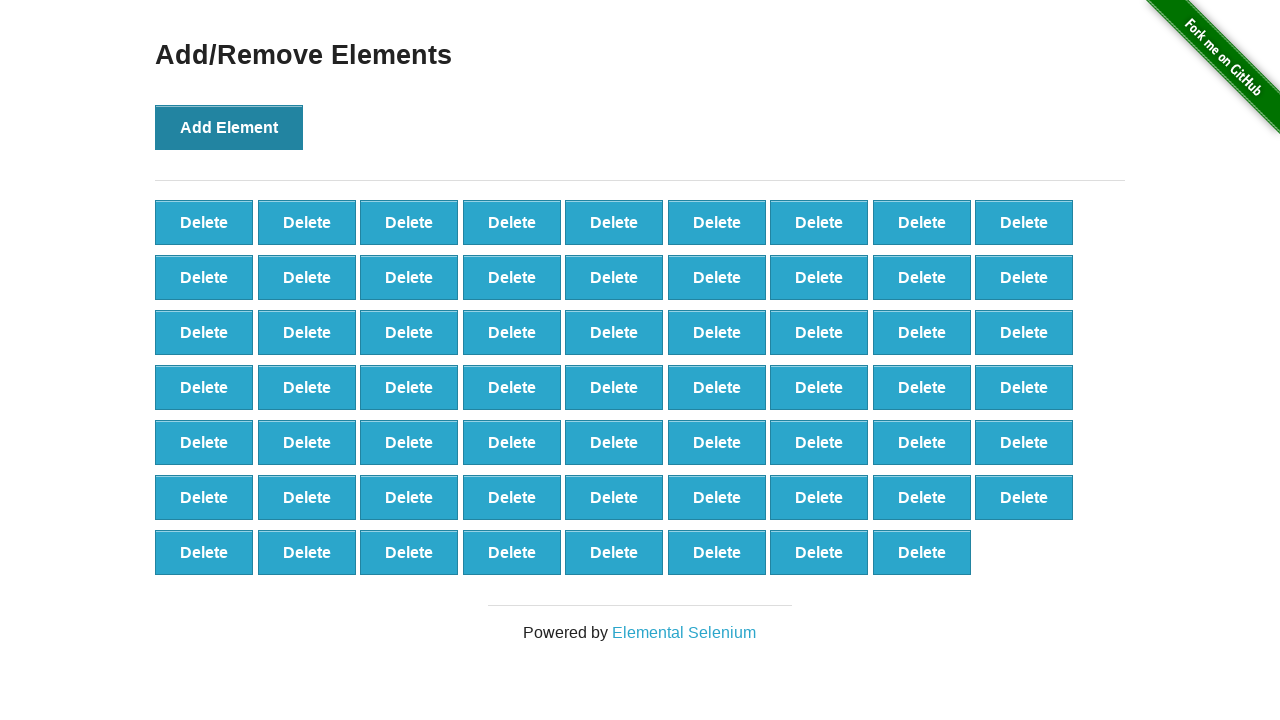

Clicked 'Add Element' button (iteration 63/100) at (229, 127) on xpath=//button[text()='Add Element']
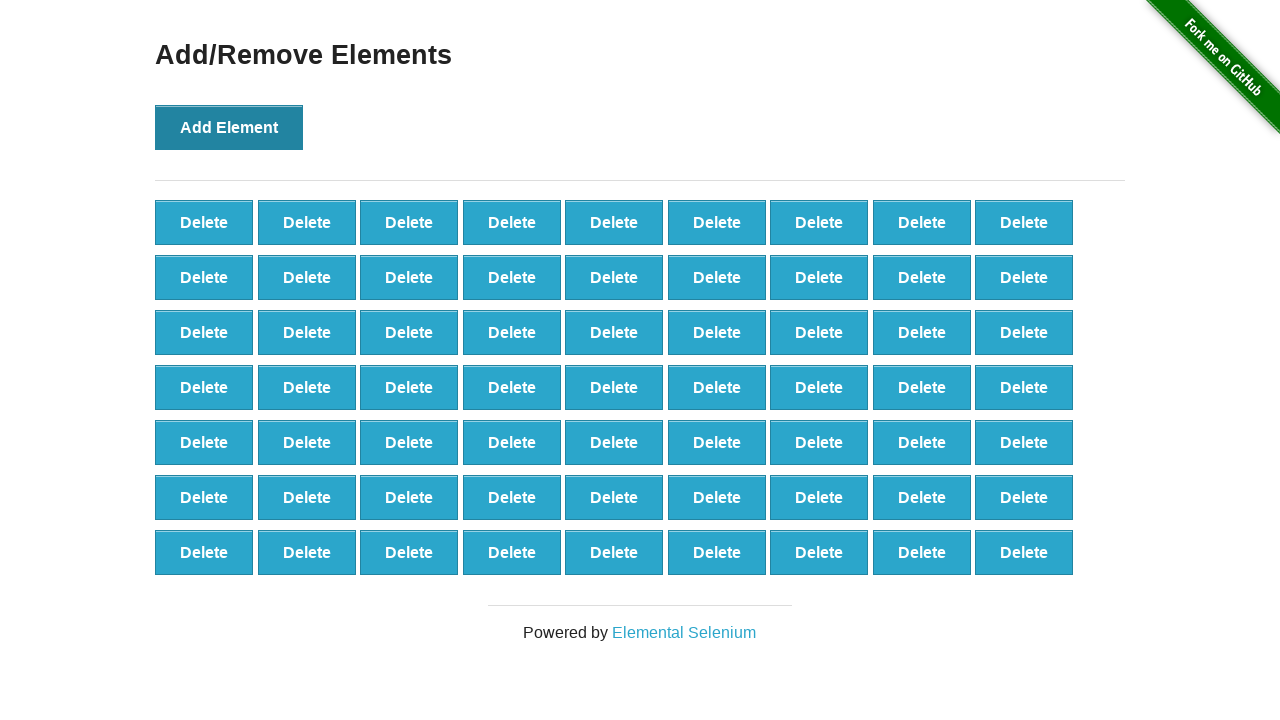

Clicked 'Add Element' button (iteration 64/100) at (229, 127) on xpath=//button[text()='Add Element']
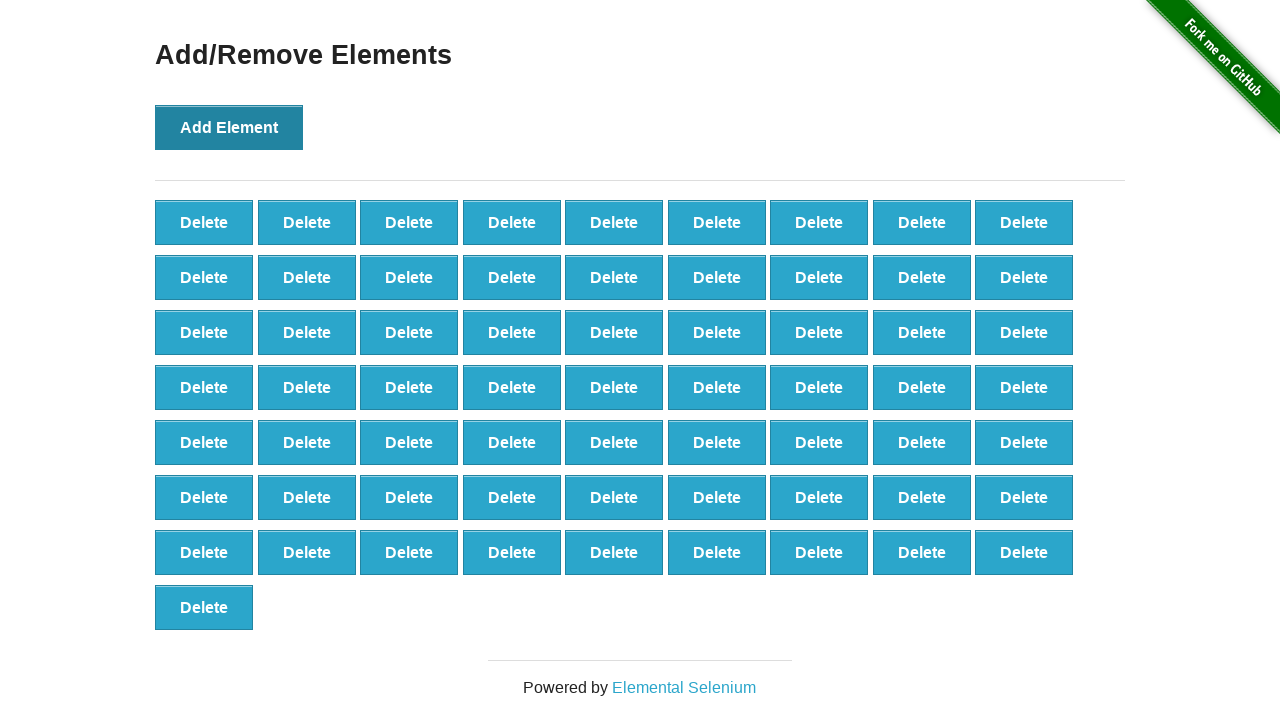

Clicked 'Add Element' button (iteration 65/100) at (229, 127) on xpath=//button[text()='Add Element']
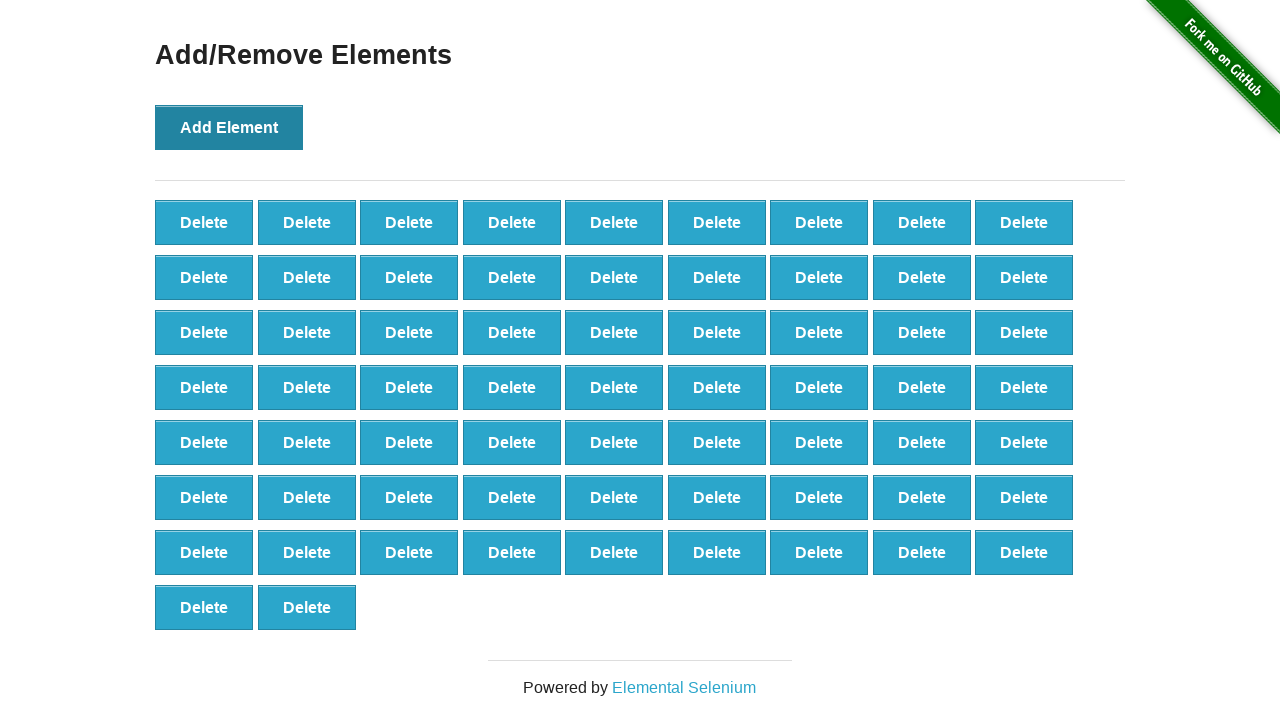

Clicked 'Add Element' button (iteration 66/100) at (229, 127) on xpath=//button[text()='Add Element']
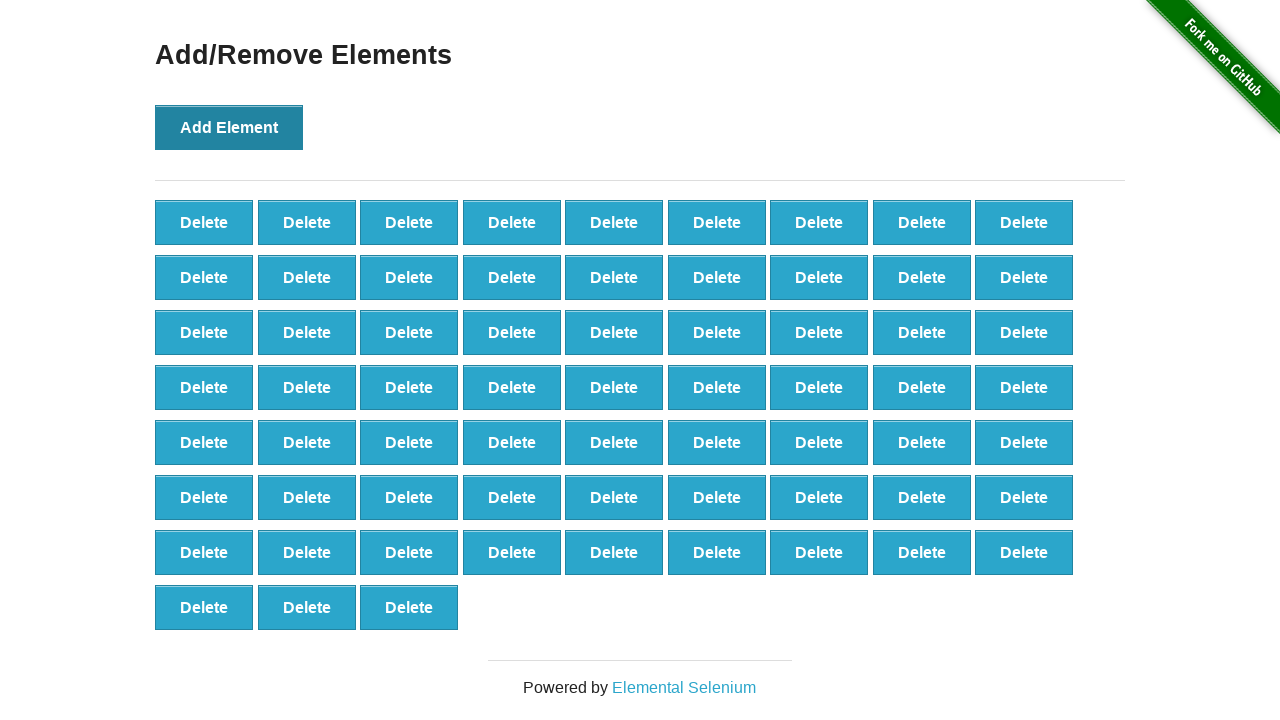

Clicked 'Add Element' button (iteration 67/100) at (229, 127) on xpath=//button[text()='Add Element']
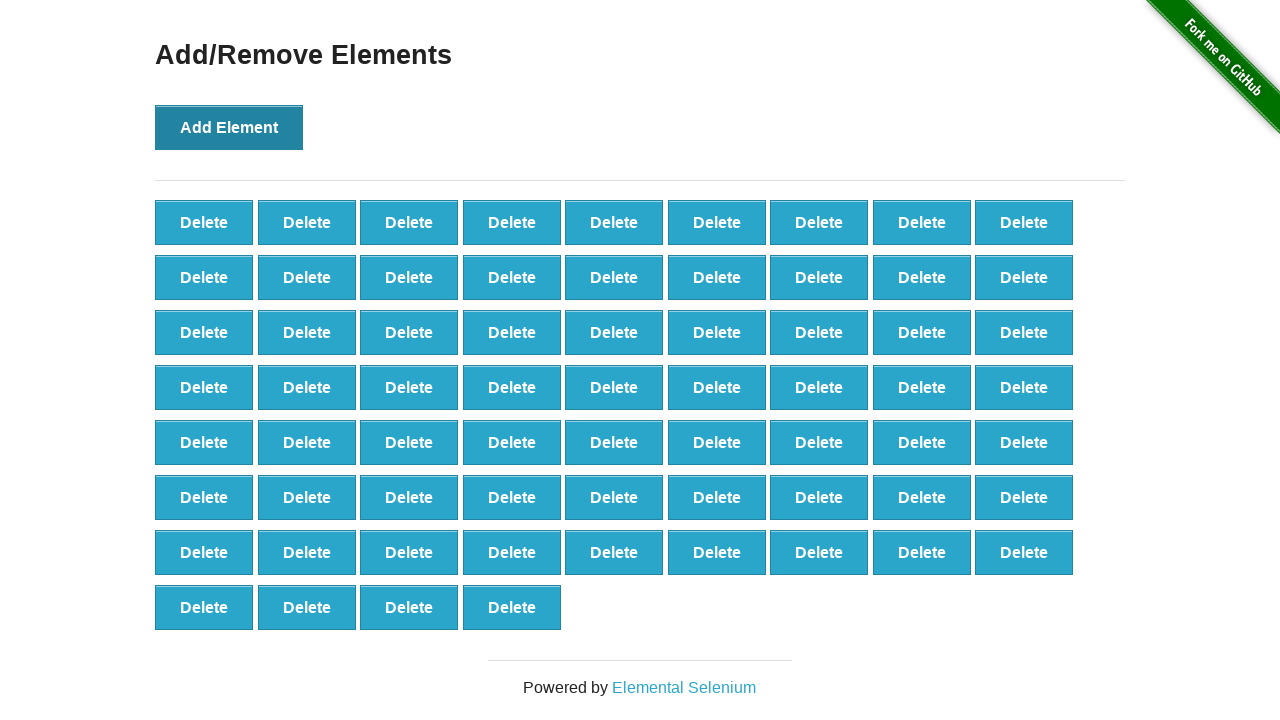

Clicked 'Add Element' button (iteration 68/100) at (229, 127) on xpath=//button[text()='Add Element']
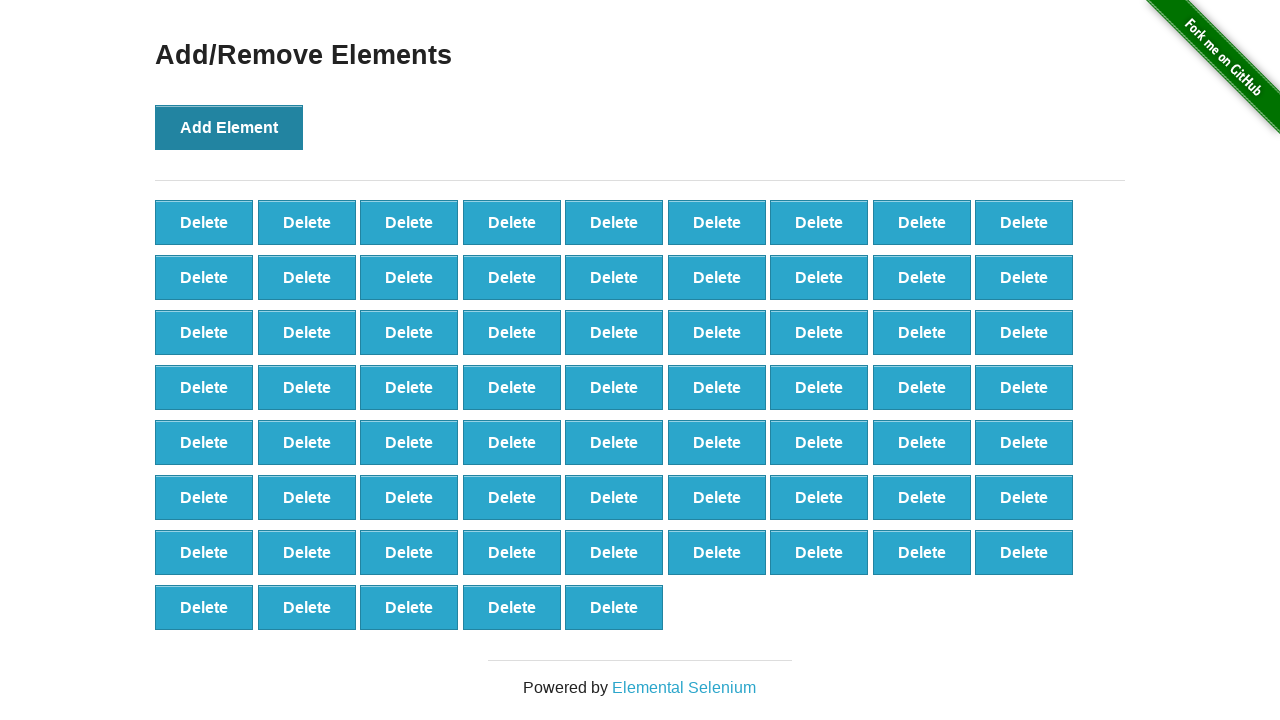

Clicked 'Add Element' button (iteration 69/100) at (229, 127) on xpath=//button[text()='Add Element']
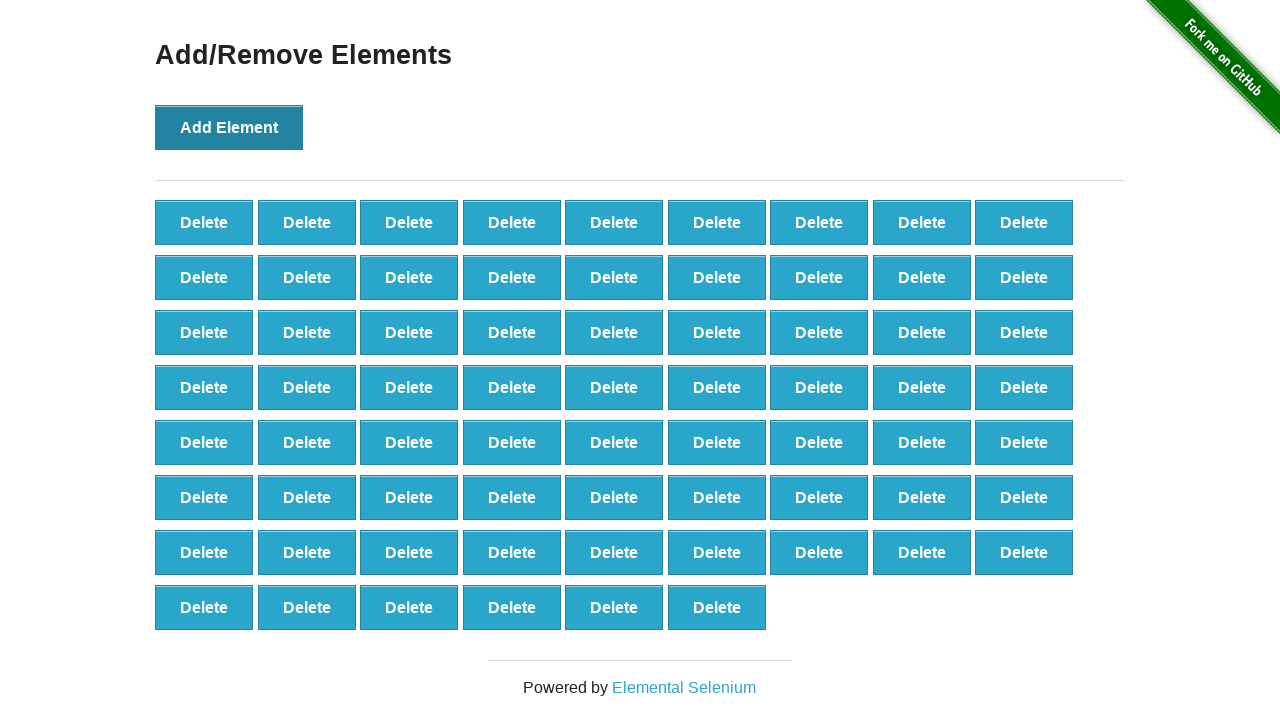

Clicked 'Add Element' button (iteration 70/100) at (229, 127) on xpath=//button[text()='Add Element']
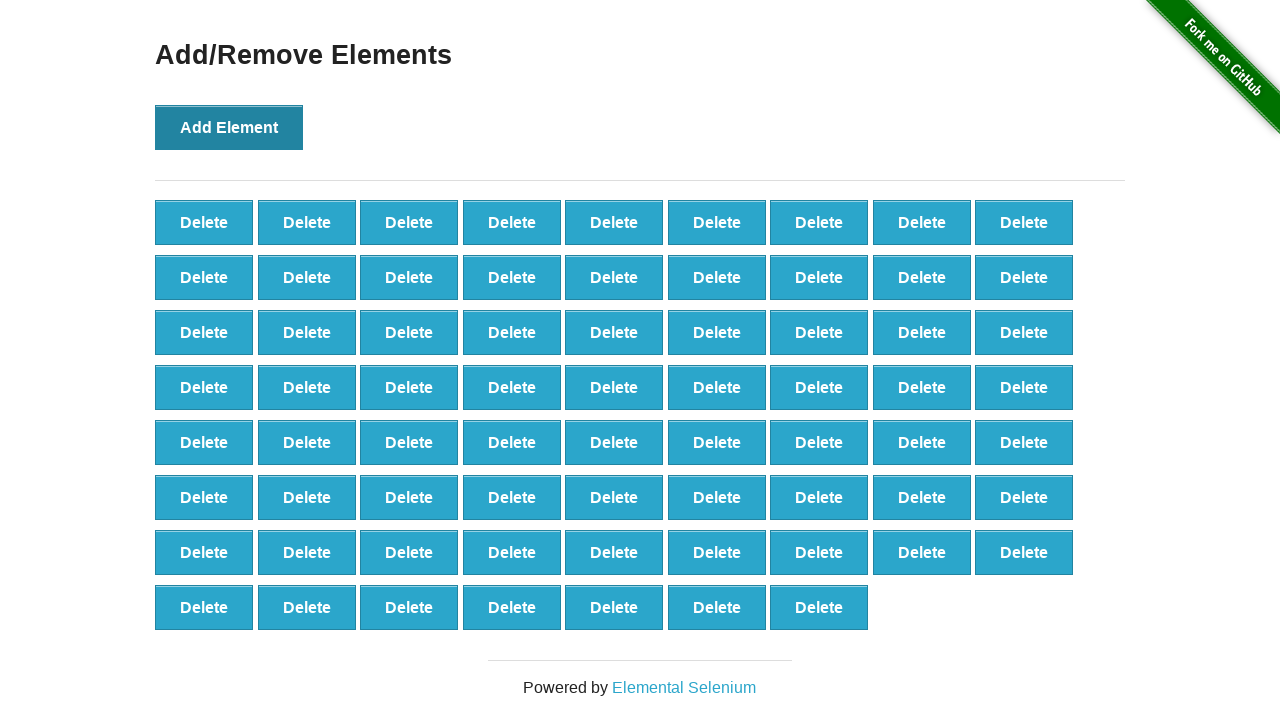

Clicked 'Add Element' button (iteration 71/100) at (229, 127) on xpath=//button[text()='Add Element']
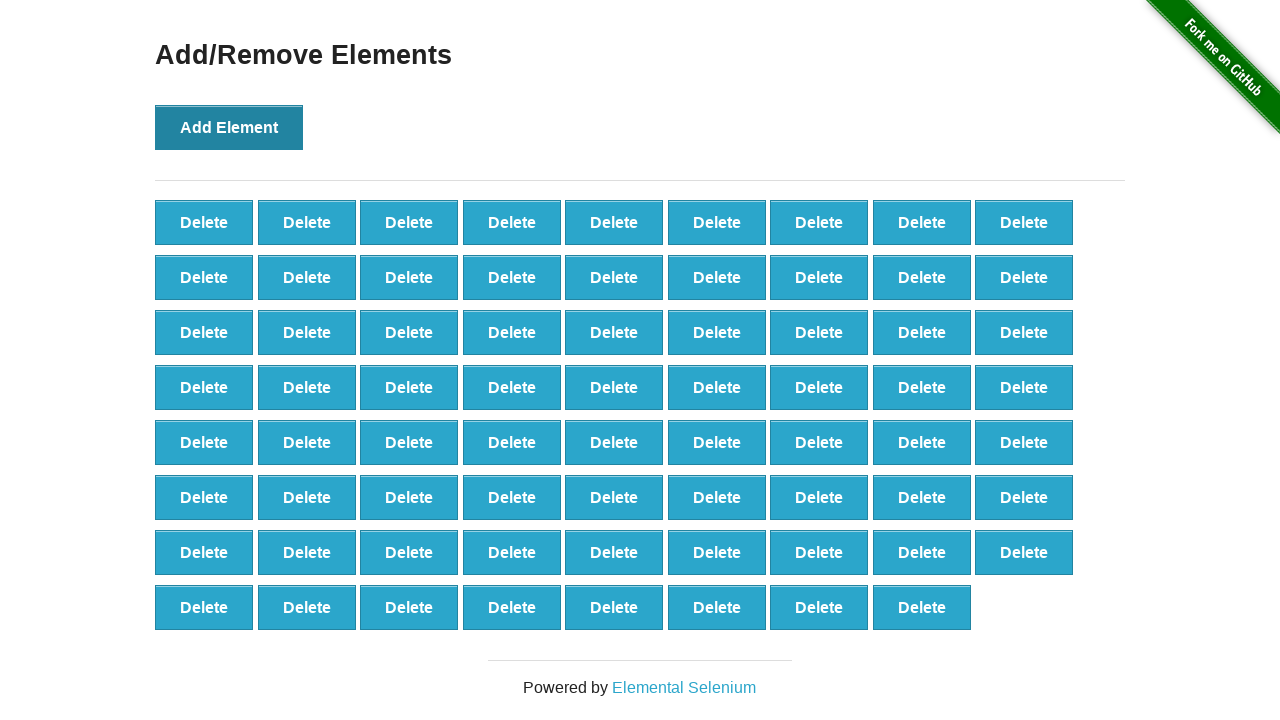

Clicked 'Add Element' button (iteration 72/100) at (229, 127) on xpath=//button[text()='Add Element']
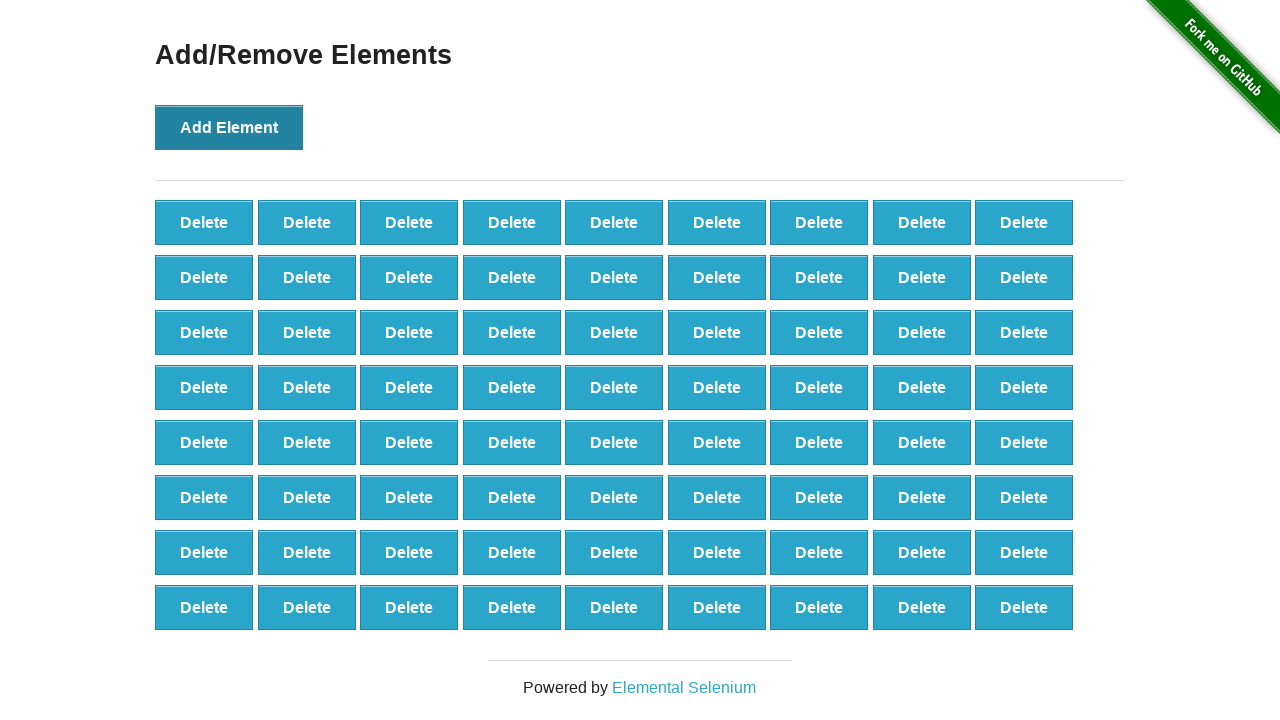

Clicked 'Add Element' button (iteration 73/100) at (229, 127) on xpath=//button[text()='Add Element']
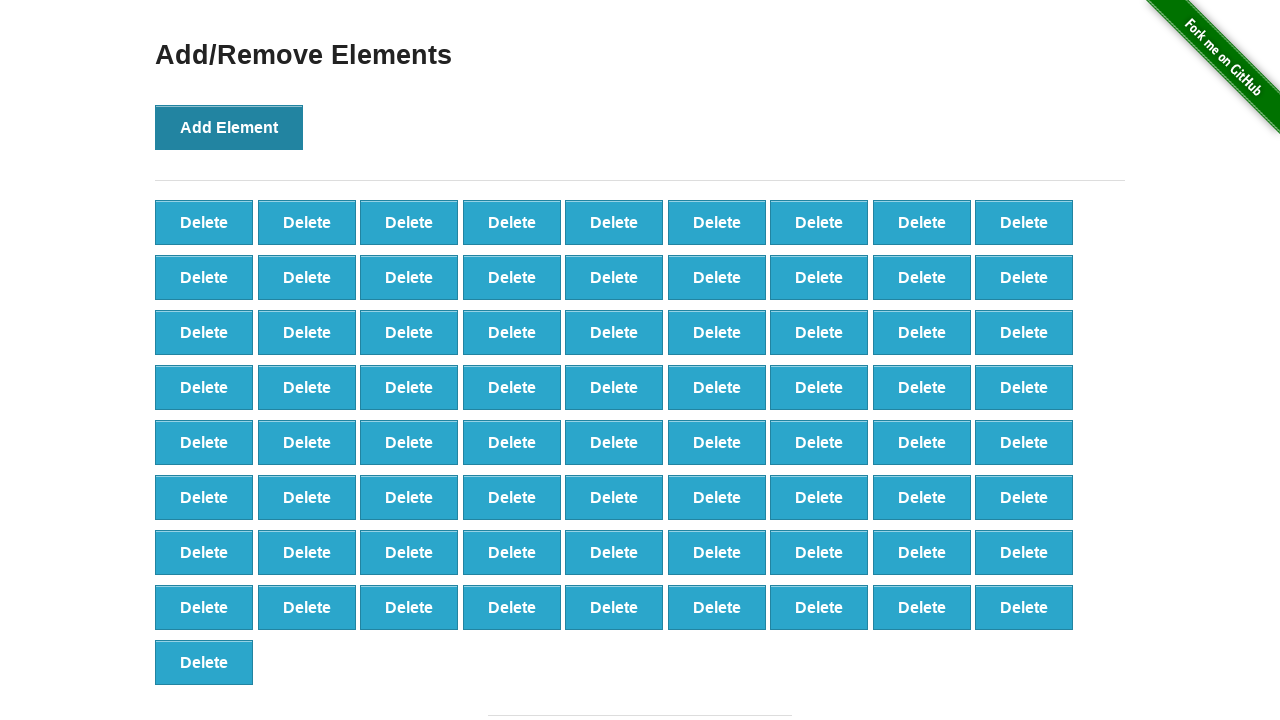

Clicked 'Add Element' button (iteration 74/100) at (229, 127) on xpath=//button[text()='Add Element']
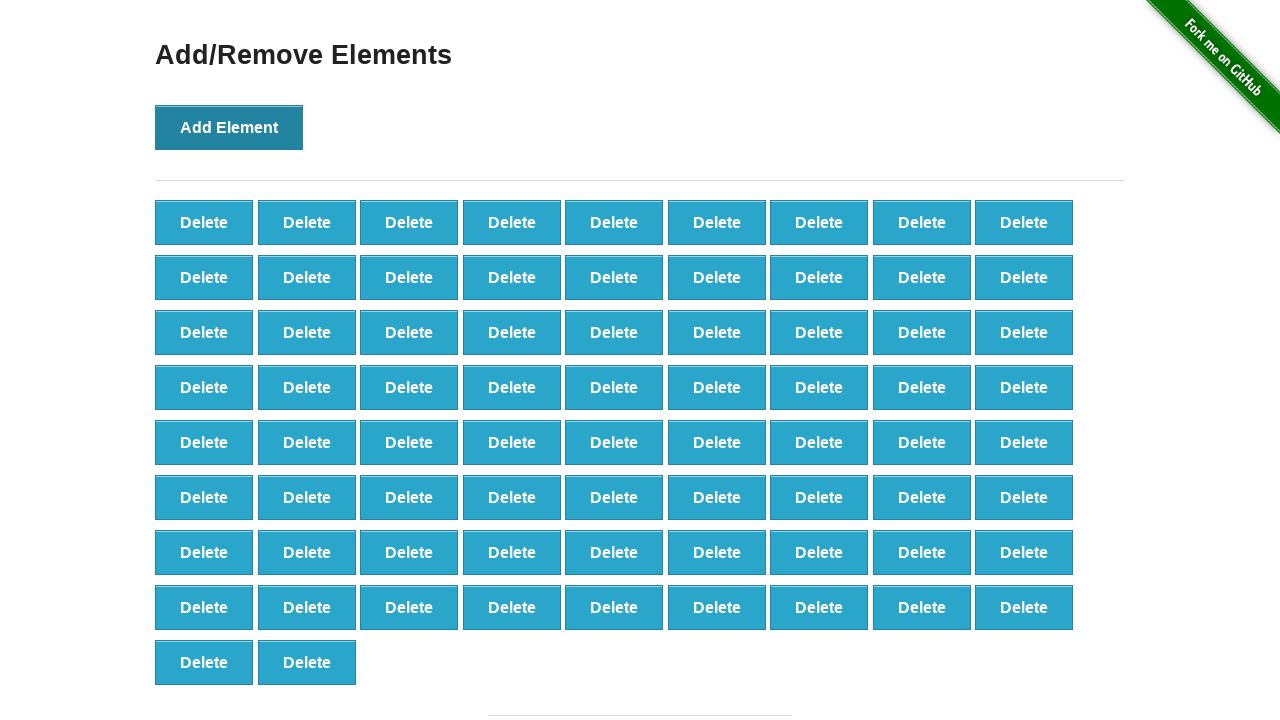

Clicked 'Add Element' button (iteration 75/100) at (229, 127) on xpath=//button[text()='Add Element']
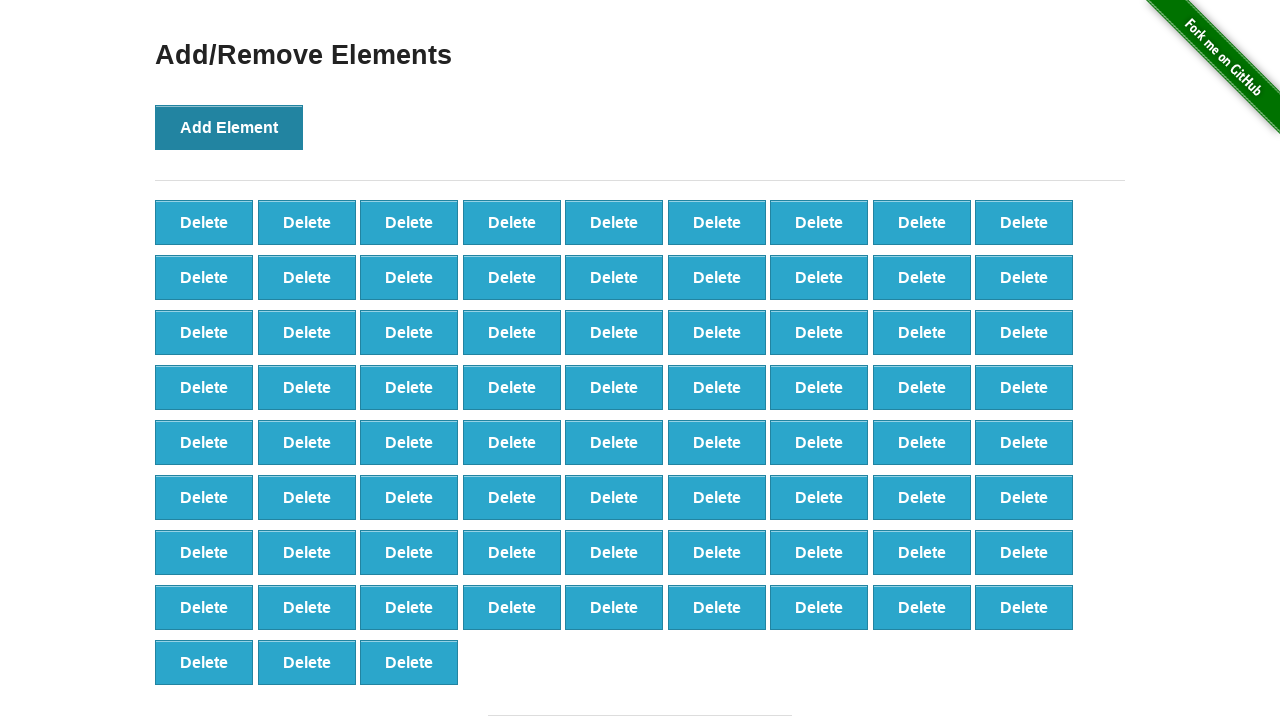

Clicked 'Add Element' button (iteration 76/100) at (229, 127) on xpath=//button[text()='Add Element']
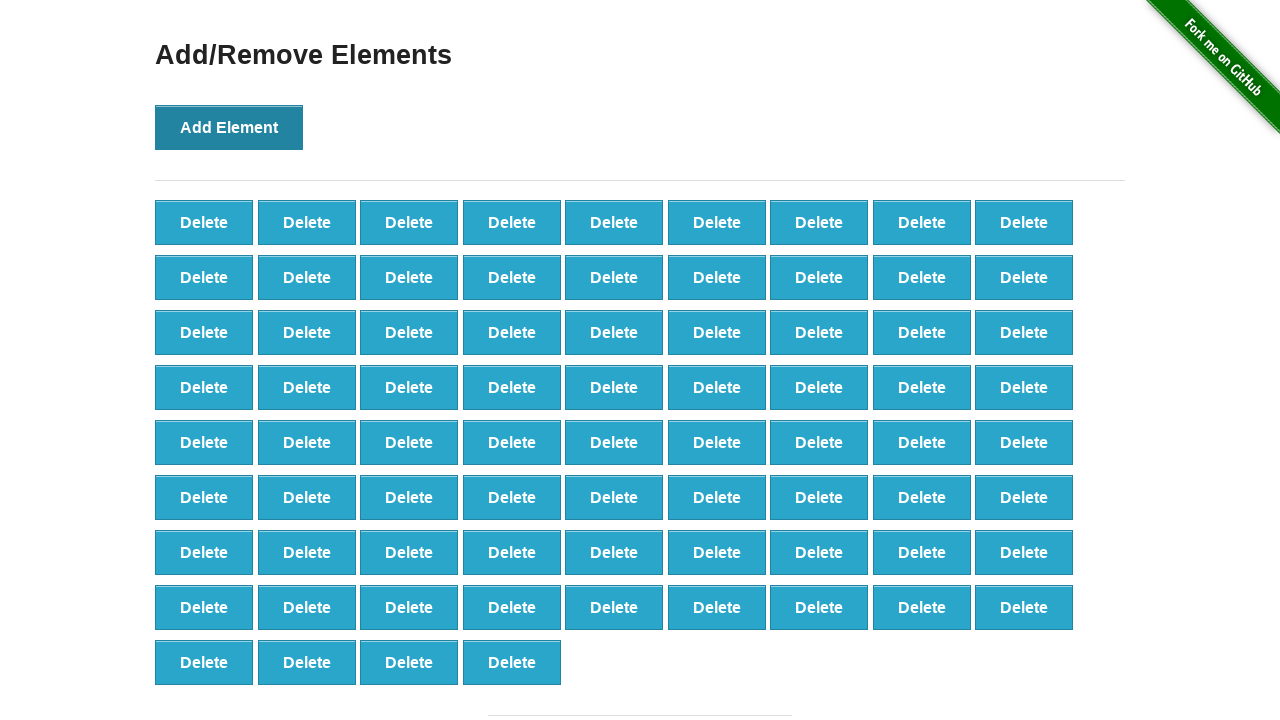

Clicked 'Add Element' button (iteration 77/100) at (229, 127) on xpath=//button[text()='Add Element']
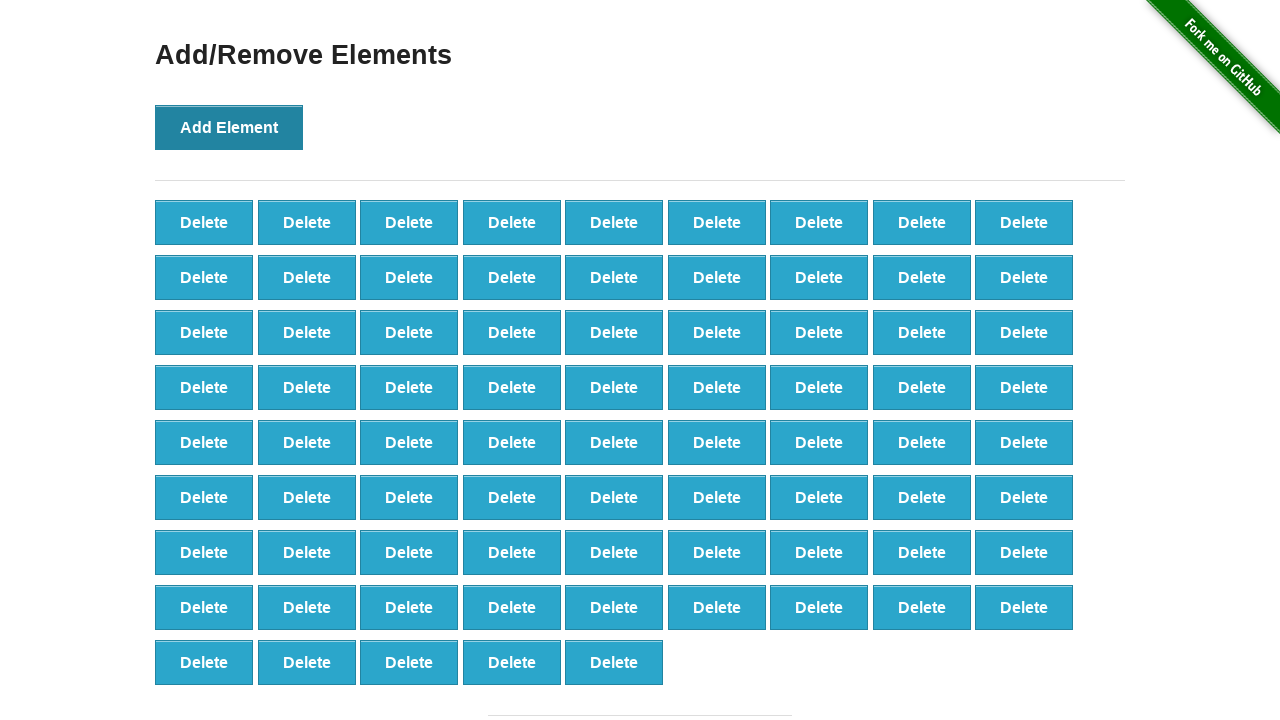

Clicked 'Add Element' button (iteration 78/100) at (229, 127) on xpath=//button[text()='Add Element']
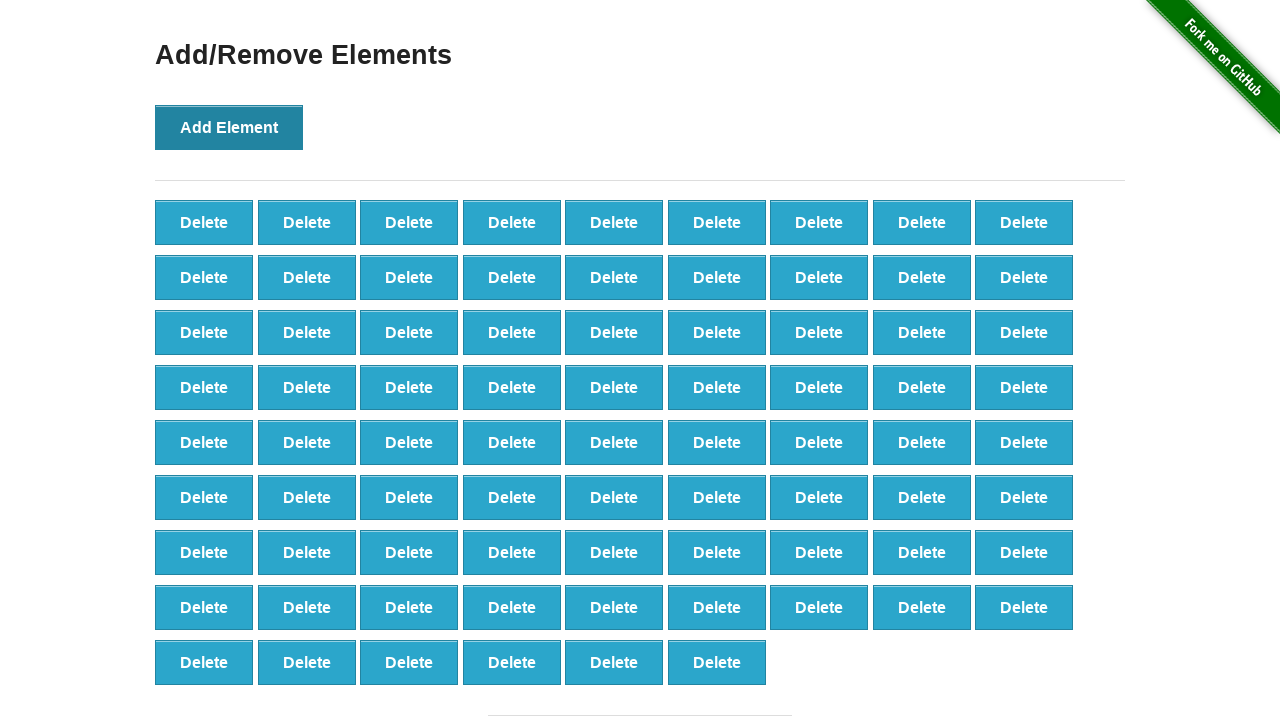

Clicked 'Add Element' button (iteration 79/100) at (229, 127) on xpath=//button[text()='Add Element']
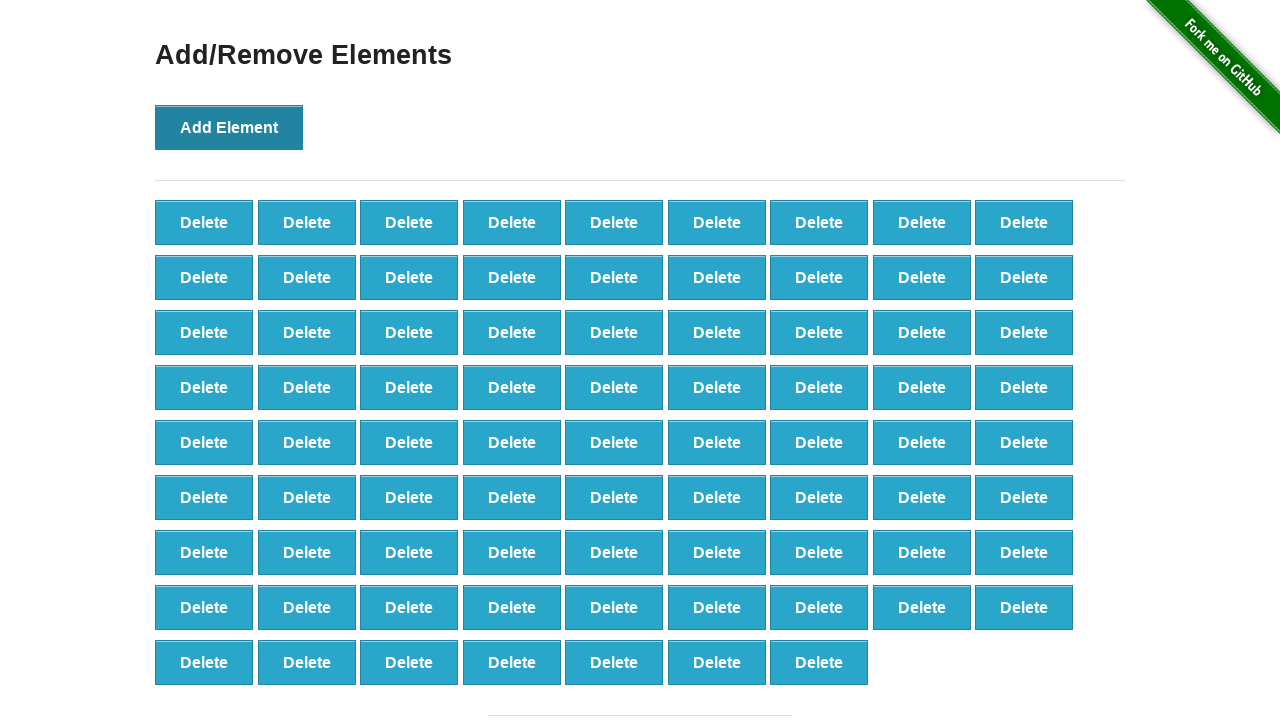

Clicked 'Add Element' button (iteration 80/100) at (229, 127) on xpath=//button[text()='Add Element']
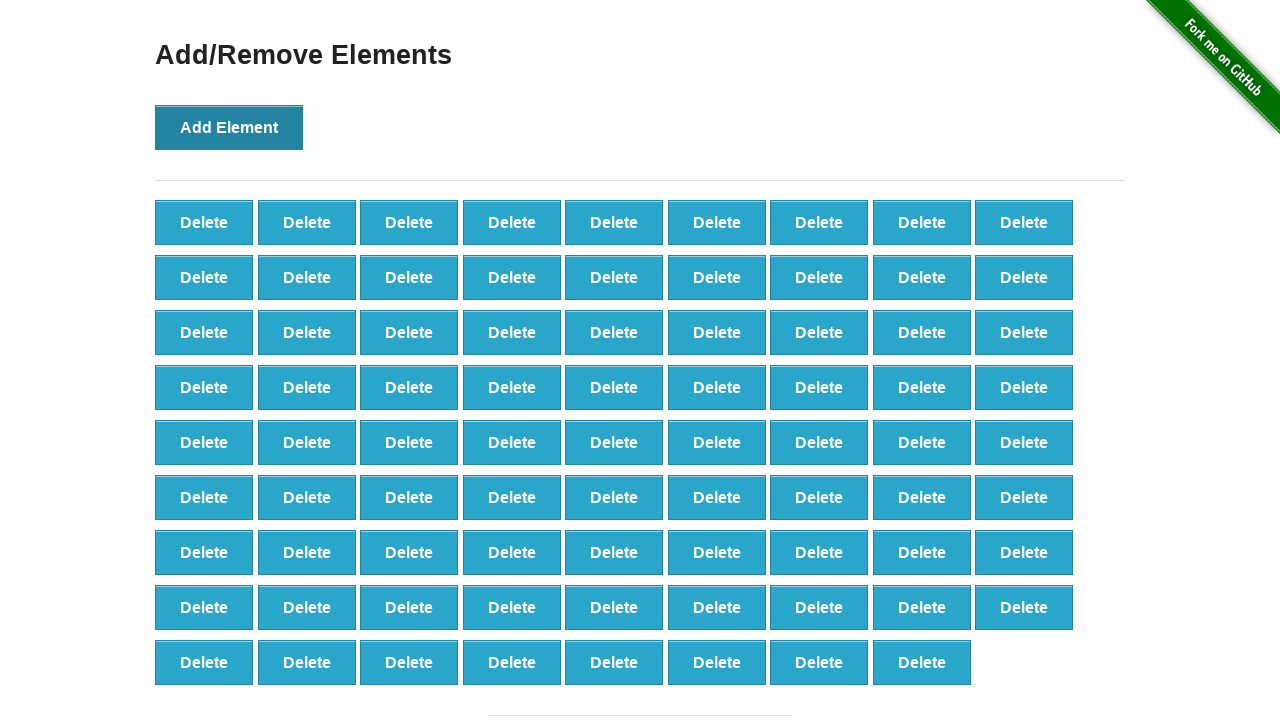

Clicked 'Add Element' button (iteration 81/100) at (229, 127) on xpath=//button[text()='Add Element']
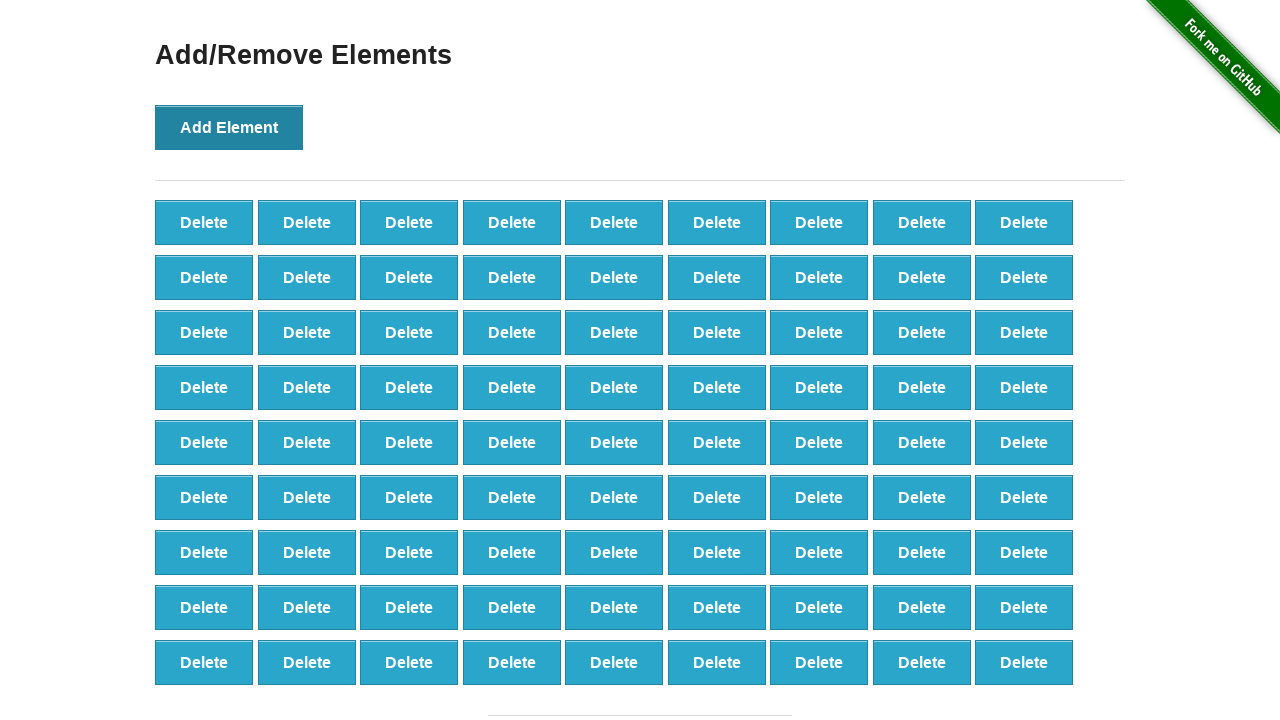

Clicked 'Add Element' button (iteration 82/100) at (229, 127) on xpath=//button[text()='Add Element']
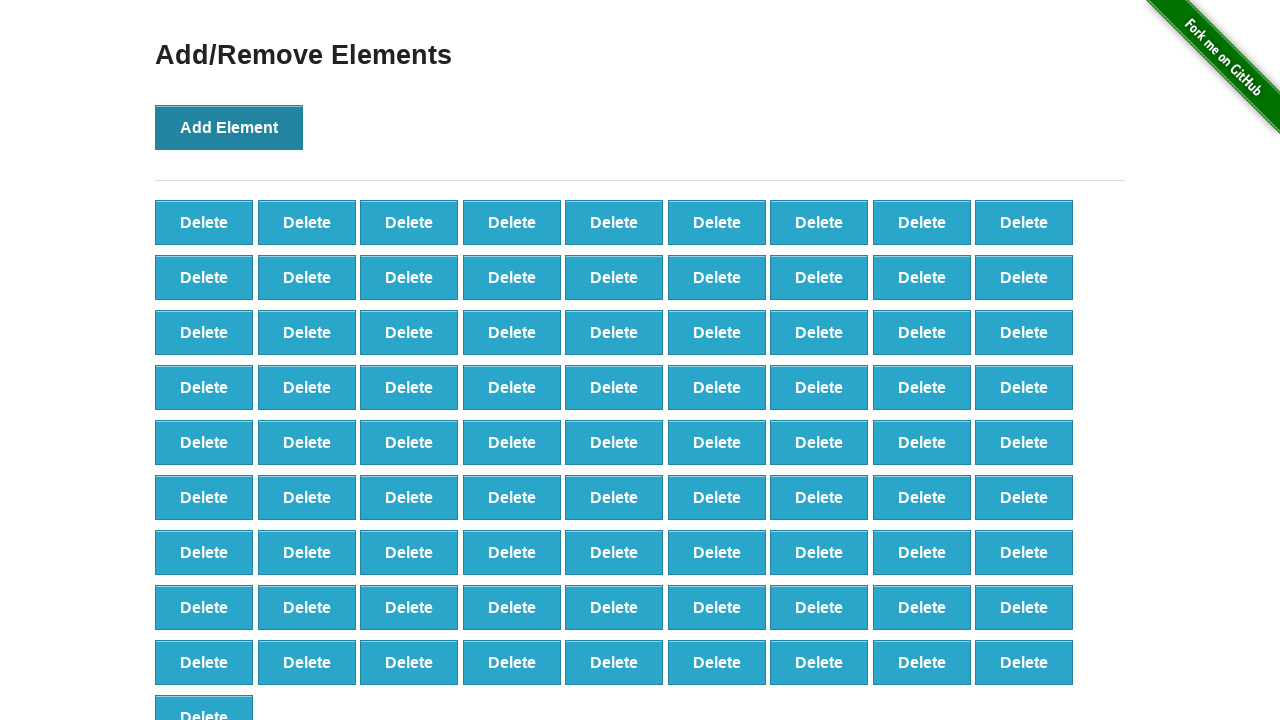

Clicked 'Add Element' button (iteration 83/100) at (229, 127) on xpath=//button[text()='Add Element']
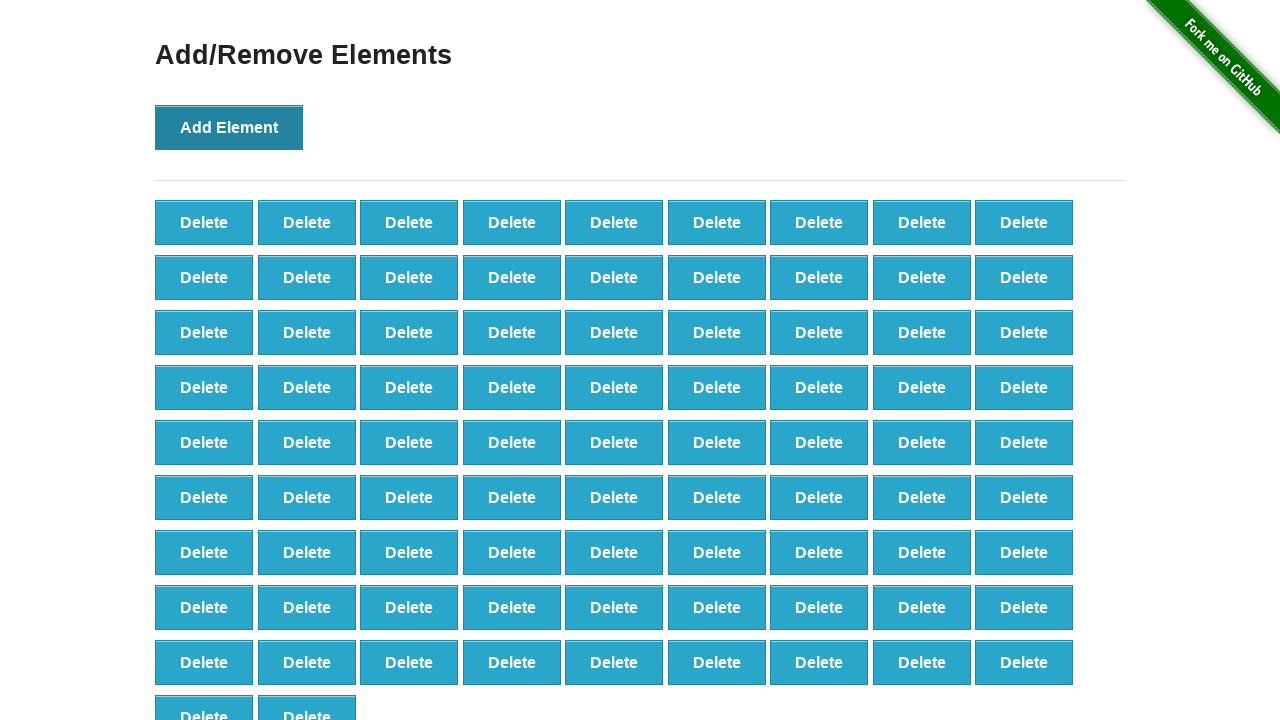

Clicked 'Add Element' button (iteration 84/100) at (229, 127) on xpath=//button[text()='Add Element']
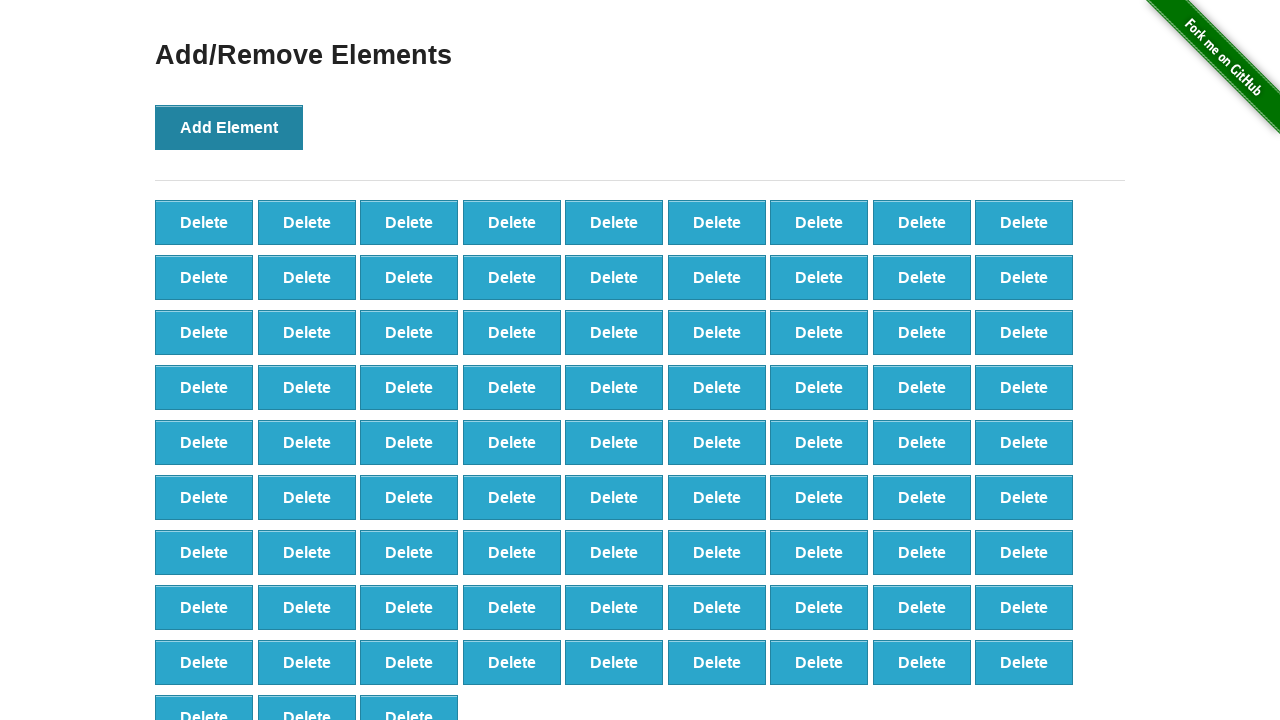

Clicked 'Add Element' button (iteration 85/100) at (229, 127) on xpath=//button[text()='Add Element']
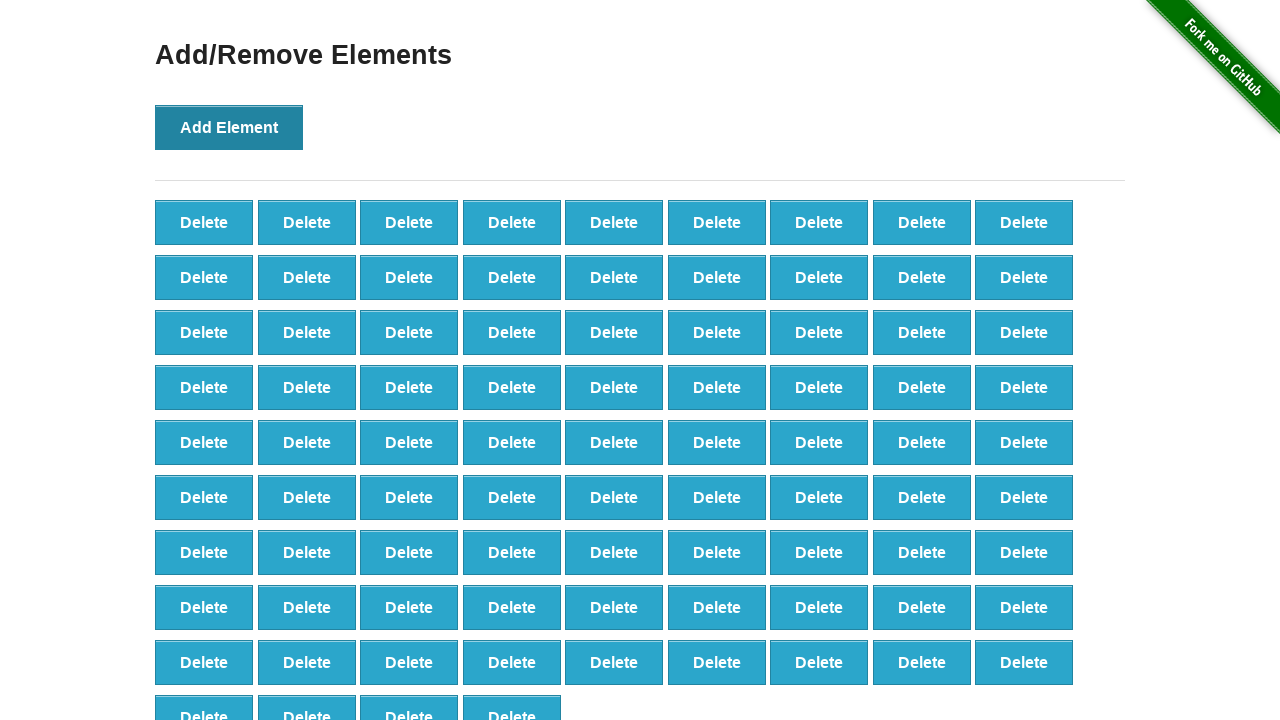

Clicked 'Add Element' button (iteration 86/100) at (229, 127) on xpath=//button[text()='Add Element']
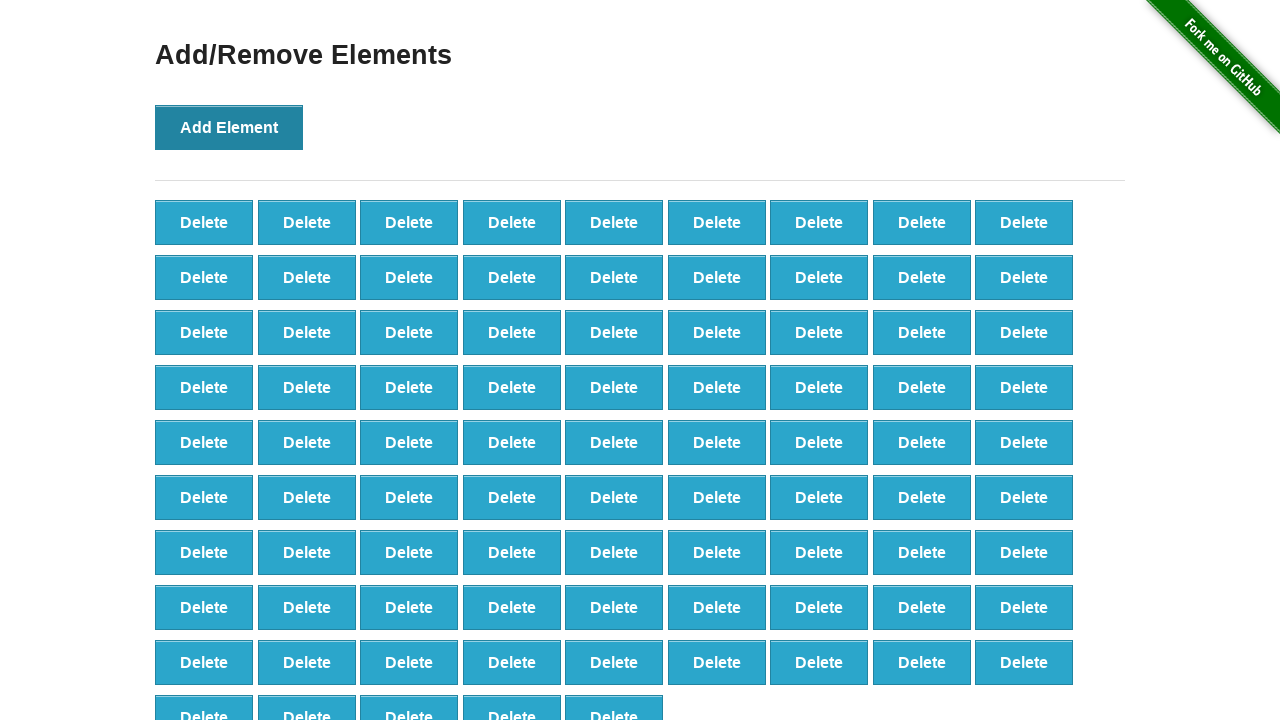

Clicked 'Add Element' button (iteration 87/100) at (229, 127) on xpath=//button[text()='Add Element']
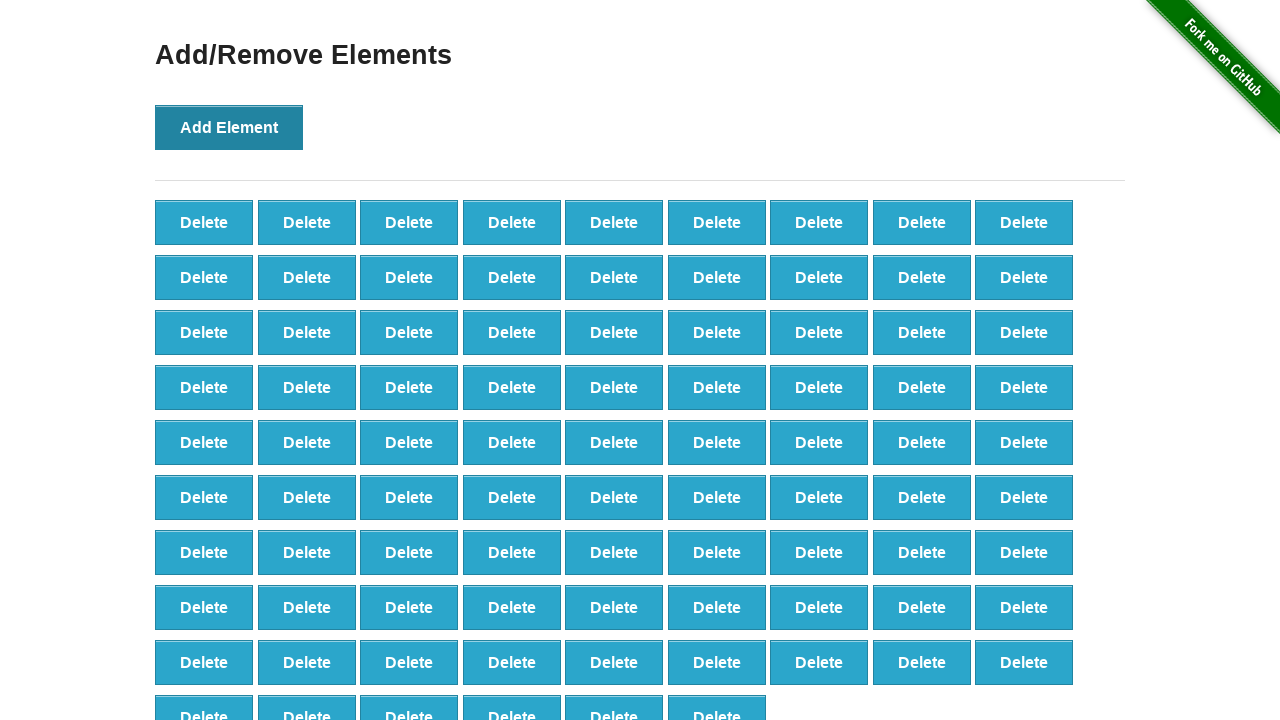

Clicked 'Add Element' button (iteration 88/100) at (229, 127) on xpath=//button[text()='Add Element']
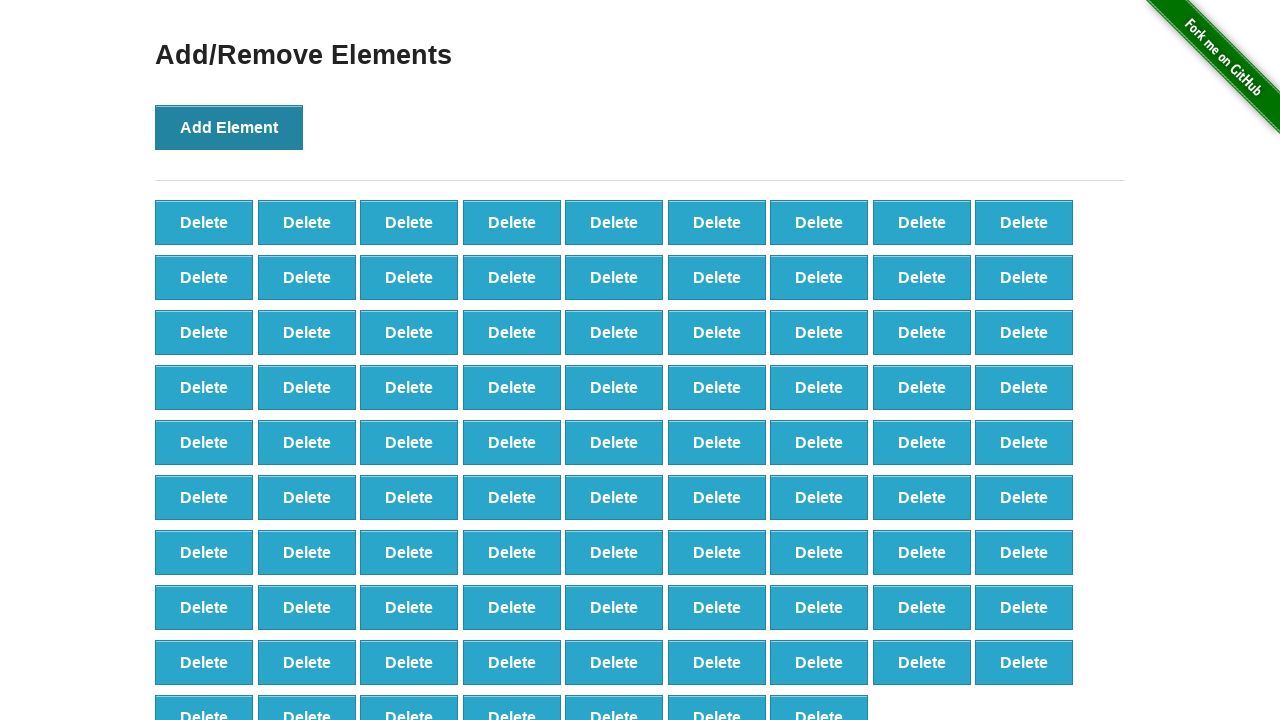

Clicked 'Add Element' button (iteration 89/100) at (229, 127) on xpath=//button[text()='Add Element']
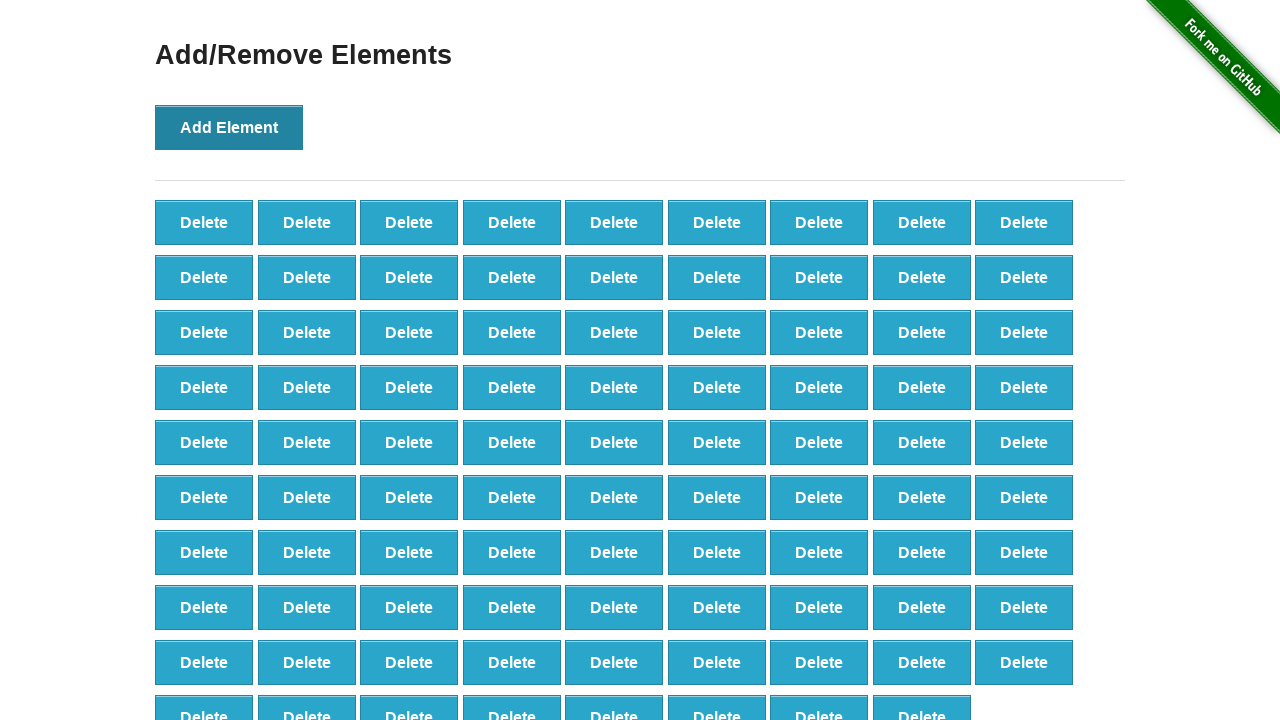

Clicked 'Add Element' button (iteration 90/100) at (229, 127) on xpath=//button[text()='Add Element']
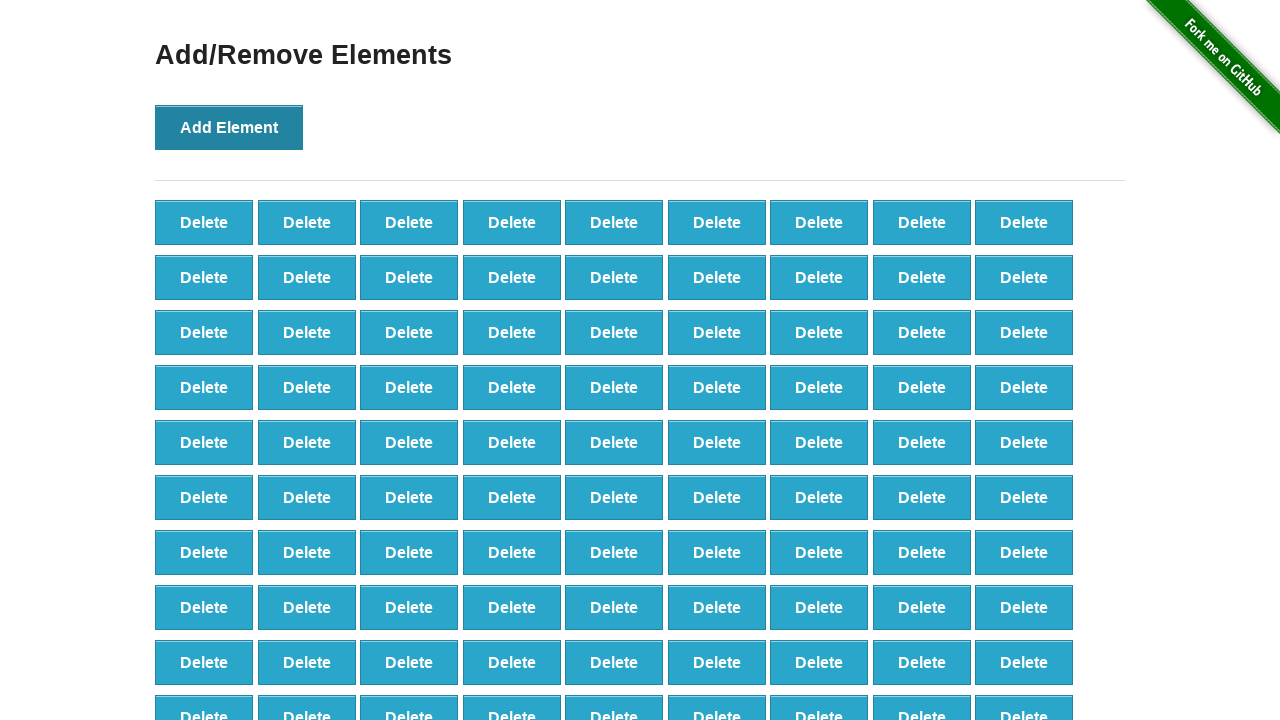

Clicked 'Add Element' button (iteration 91/100) at (229, 127) on xpath=//button[text()='Add Element']
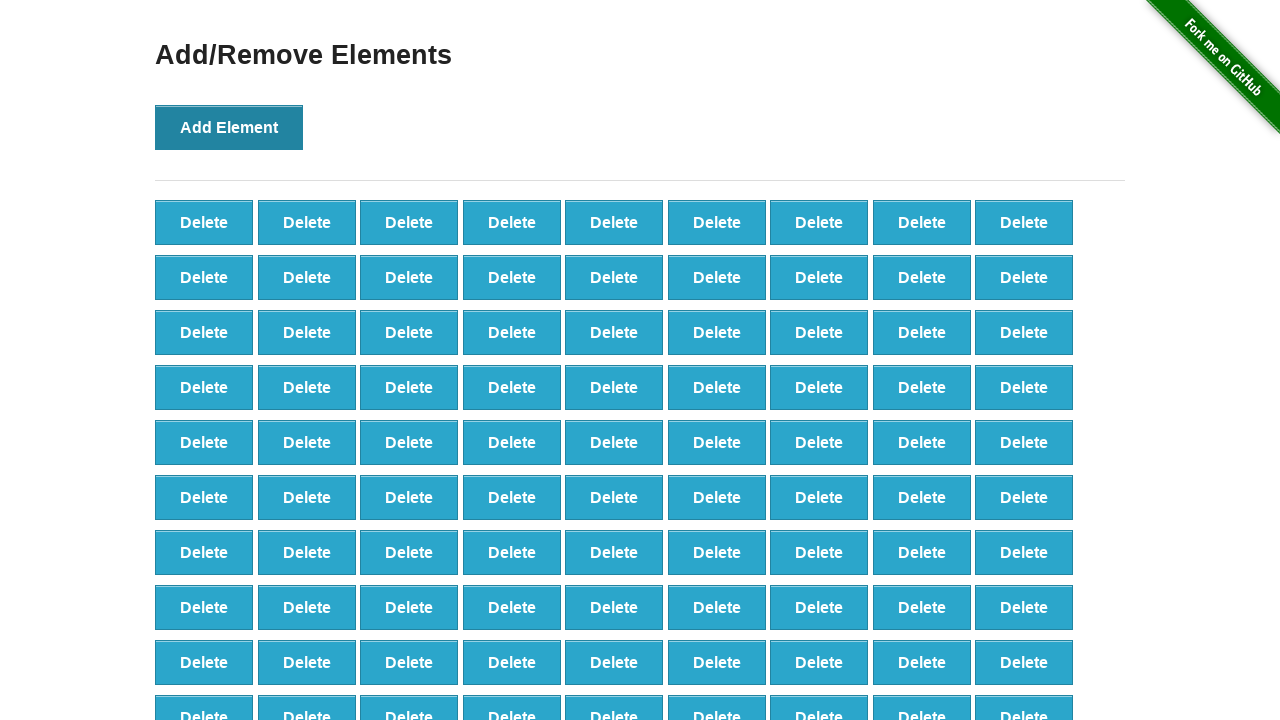

Clicked 'Add Element' button (iteration 92/100) at (229, 127) on xpath=//button[text()='Add Element']
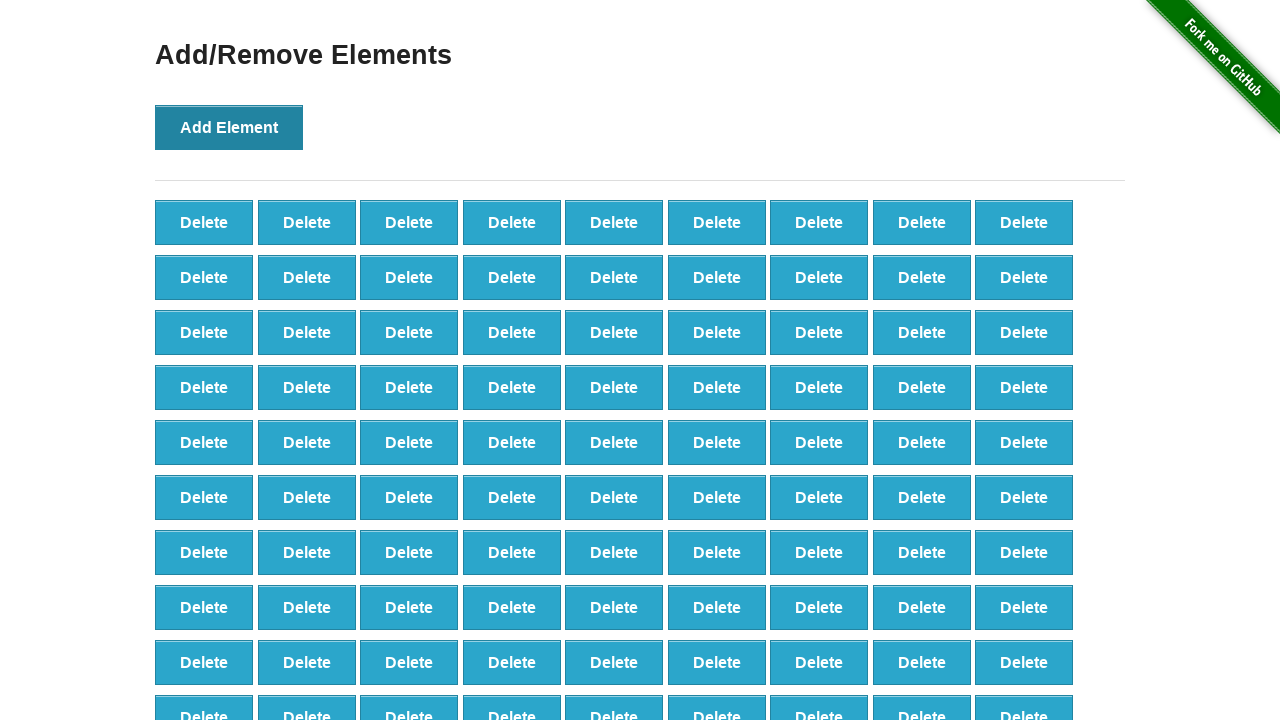

Clicked 'Add Element' button (iteration 93/100) at (229, 127) on xpath=//button[text()='Add Element']
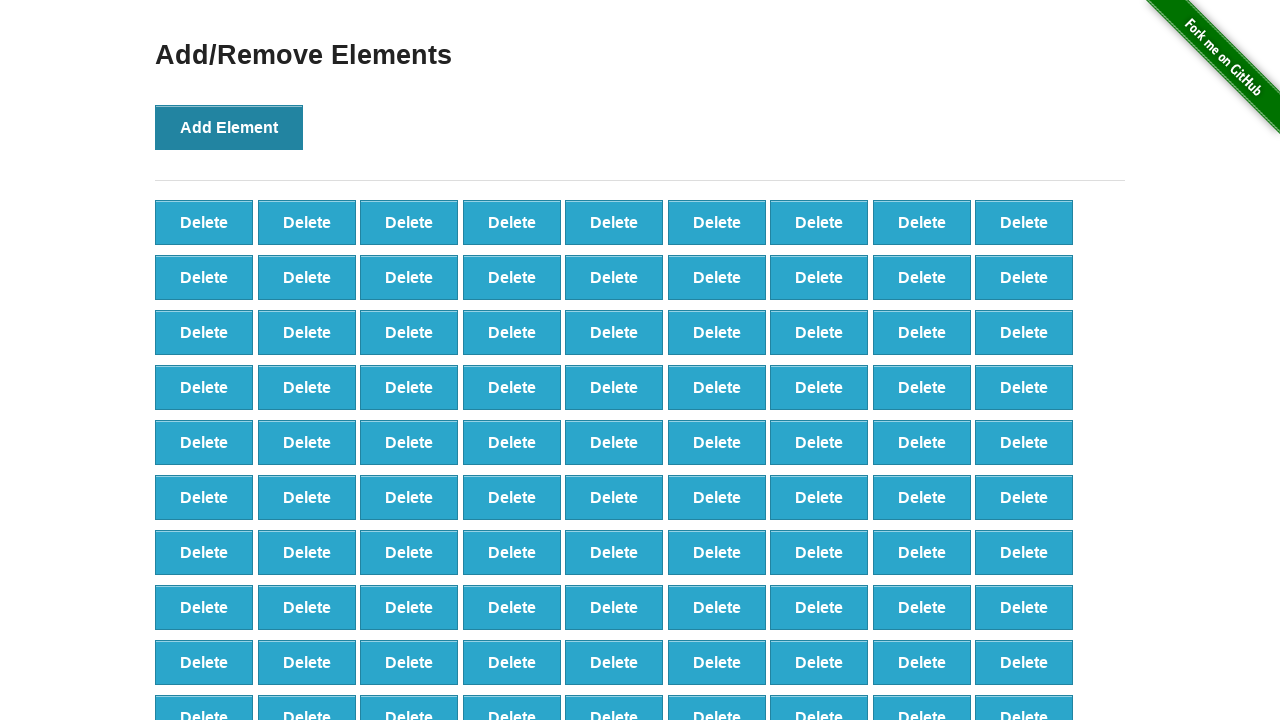

Clicked 'Add Element' button (iteration 94/100) at (229, 127) on xpath=//button[text()='Add Element']
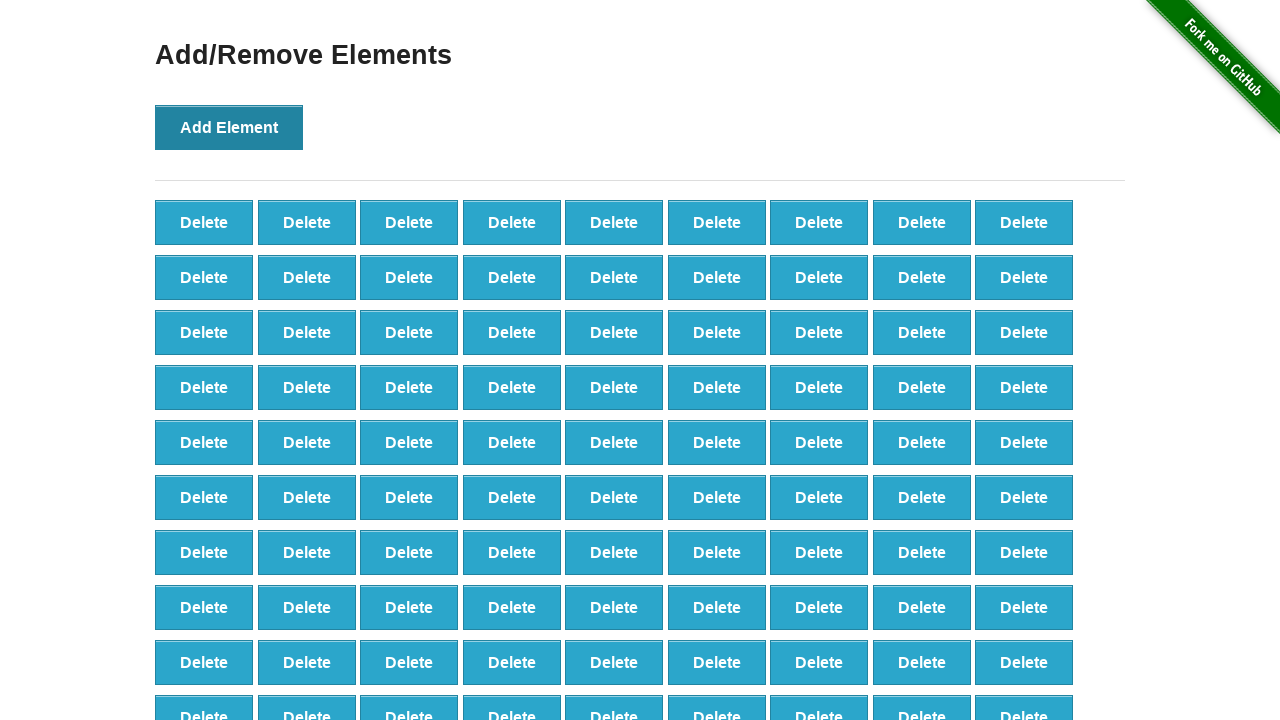

Clicked 'Add Element' button (iteration 95/100) at (229, 127) on xpath=//button[text()='Add Element']
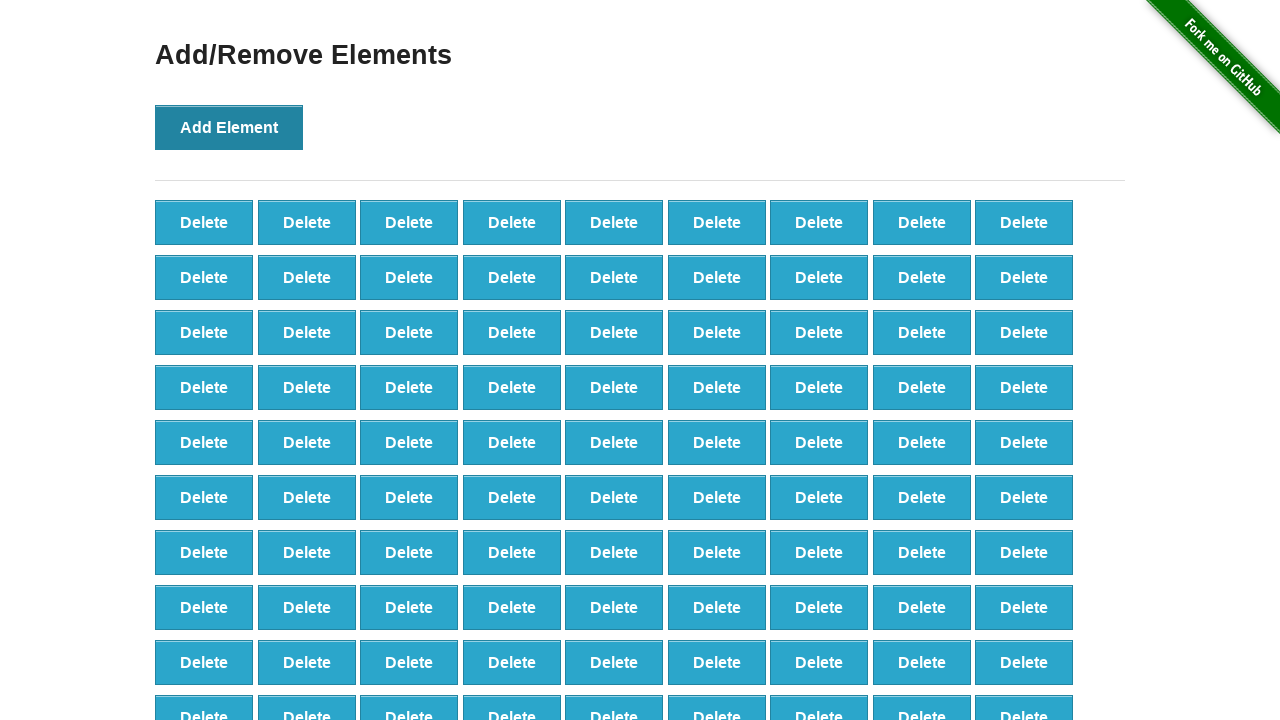

Clicked 'Add Element' button (iteration 96/100) at (229, 127) on xpath=//button[text()='Add Element']
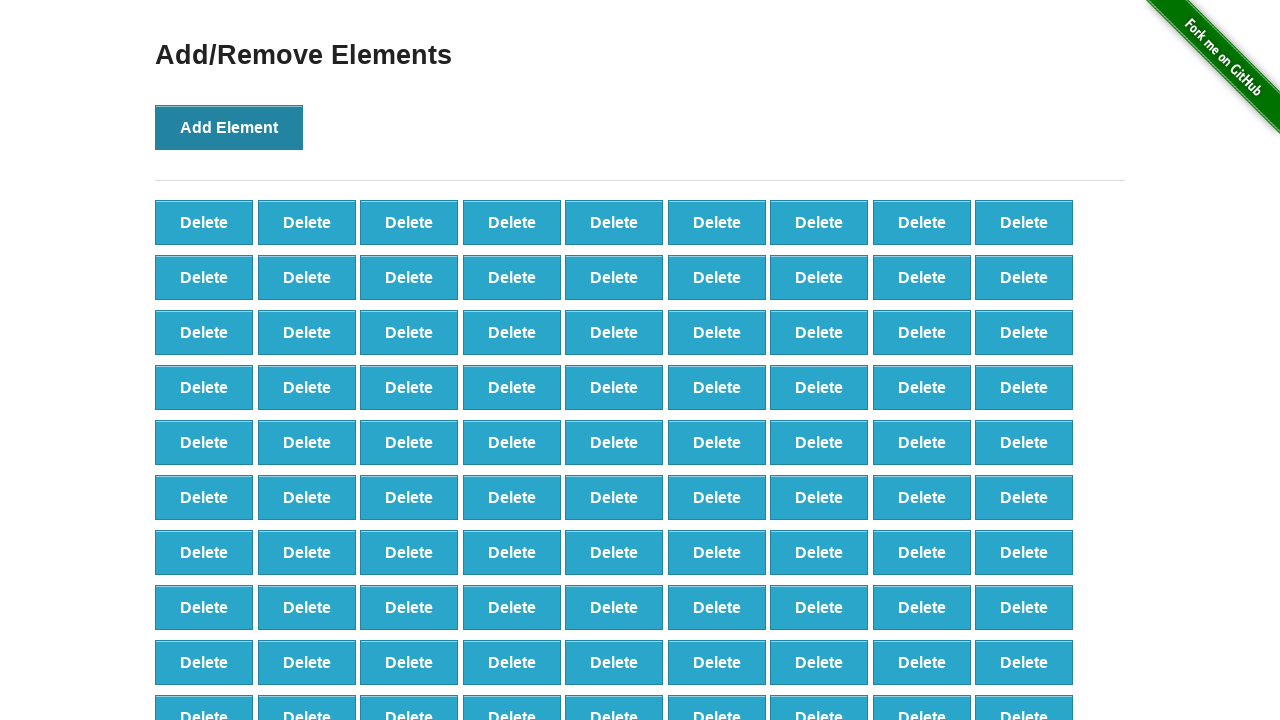

Clicked 'Add Element' button (iteration 97/100) at (229, 127) on xpath=//button[text()='Add Element']
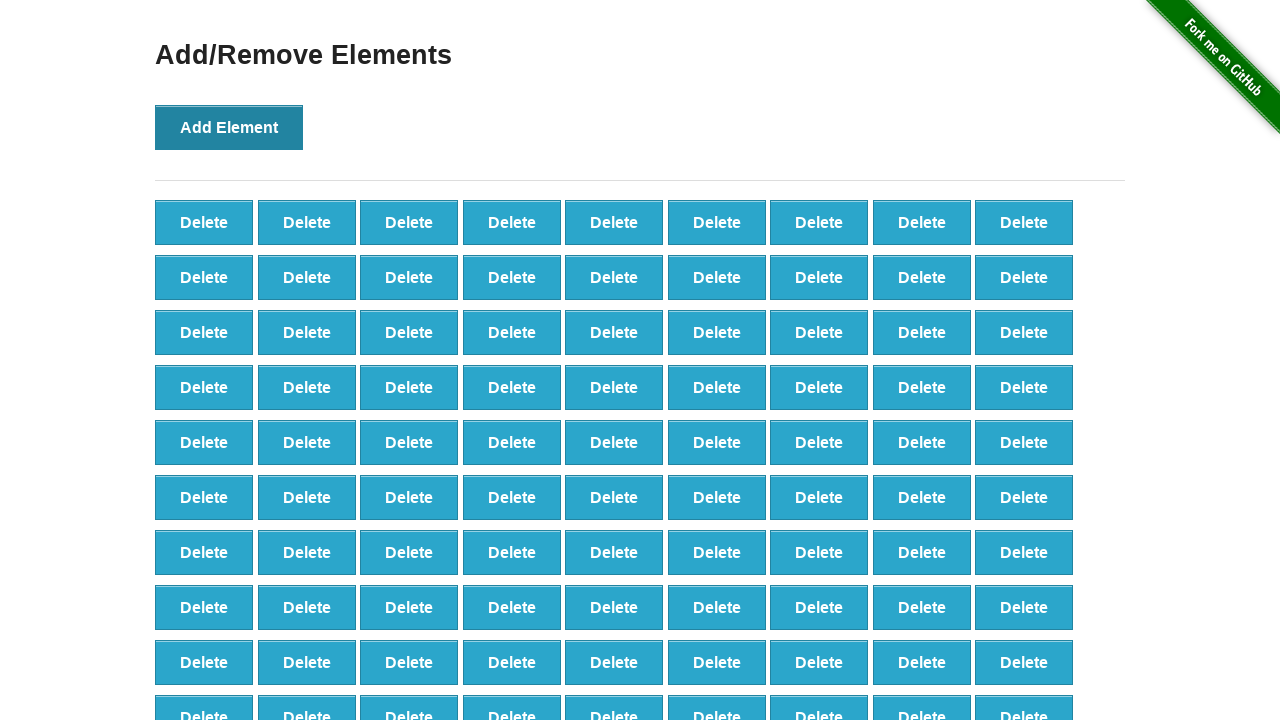

Clicked 'Add Element' button (iteration 98/100) at (229, 127) on xpath=//button[text()='Add Element']
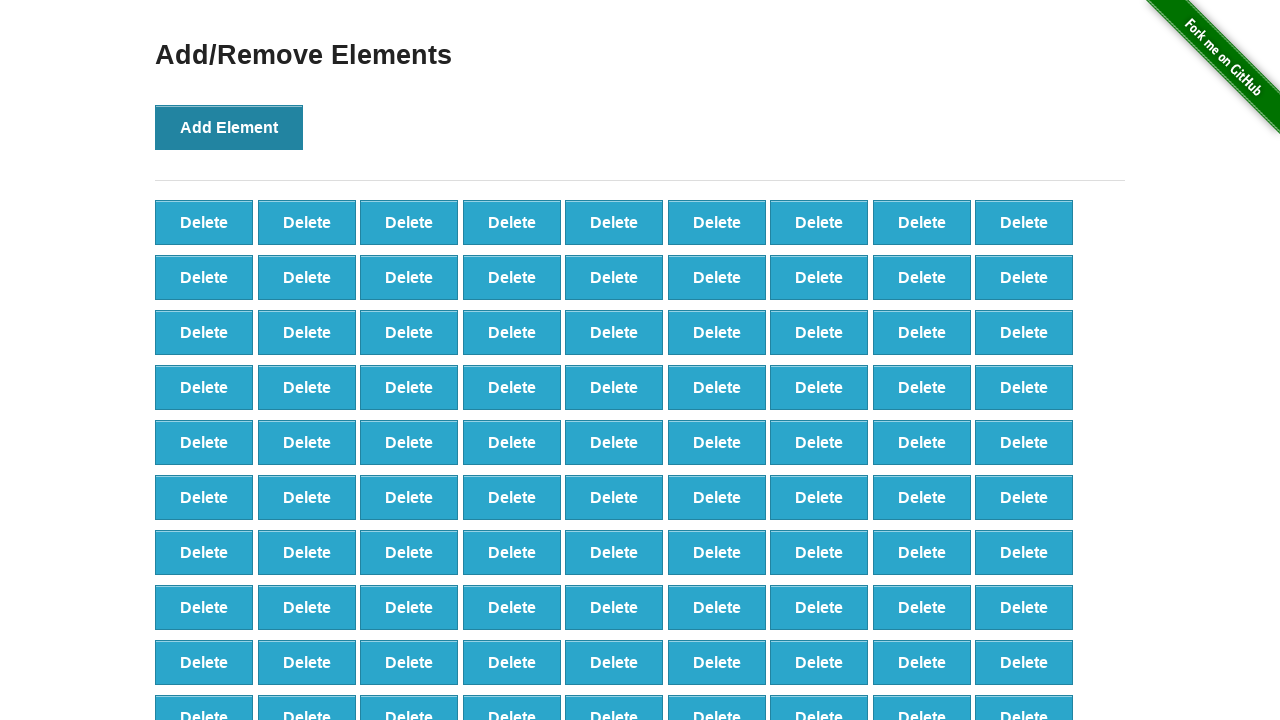

Clicked 'Add Element' button (iteration 99/100) at (229, 127) on xpath=//button[text()='Add Element']
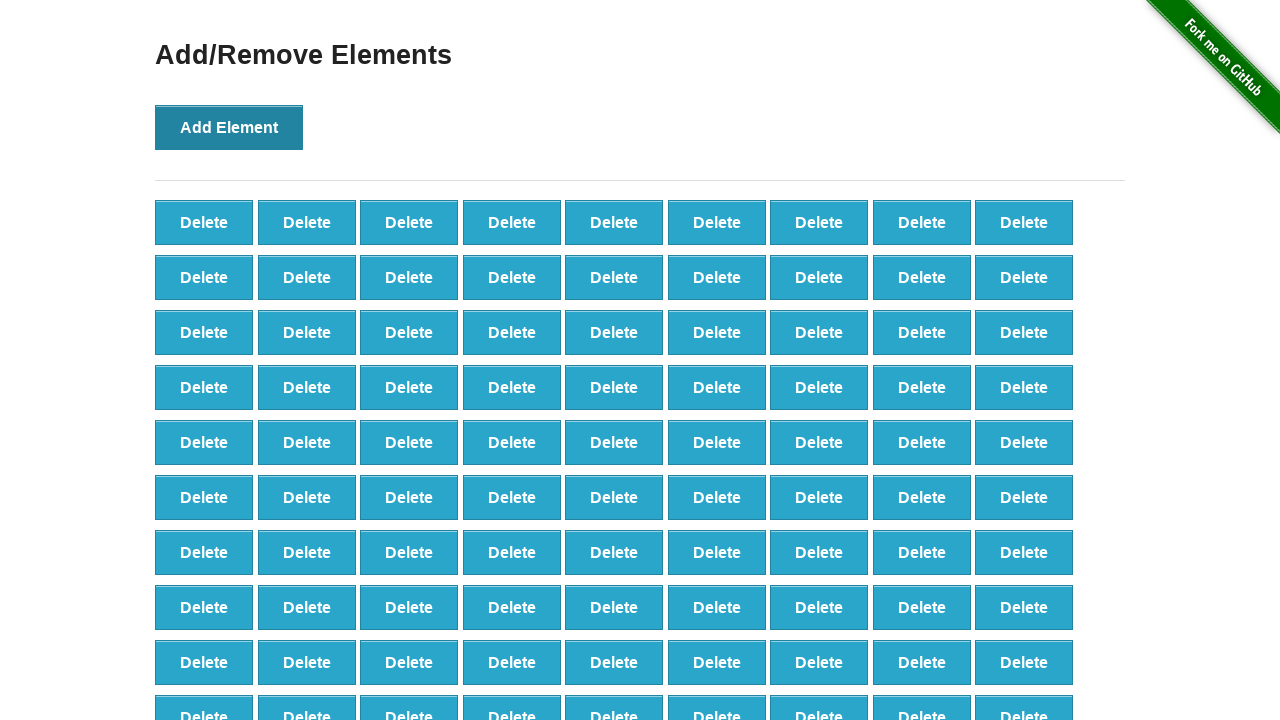

Clicked 'Add Element' button (iteration 100/100) at (229, 127) on xpath=//button[text()='Add Element']
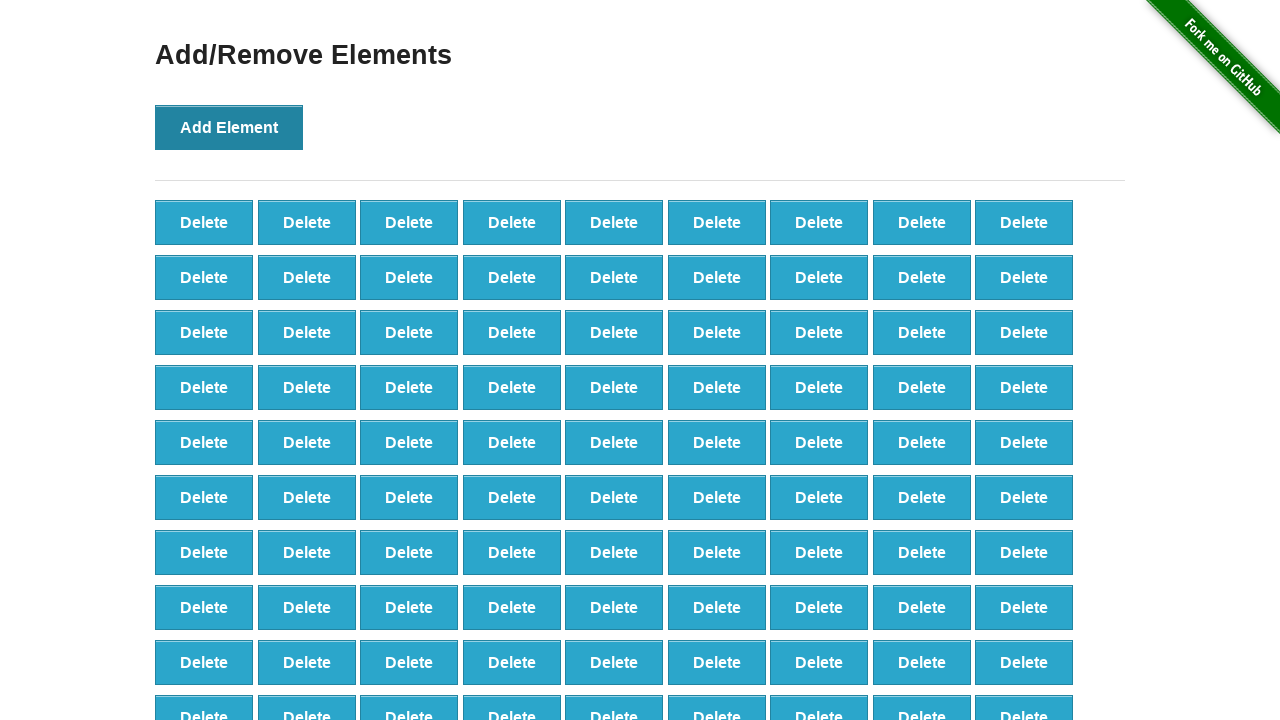

Waited for delete buttons to appear
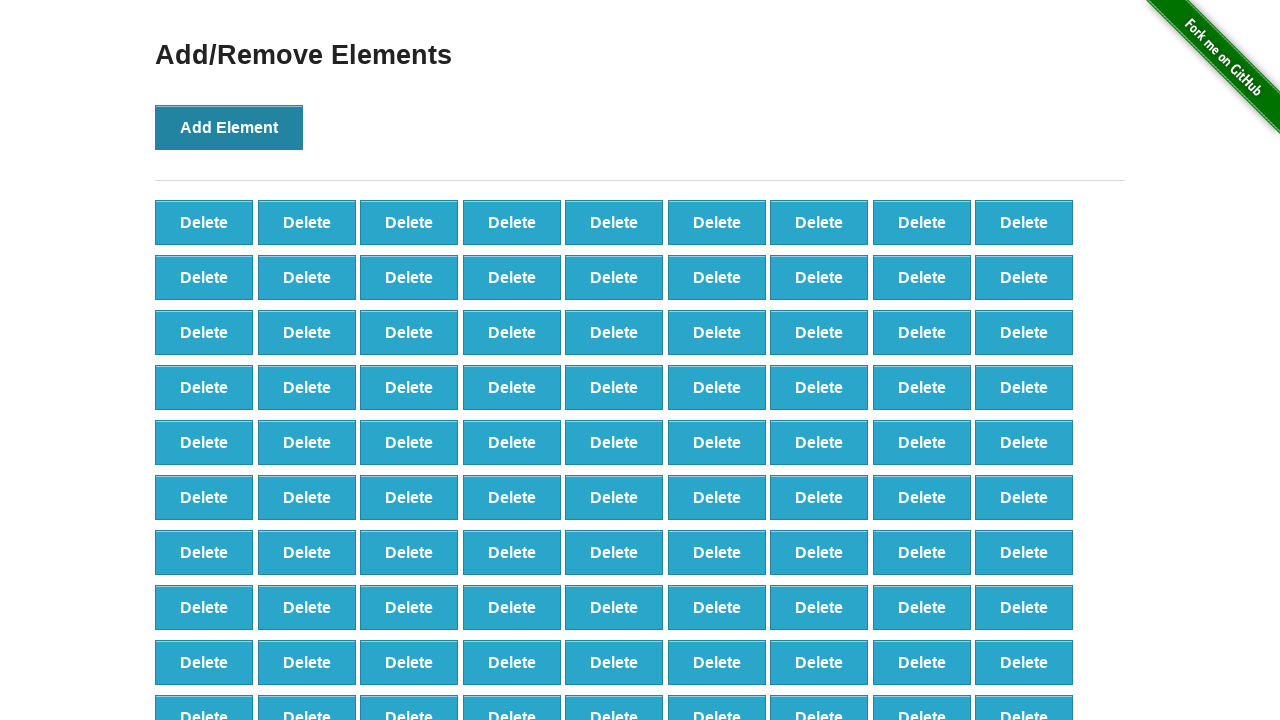

Located all delete buttons
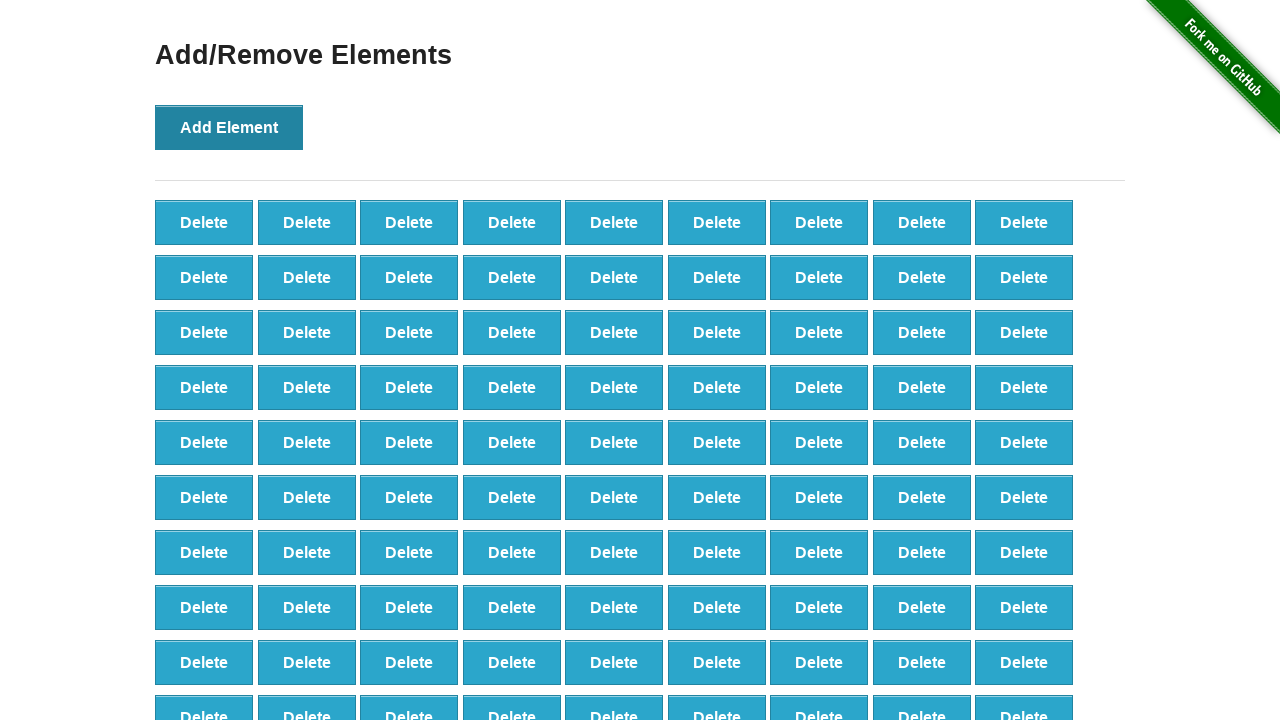

Verified that exactly 100 delete buttons were created
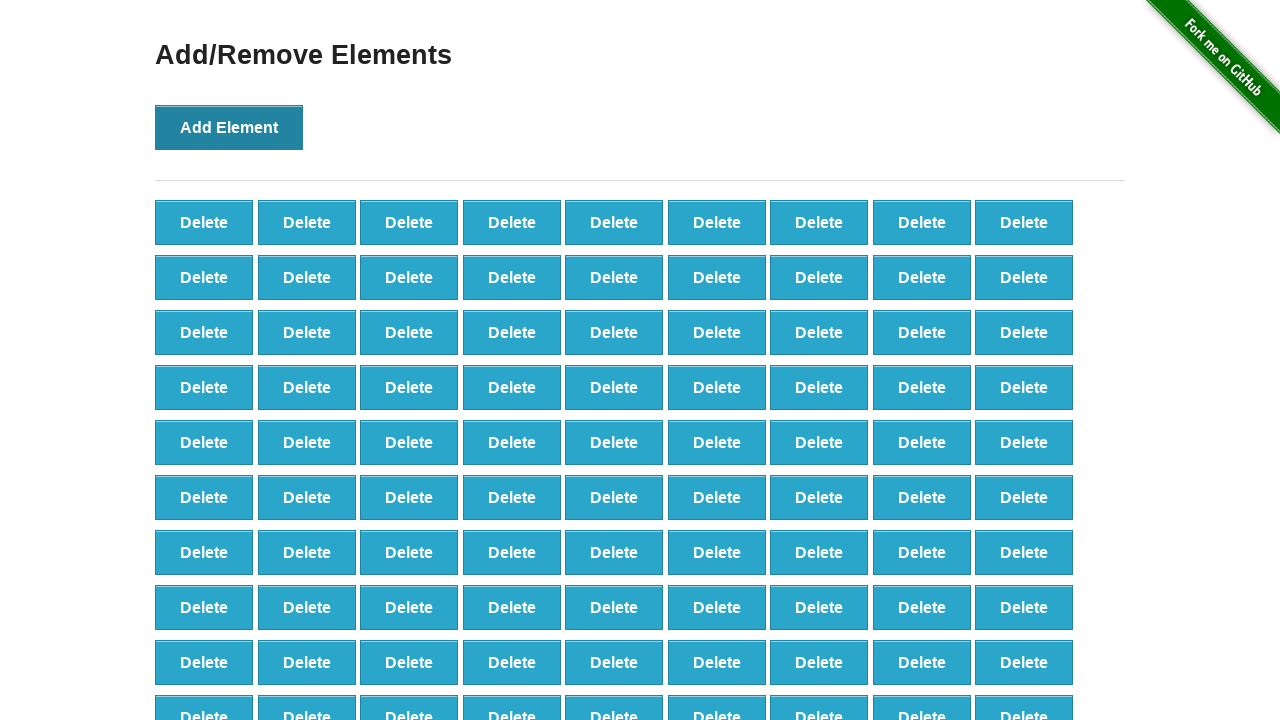

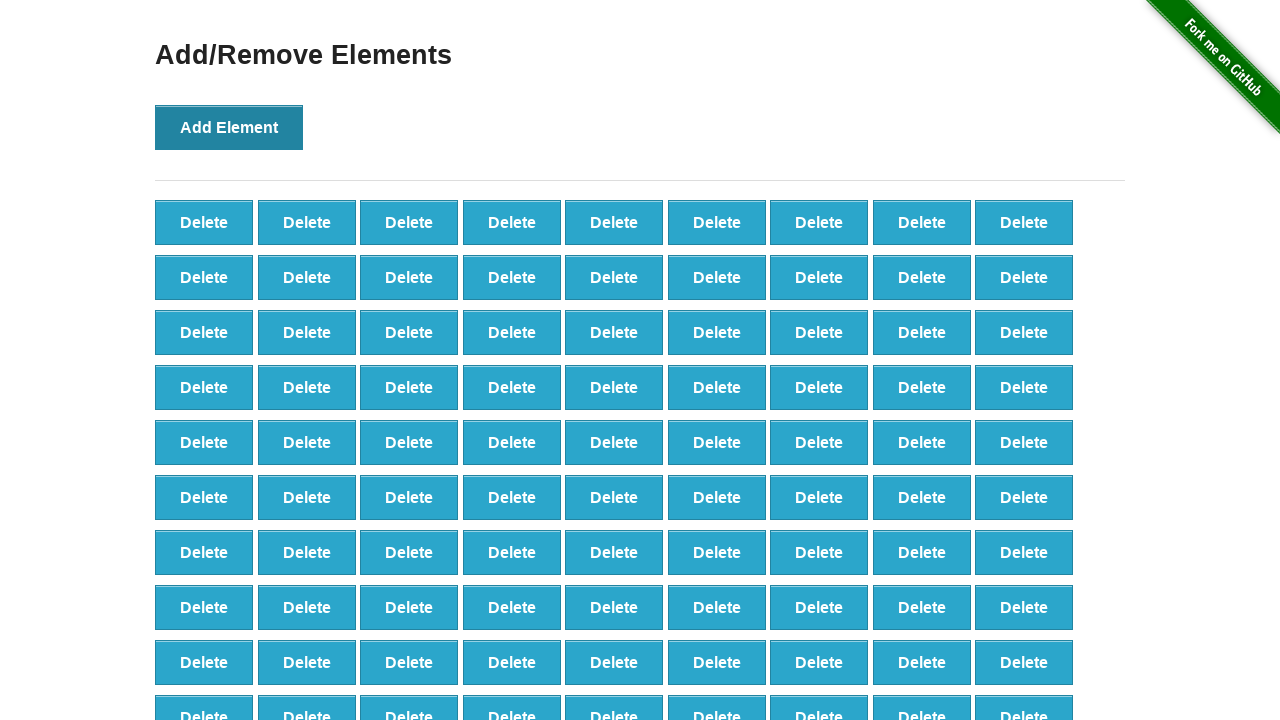